Tests a high/tall webpage by scrolling down incrementally until a scroll button becomes visible, then clicks that button.

Starting URL: https://seleniumui.moderntester.pl/high-site.php

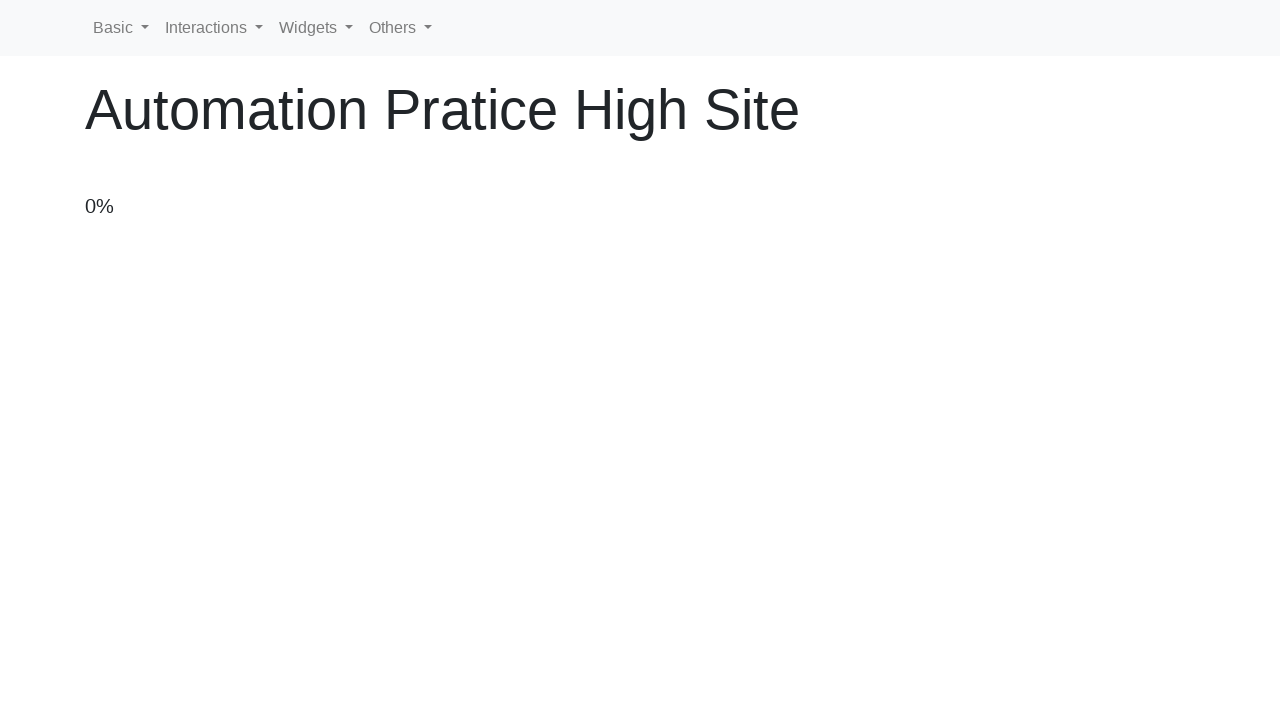

Scrolled down by 50 pixels
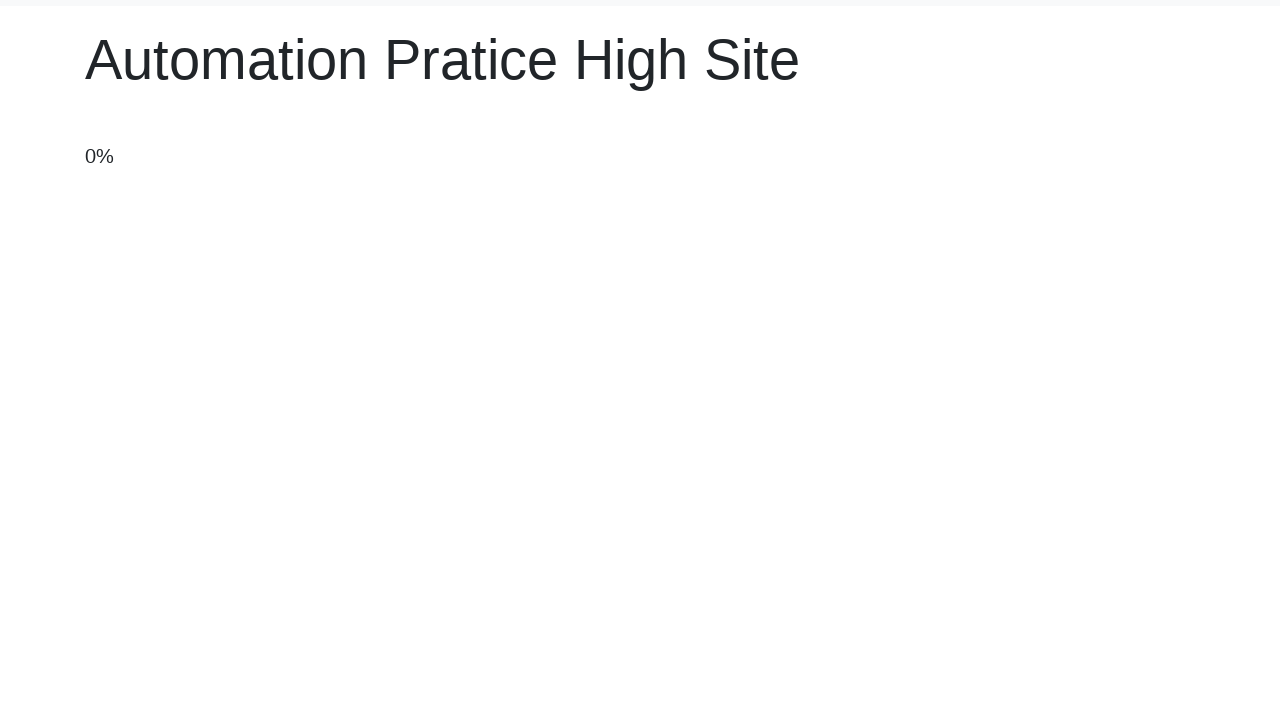

Waited 100ms for rendering
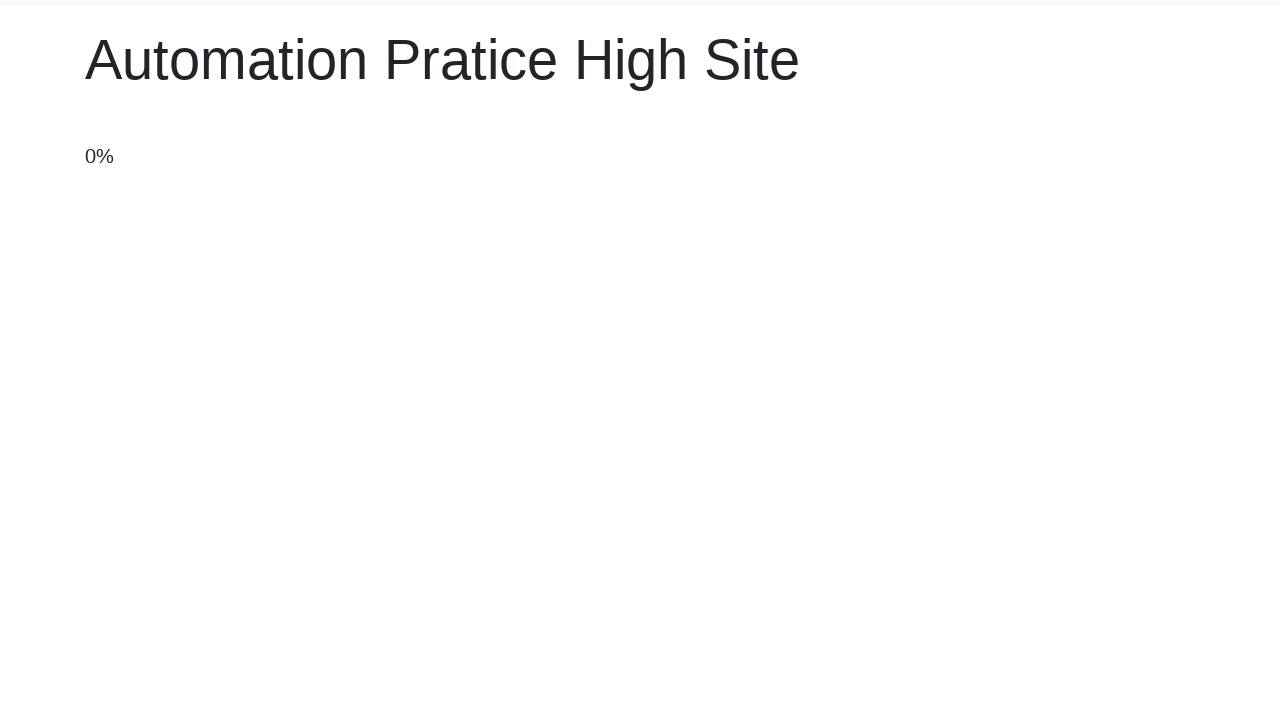

Scrolled down by 50 pixels
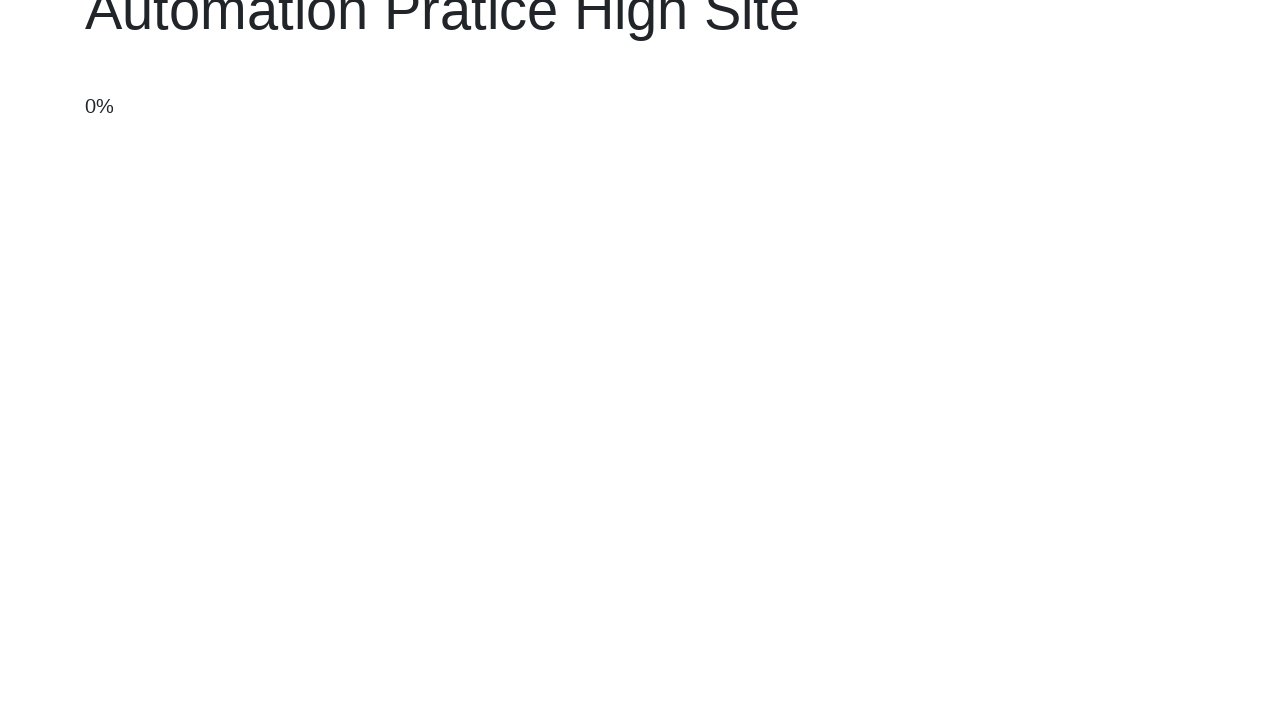

Waited 100ms for rendering
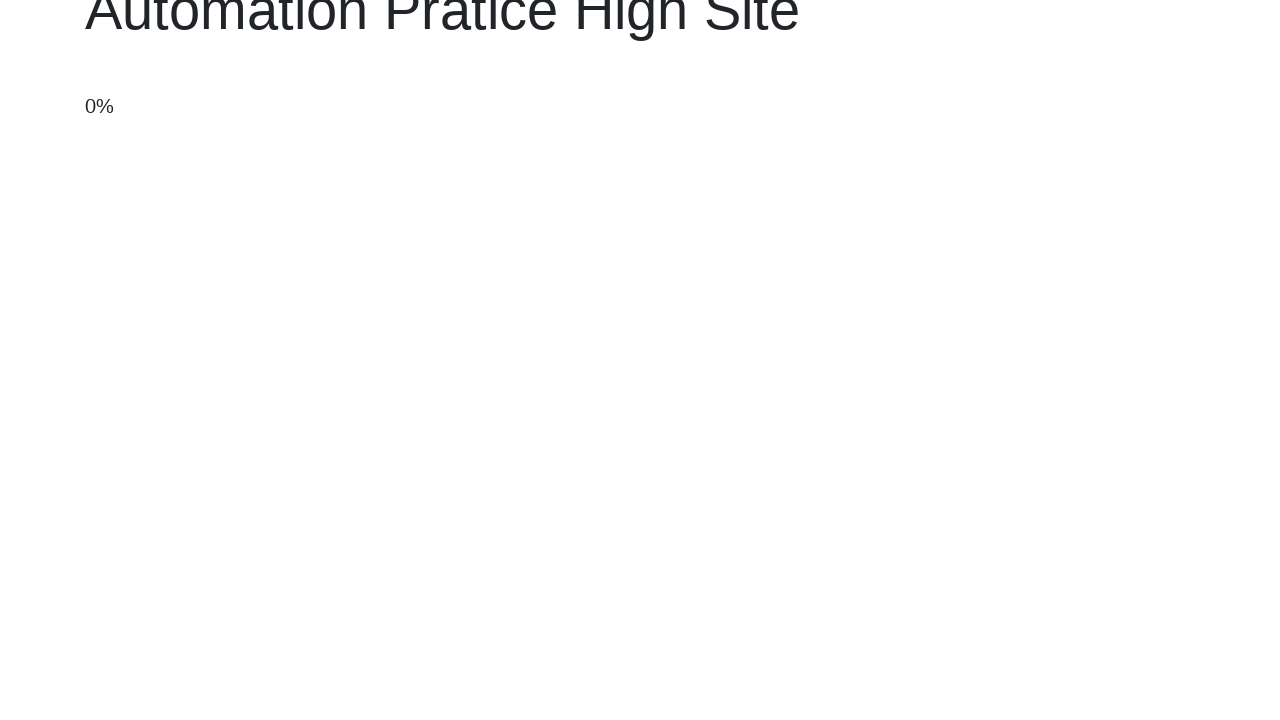

Scrolled down by 50 pixels
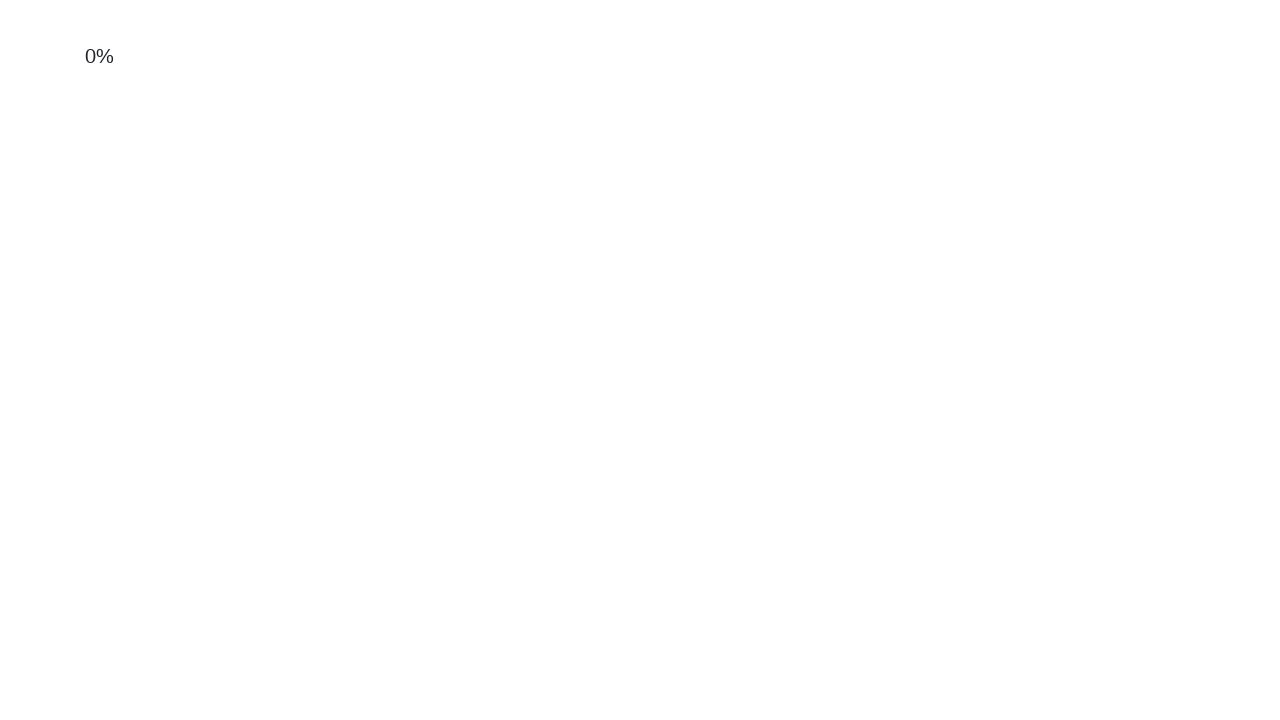

Waited 100ms for rendering
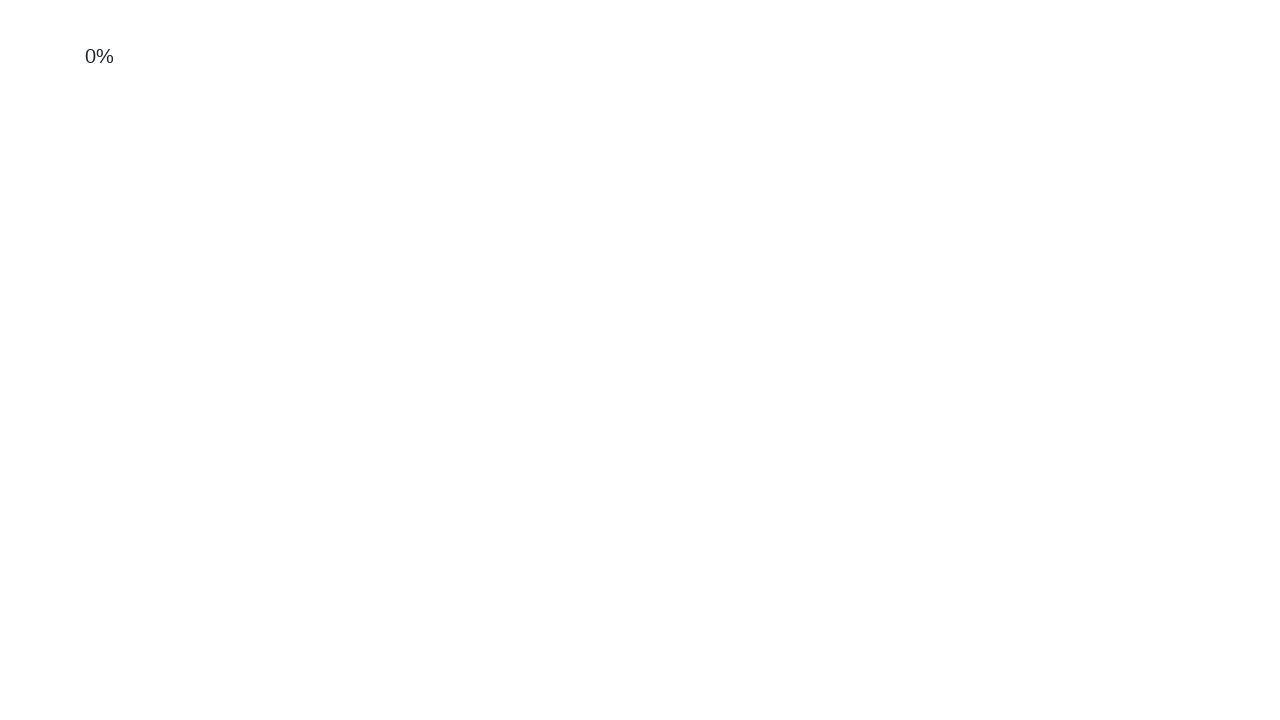

Scrolled down by 50 pixels
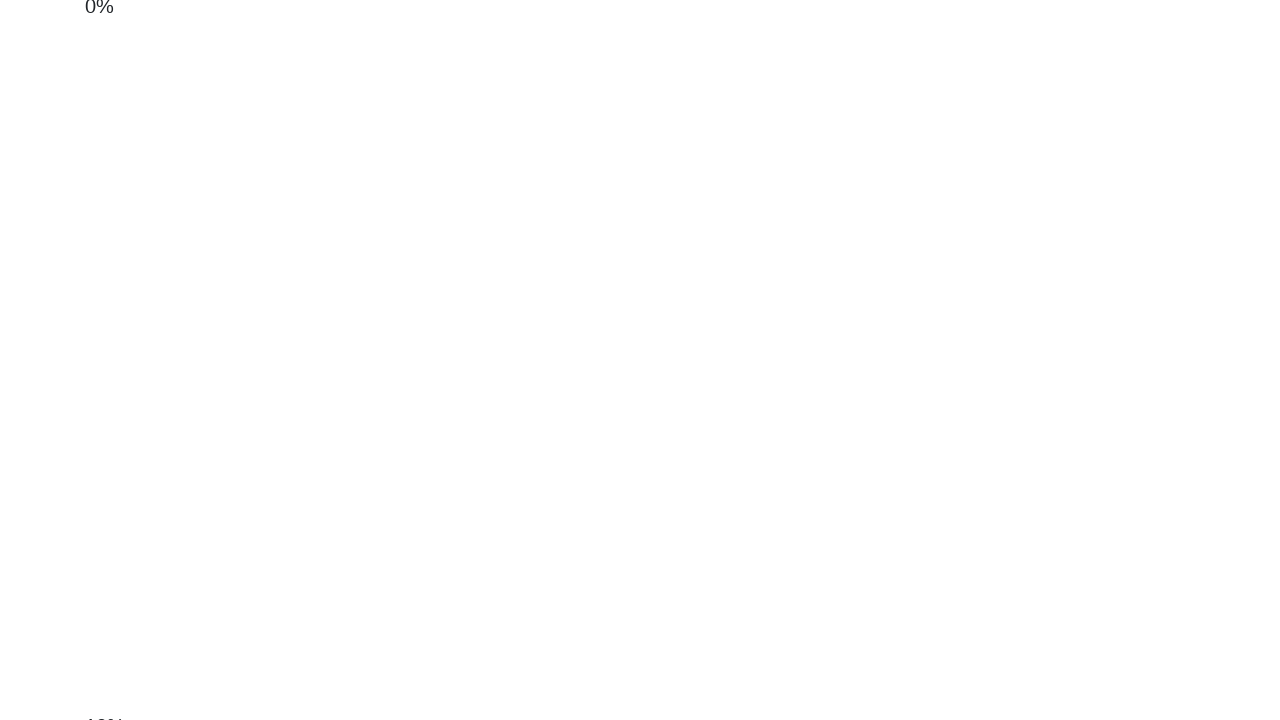

Waited 100ms for rendering
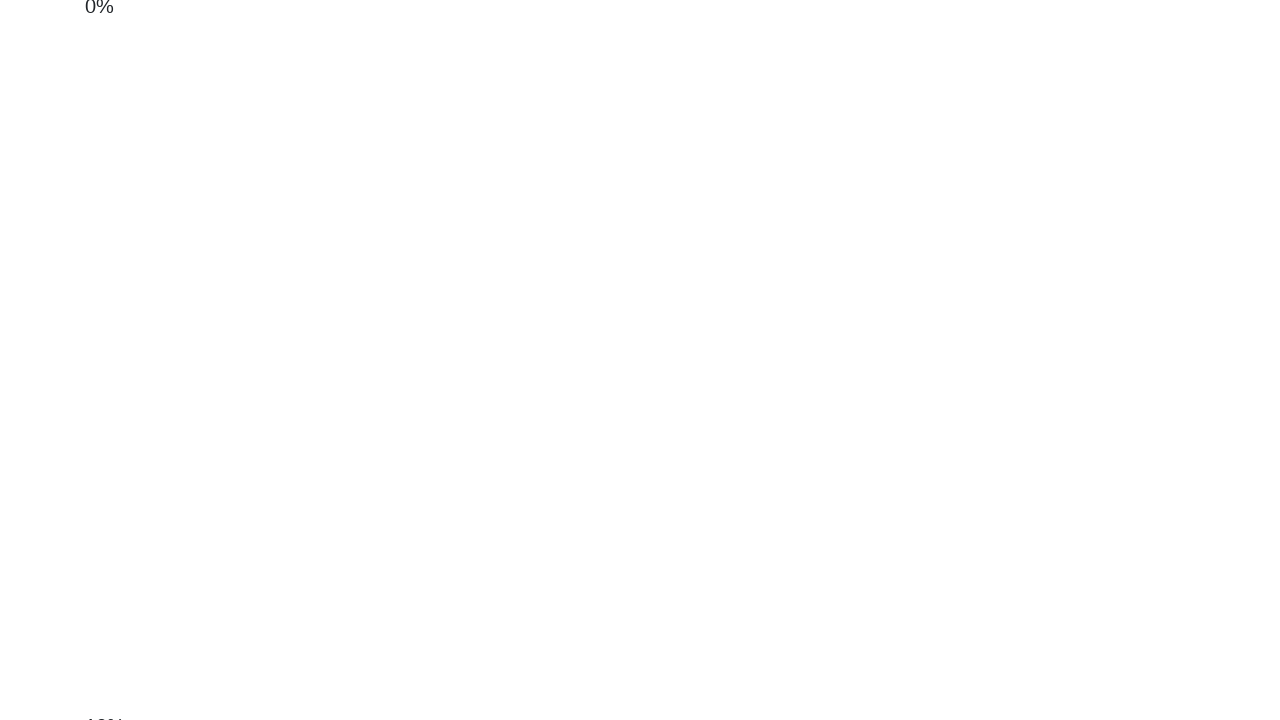

Scrolled down by 50 pixels
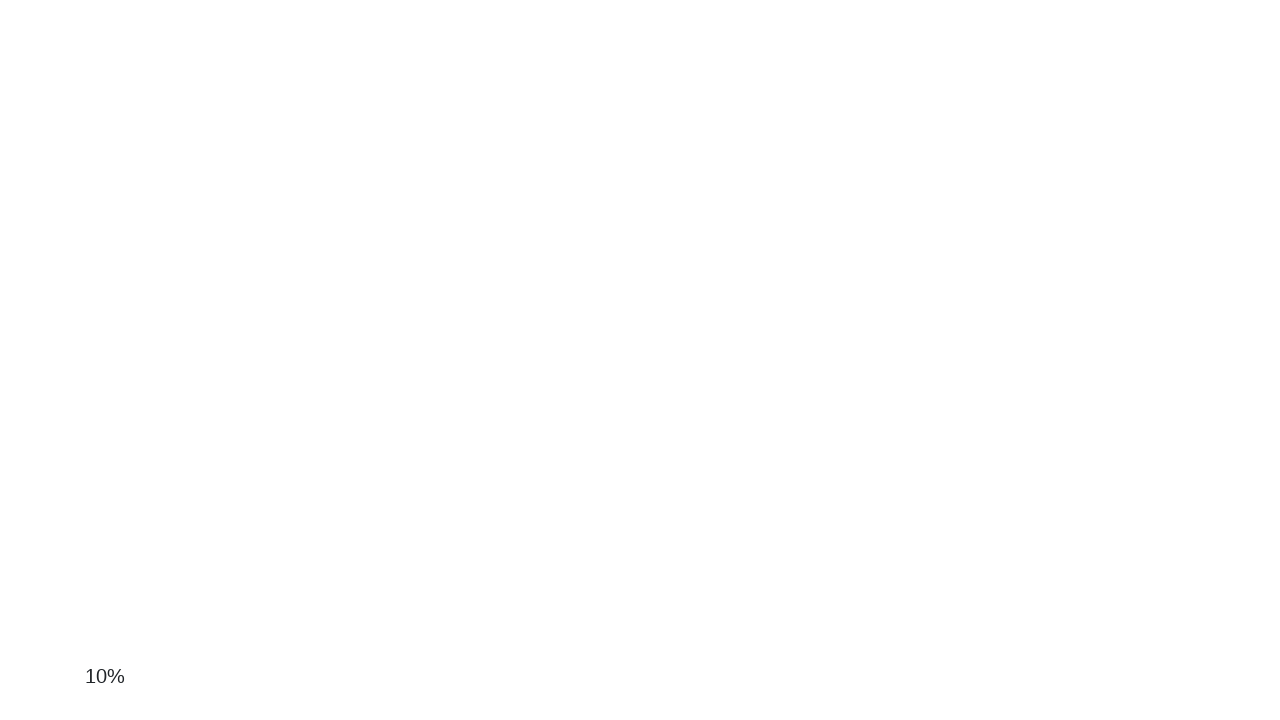

Waited 100ms for rendering
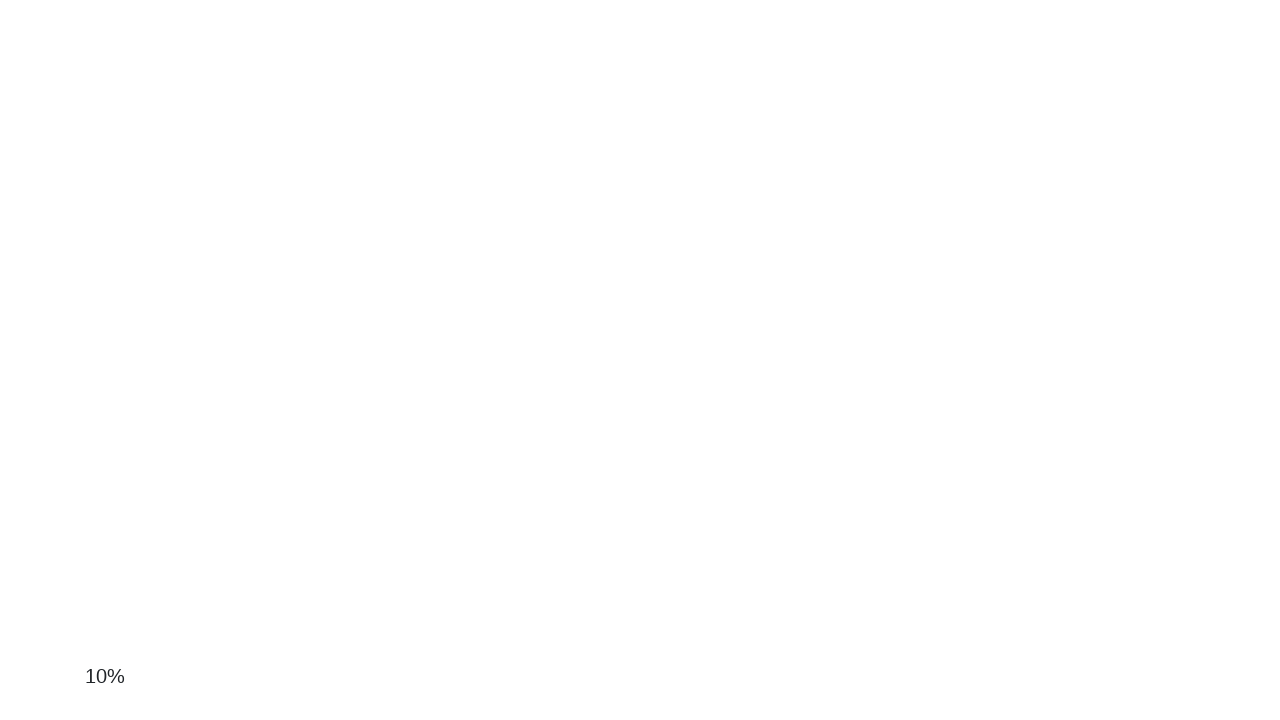

Scrolled down by 50 pixels
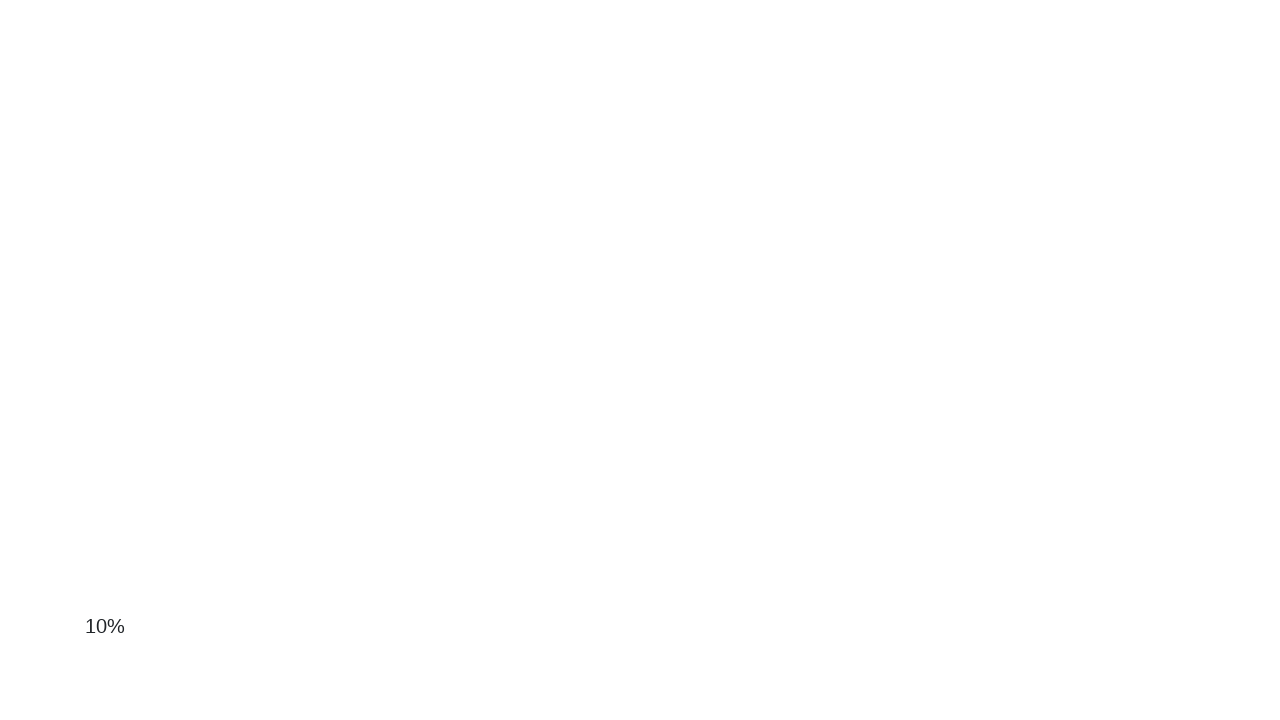

Waited 100ms for rendering
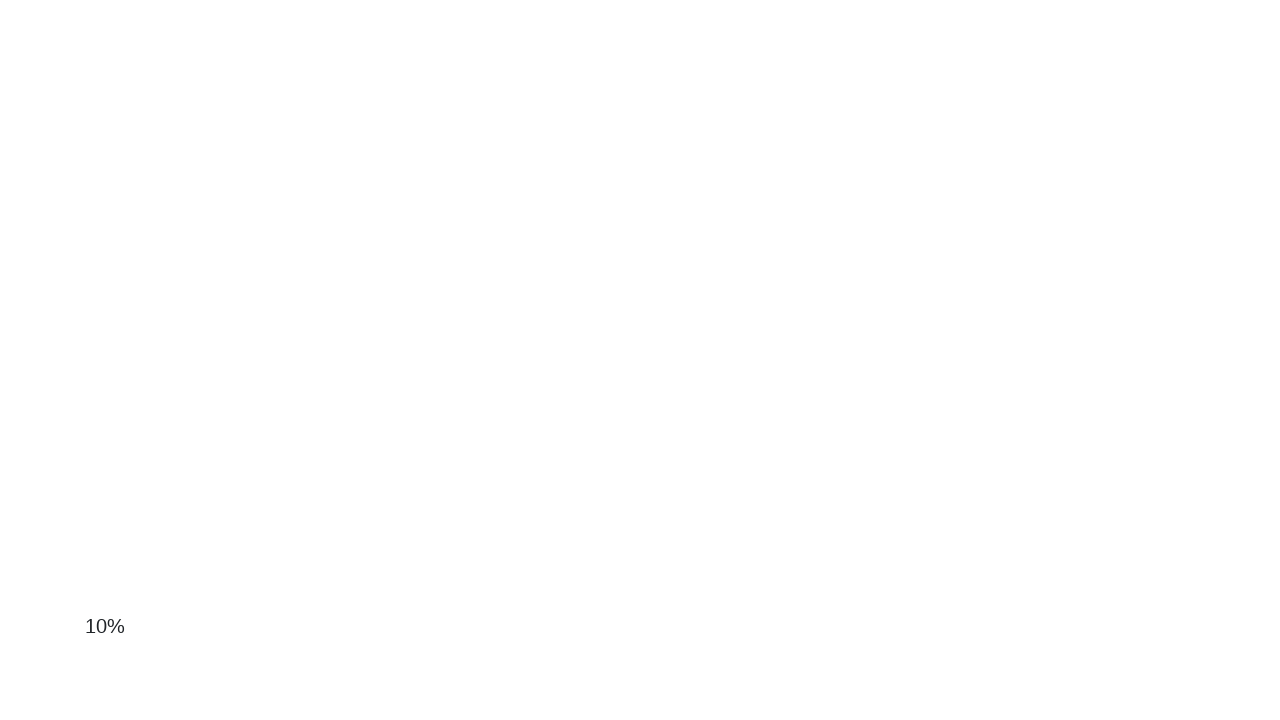

Scrolled down by 50 pixels
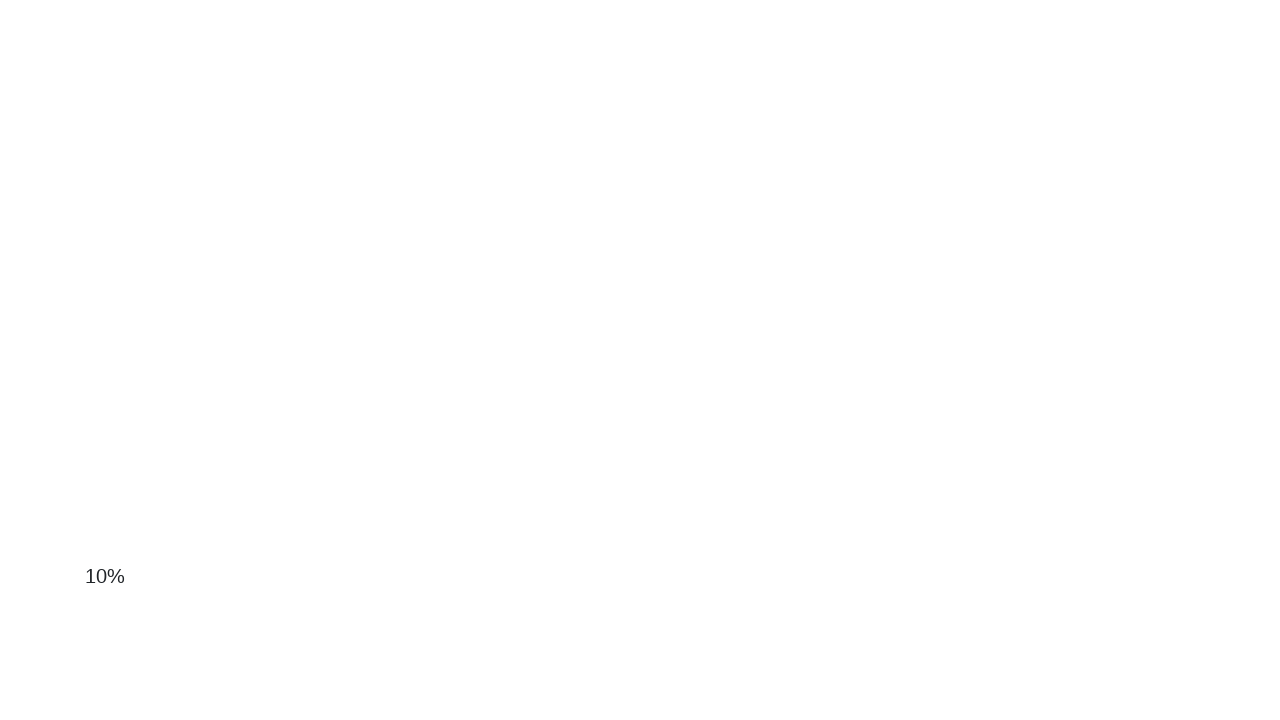

Waited 100ms for rendering
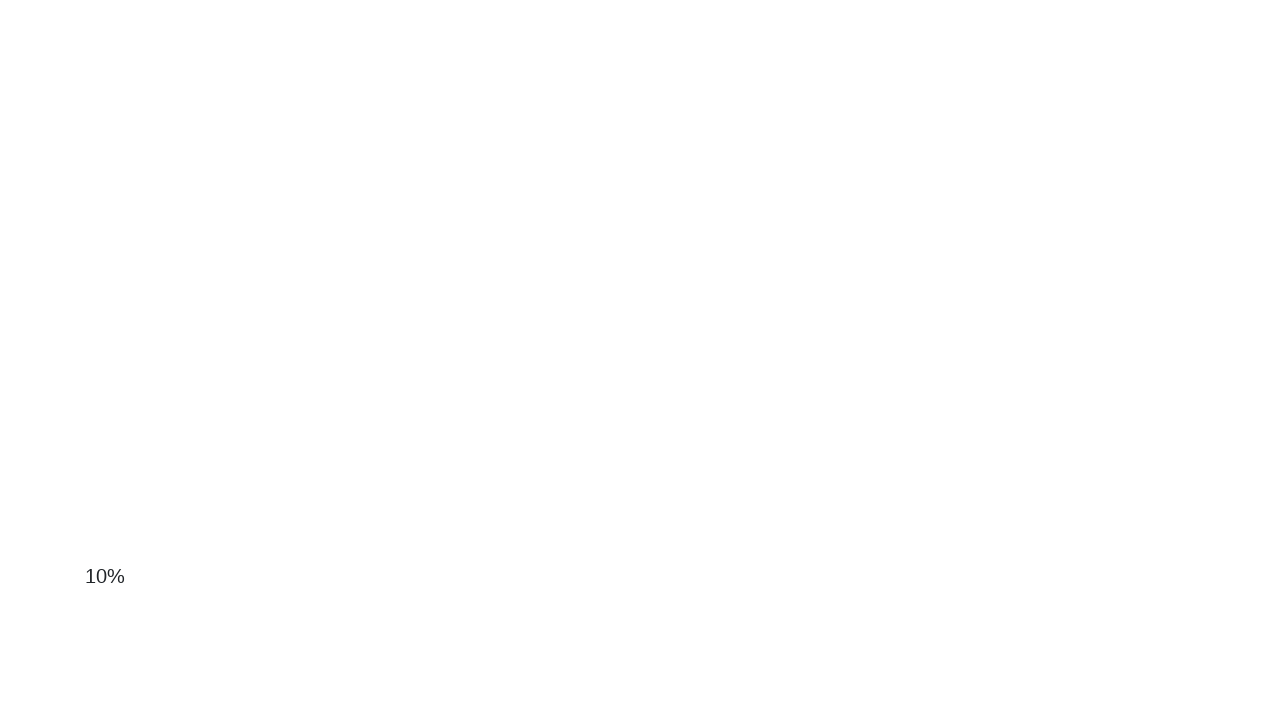

Scrolled down by 50 pixels
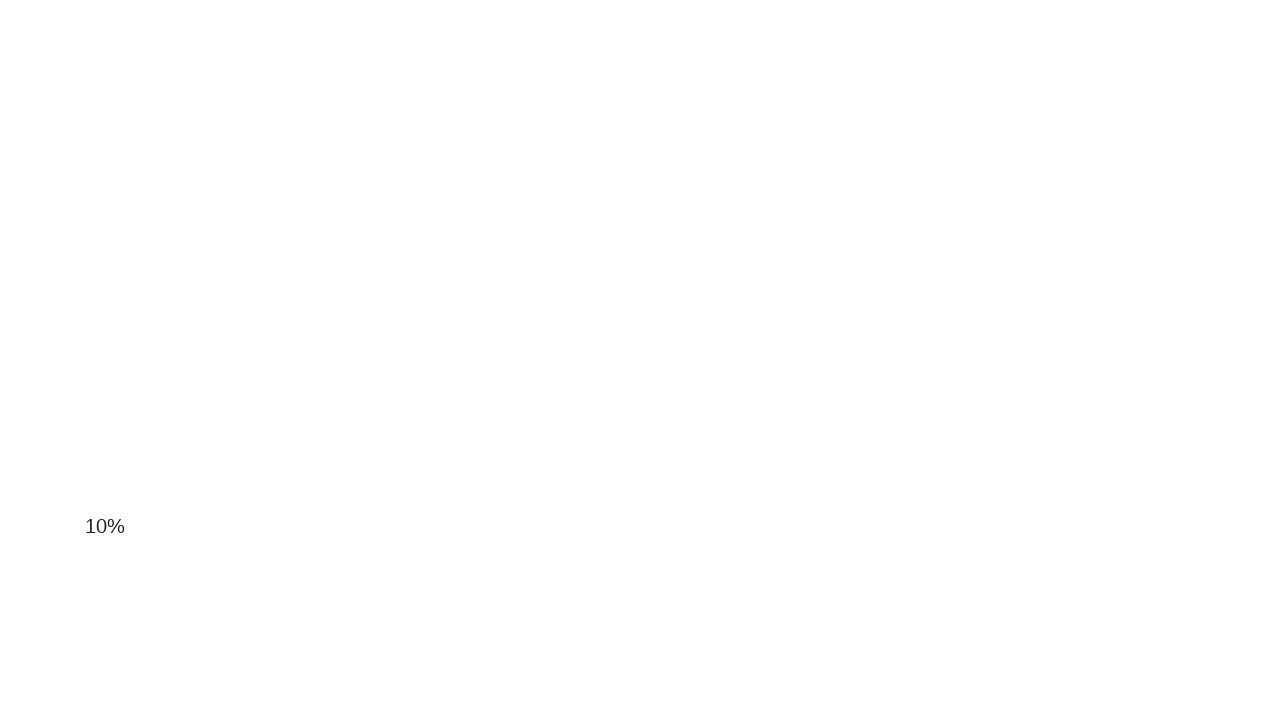

Waited 100ms for rendering
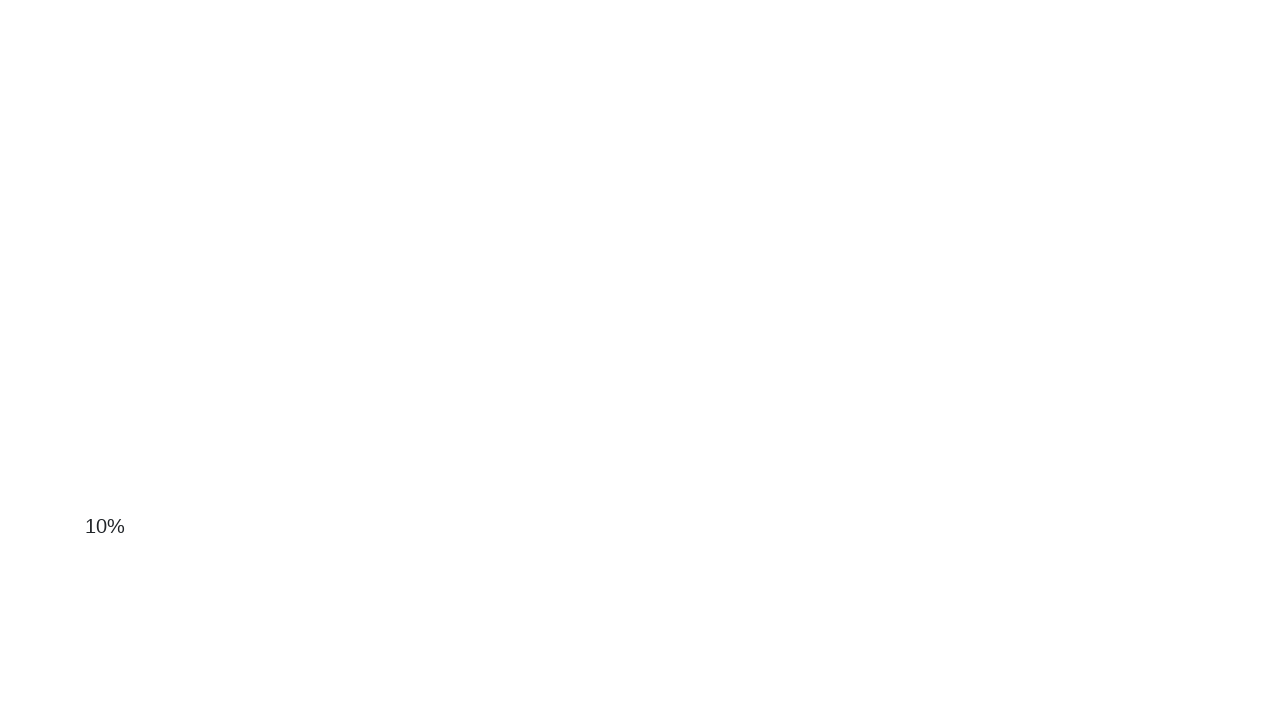

Scrolled down by 50 pixels
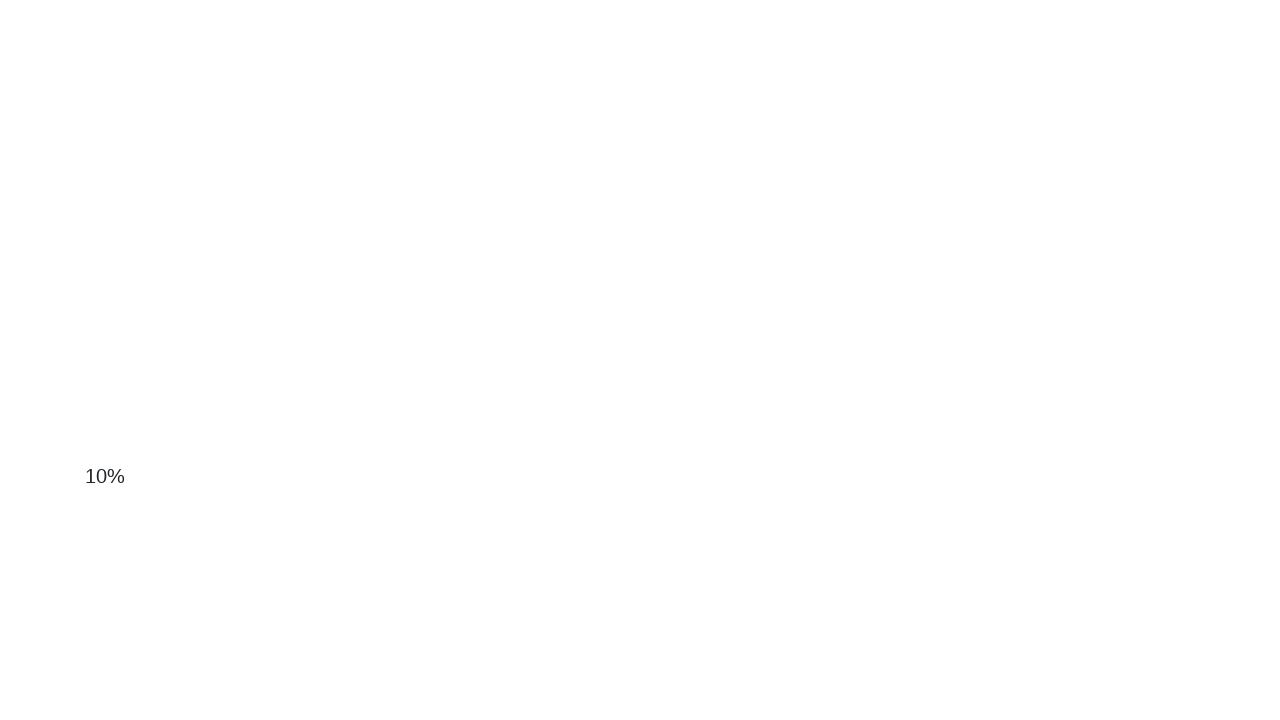

Waited 100ms for rendering
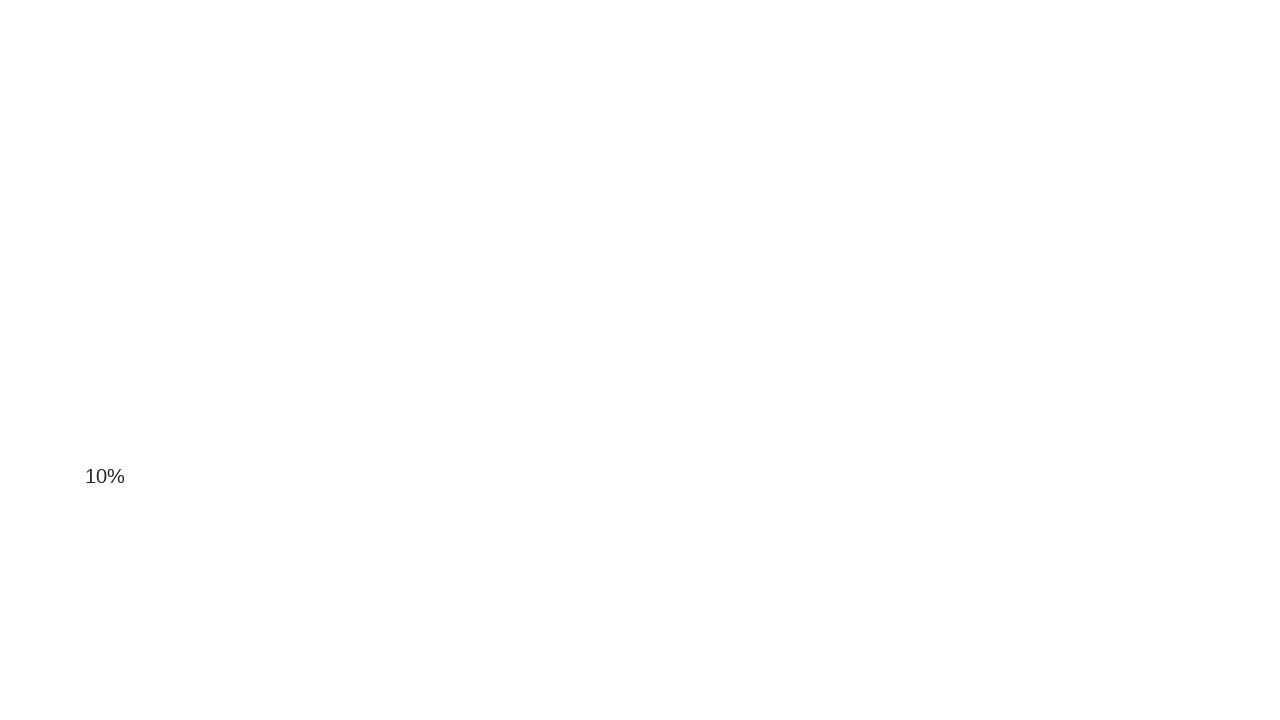

Scrolled down by 50 pixels
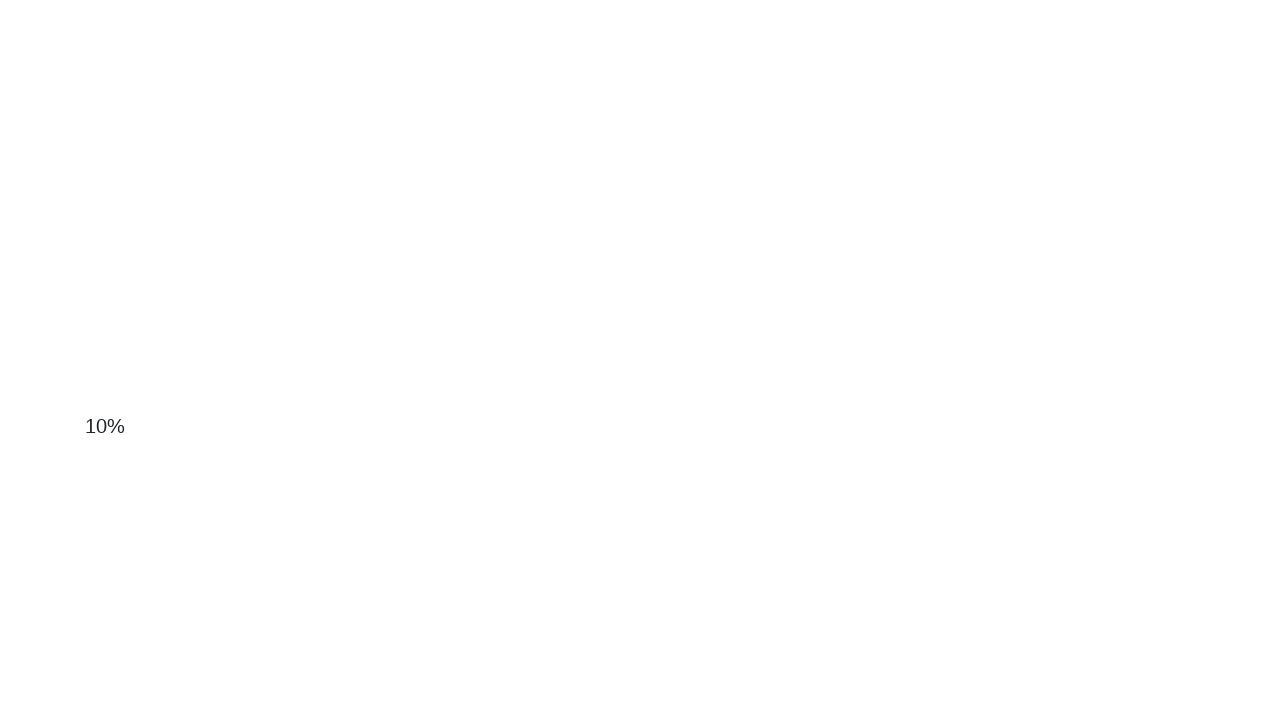

Waited 100ms for rendering
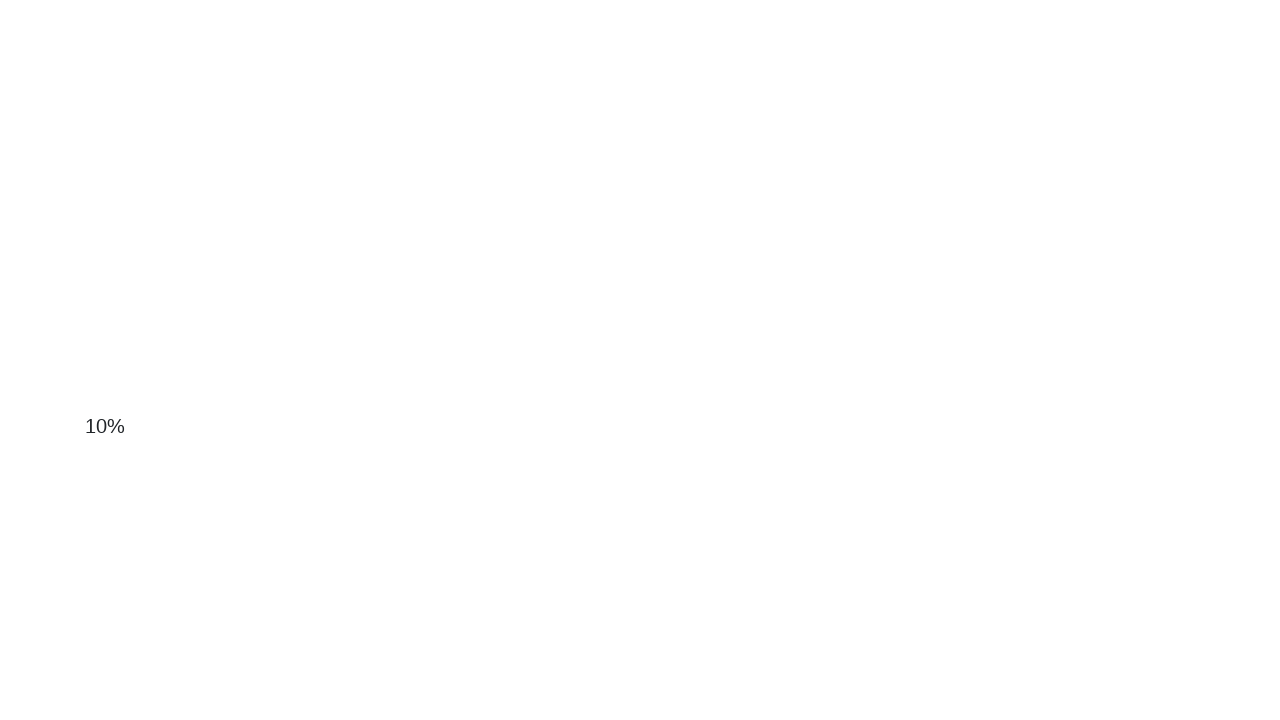

Scrolled down by 50 pixels
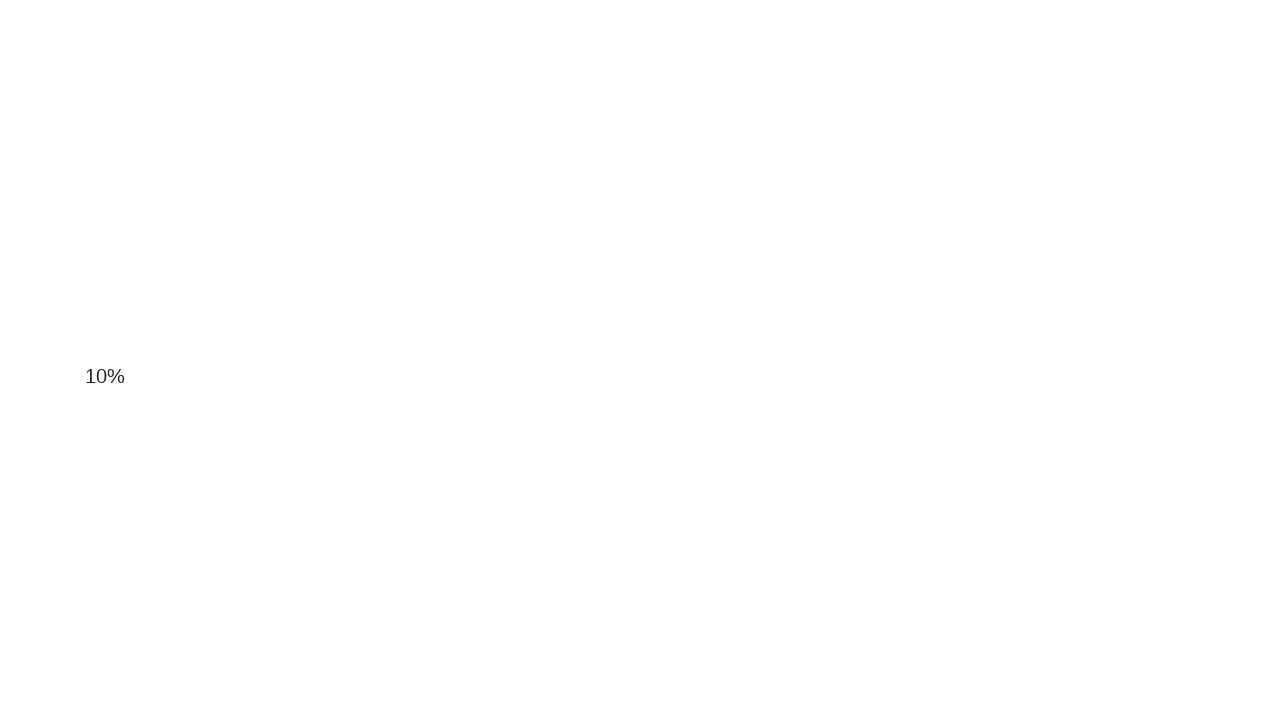

Waited 100ms for rendering
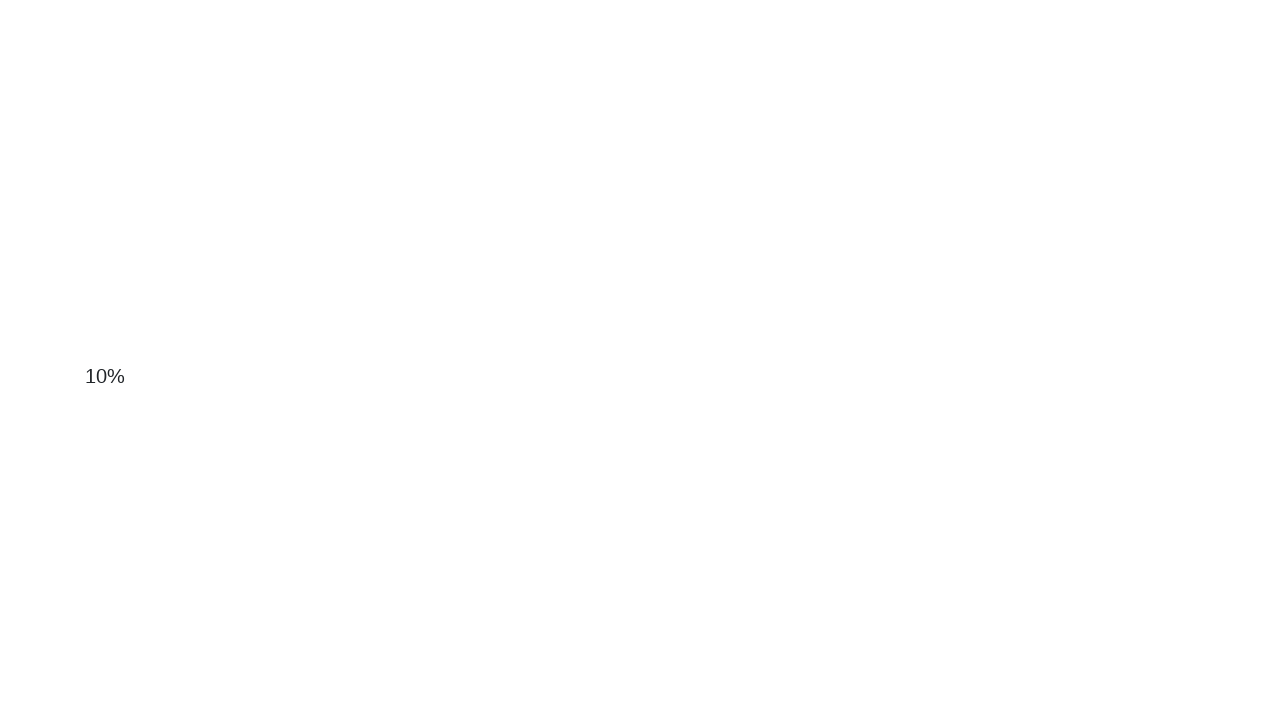

Scrolled down by 50 pixels
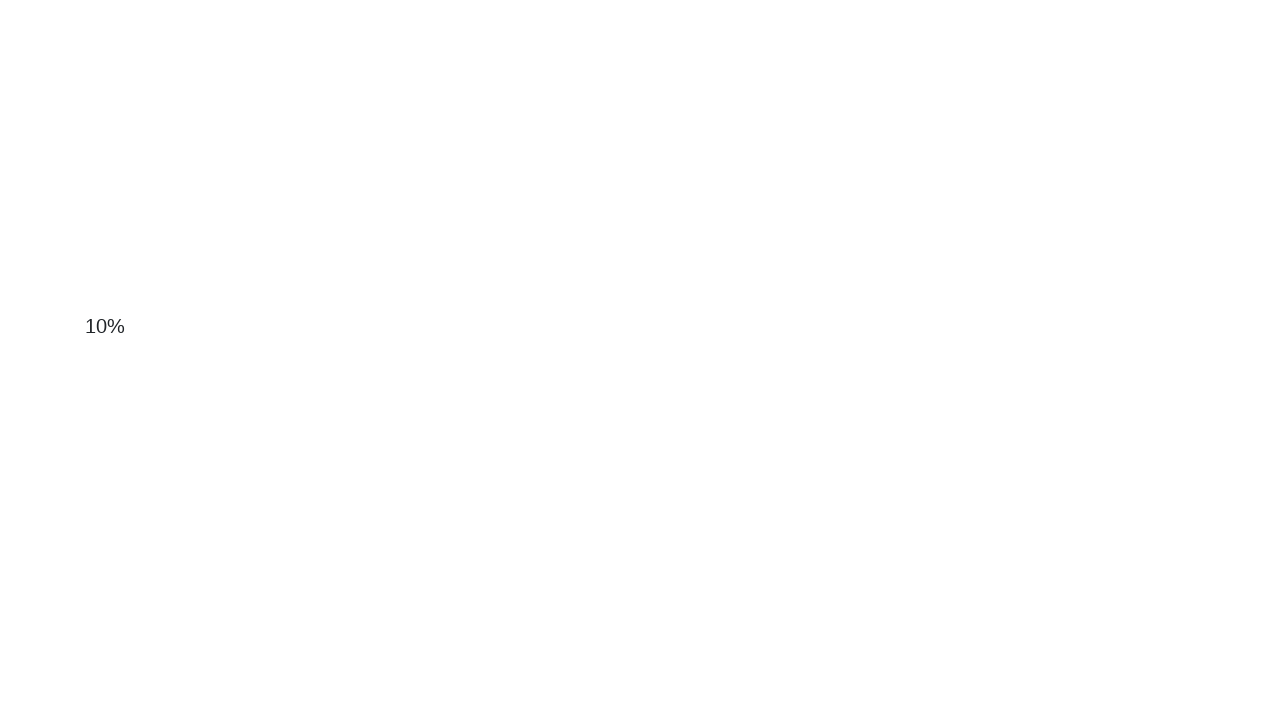

Waited 100ms for rendering
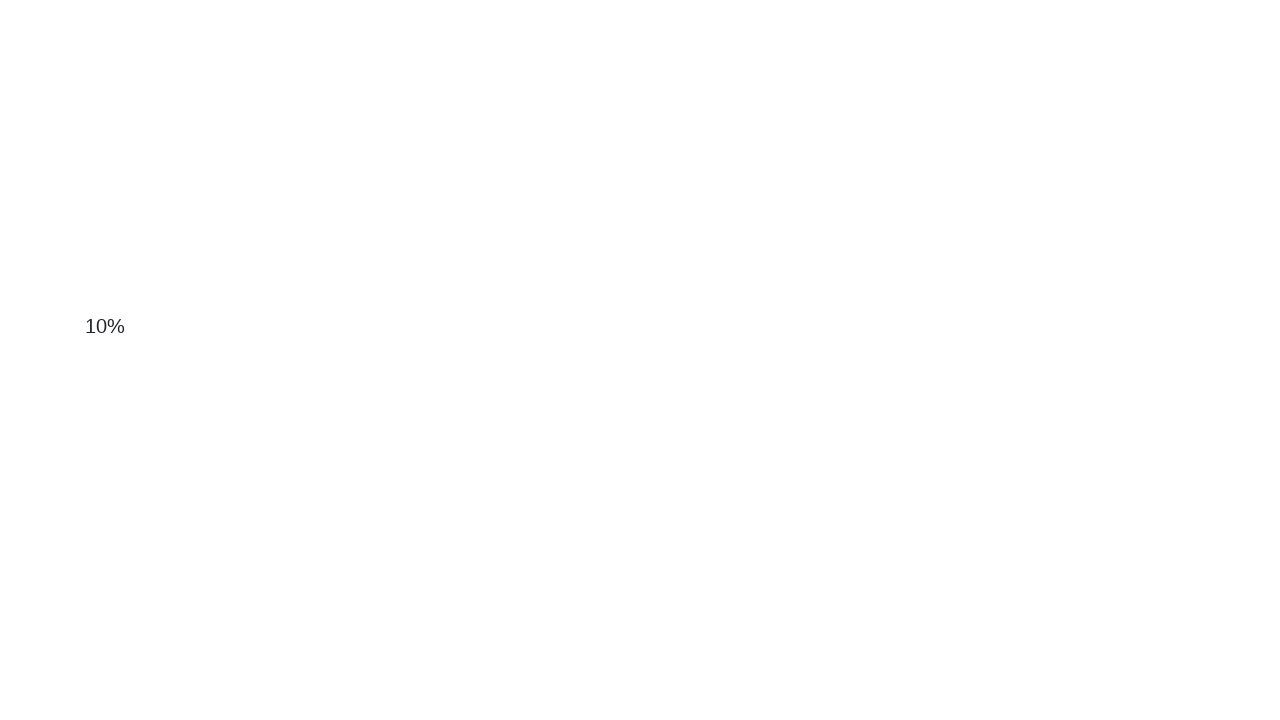

Scrolled down by 50 pixels
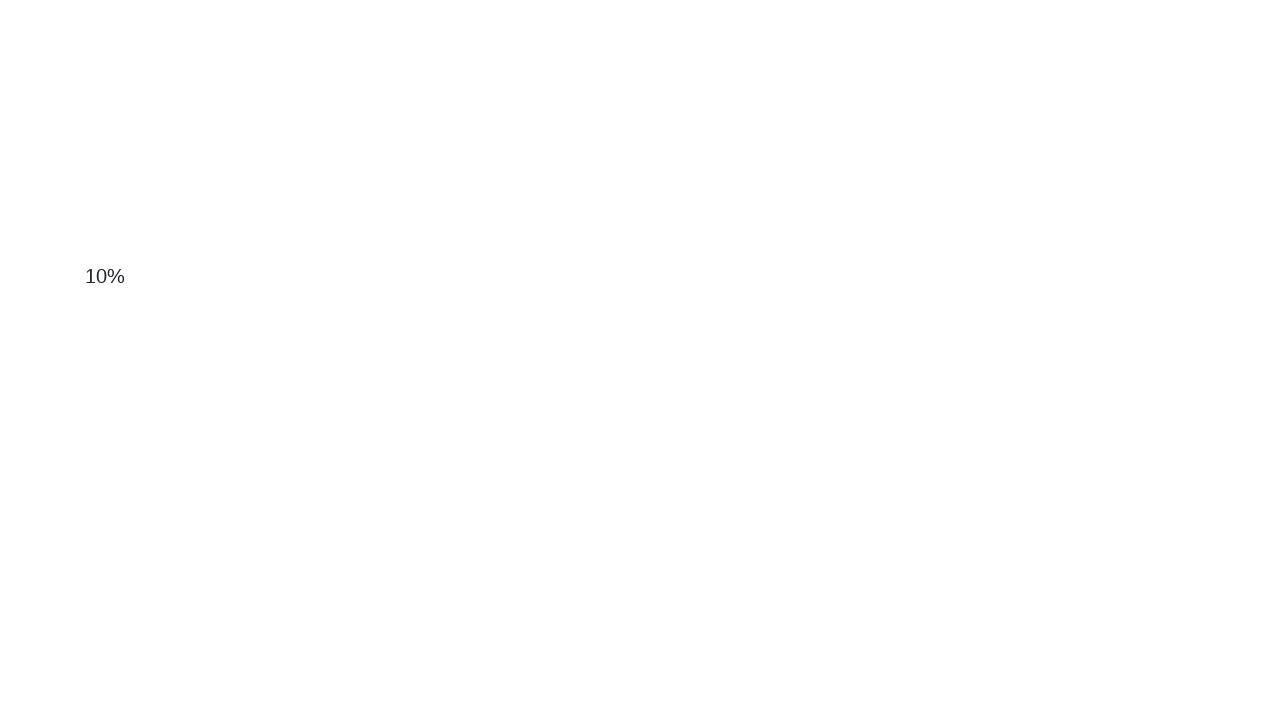

Waited 100ms for rendering
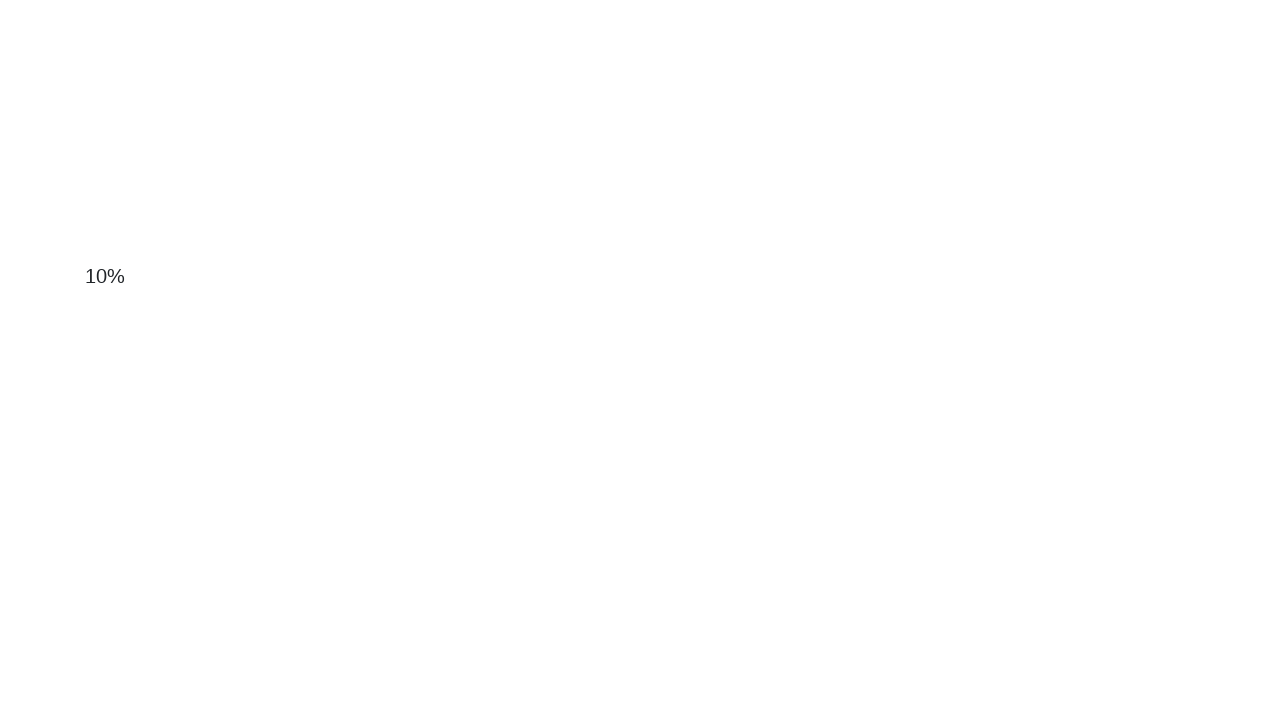

Scrolled down by 50 pixels
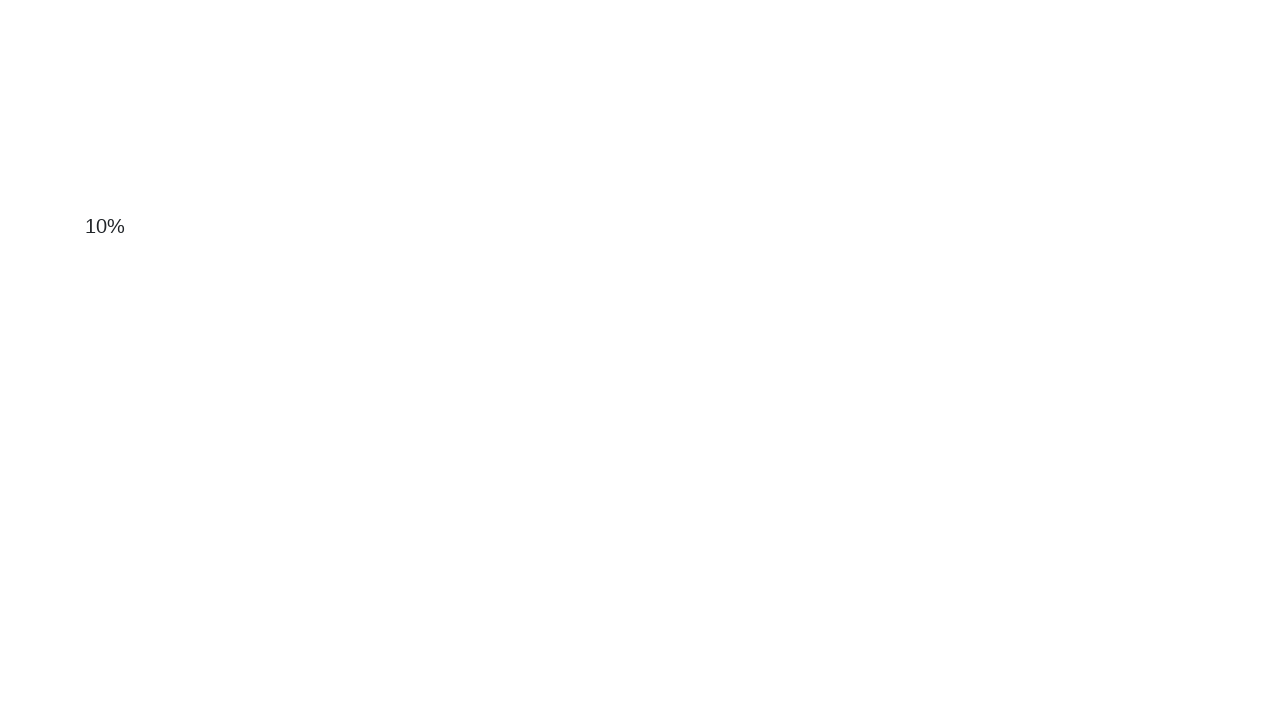

Waited 100ms for rendering
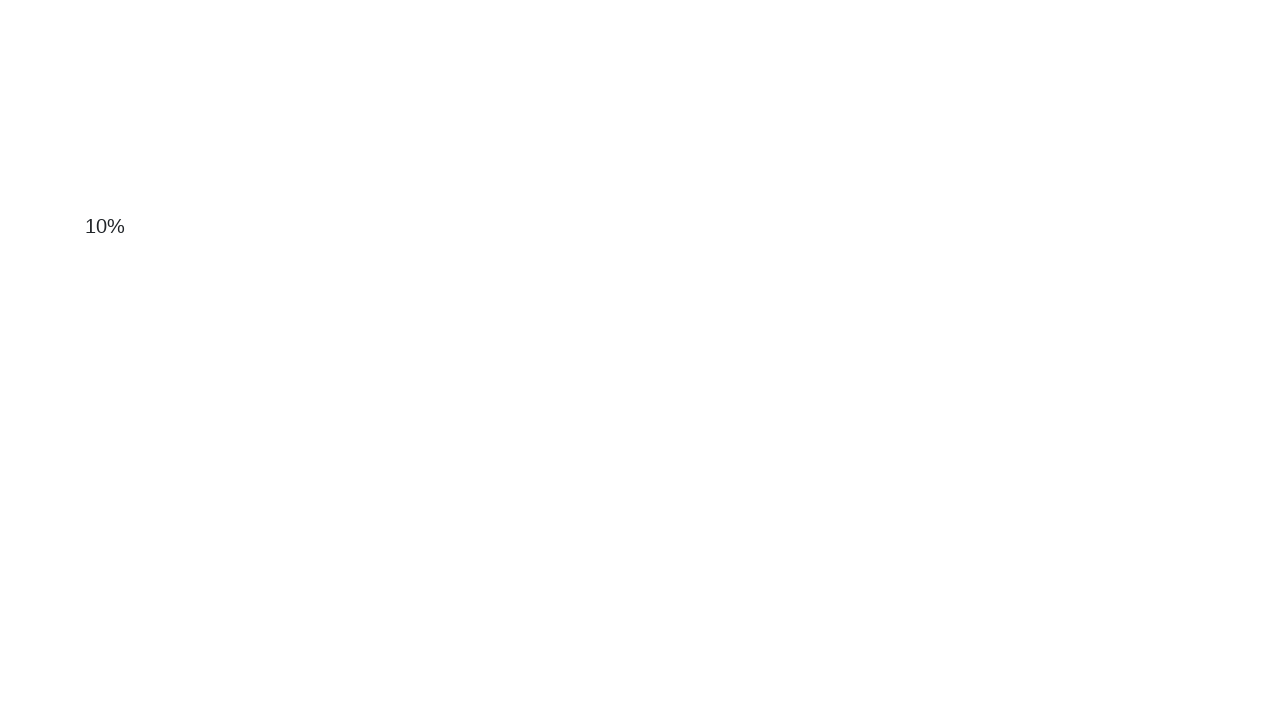

Scrolled down by 50 pixels
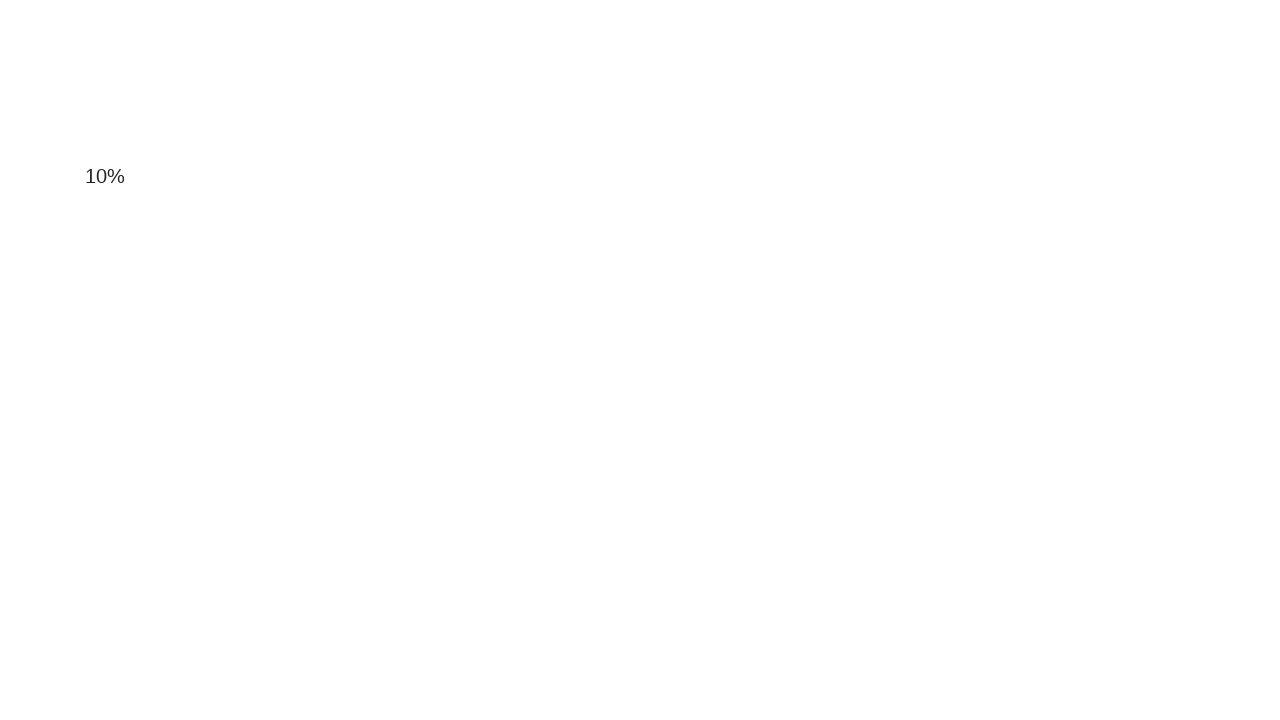

Waited 100ms for rendering
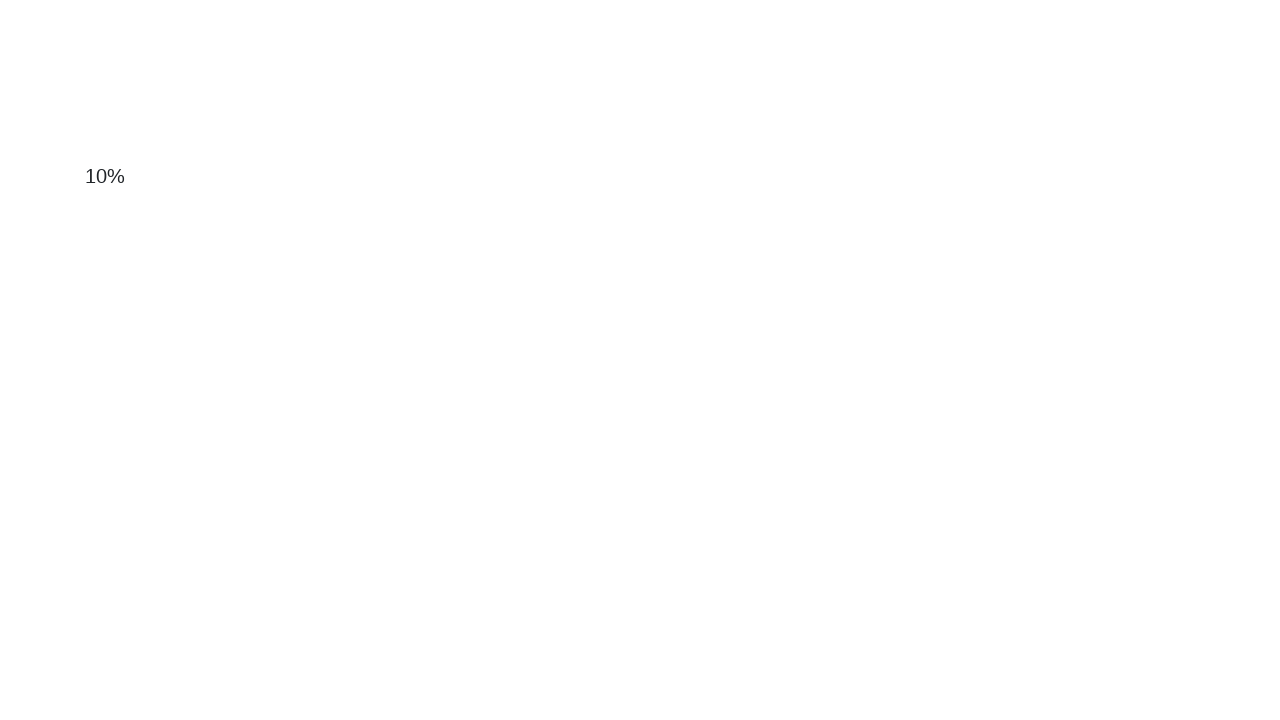

Scrolled down by 50 pixels
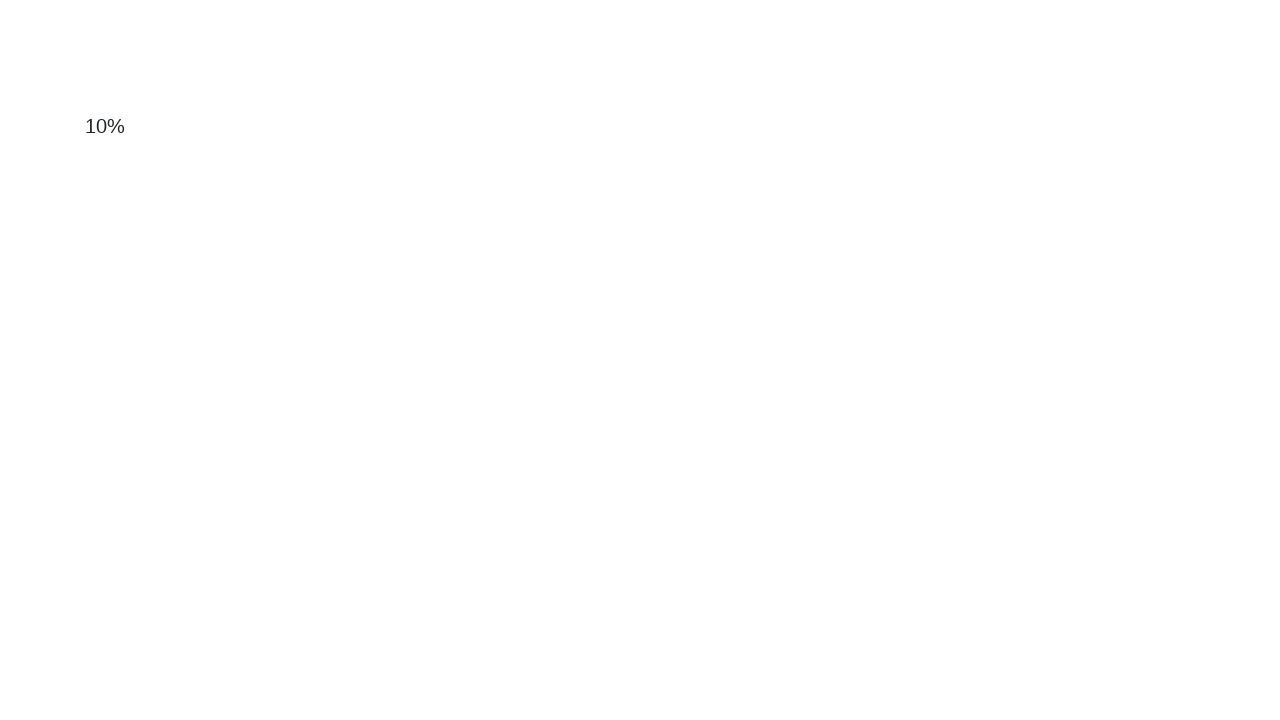

Waited 100ms for rendering
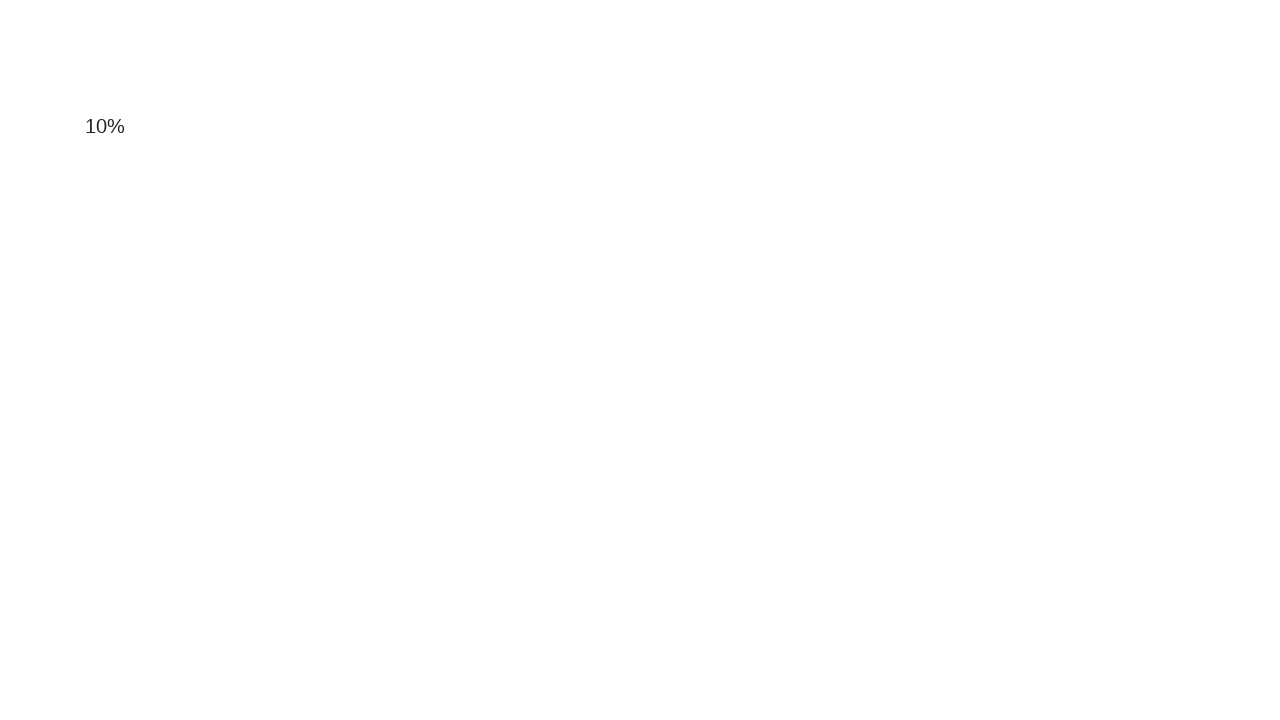

Scrolled down by 50 pixels
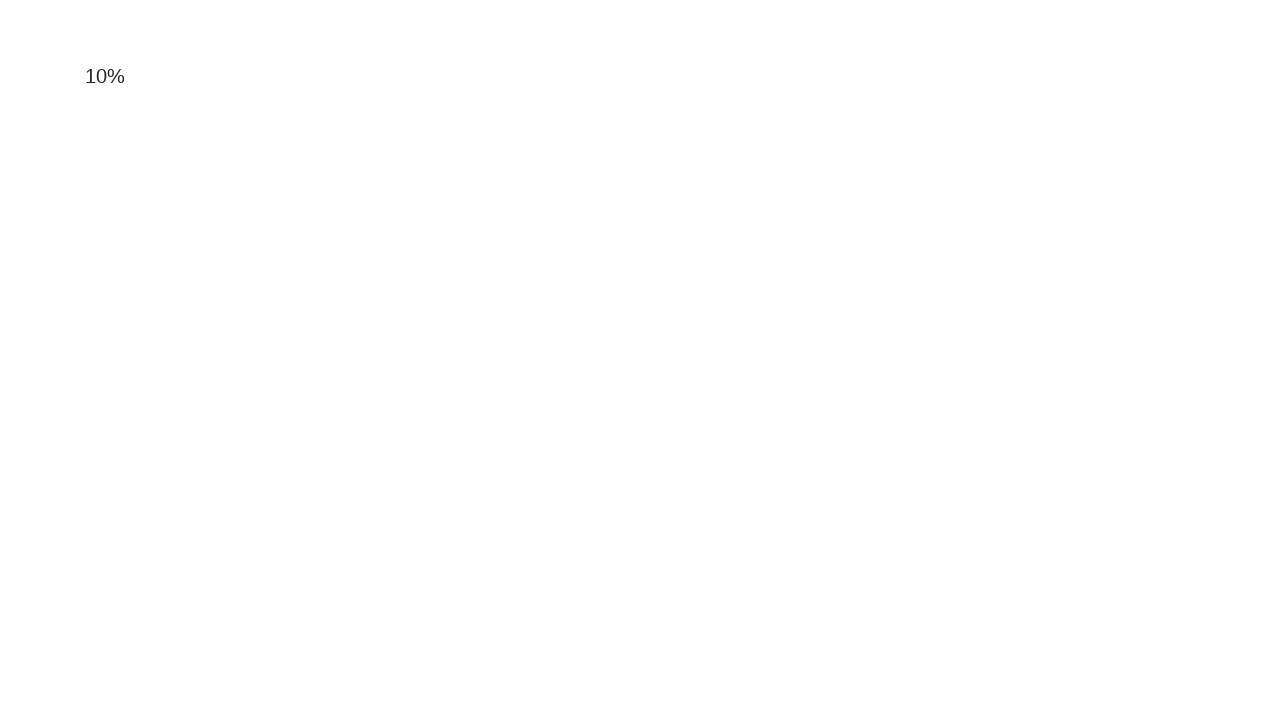

Waited 100ms for rendering
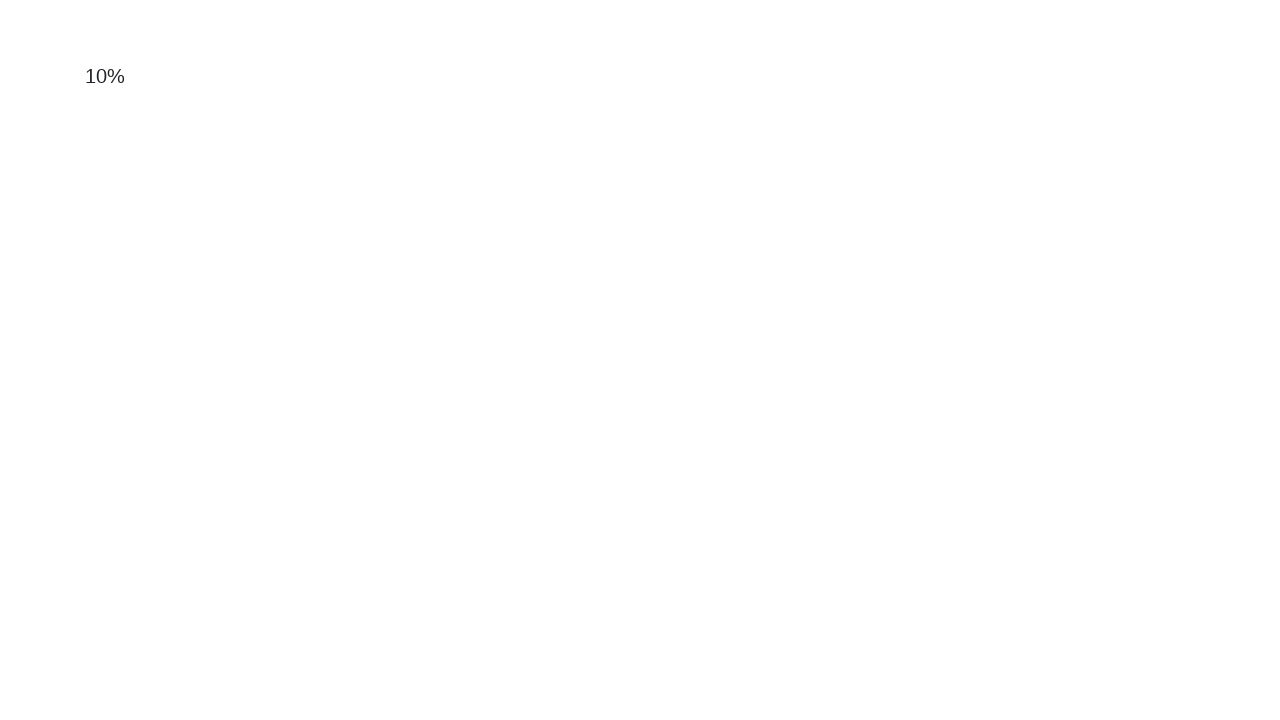

Scrolled down by 50 pixels
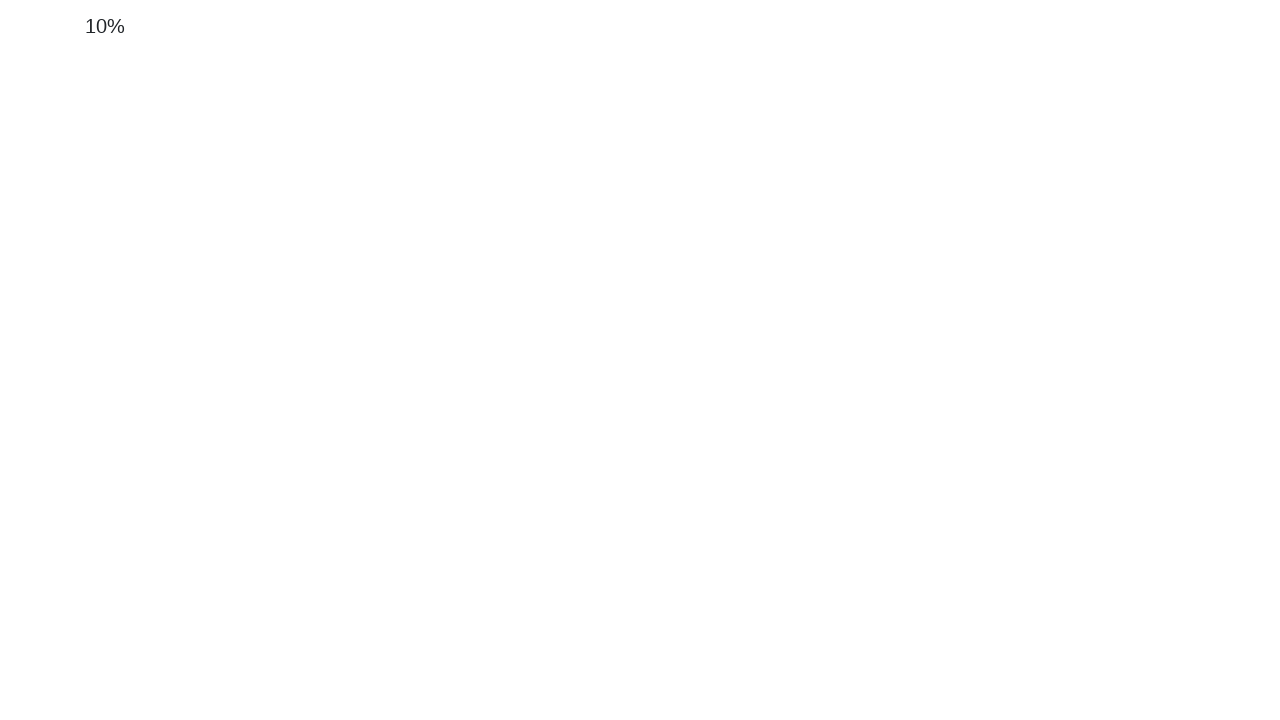

Waited 100ms for rendering
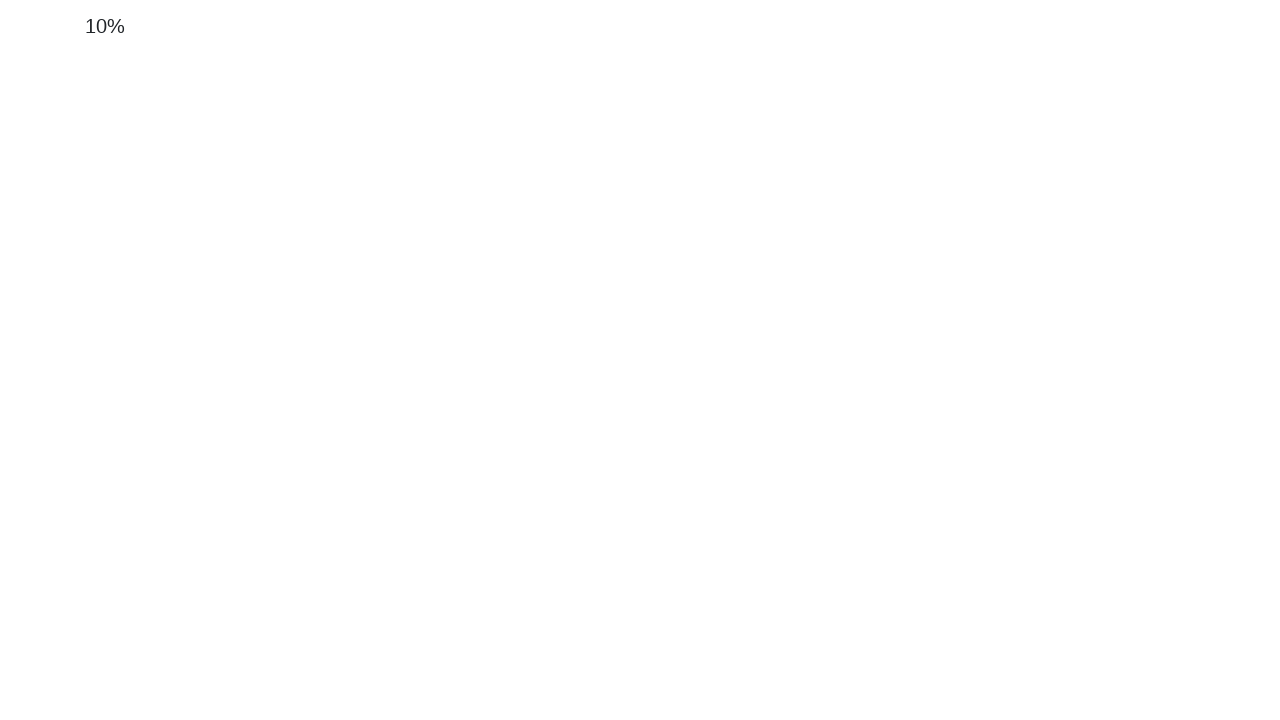

Scrolled down by 50 pixels
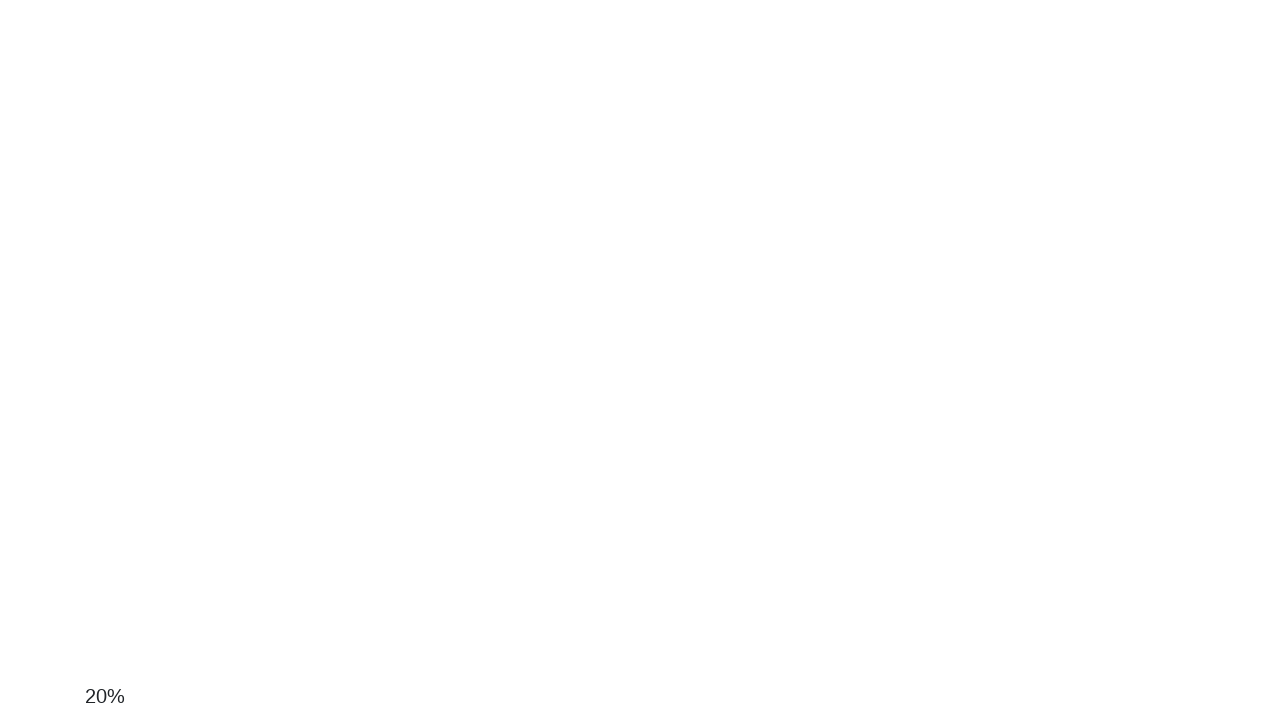

Waited 100ms for rendering
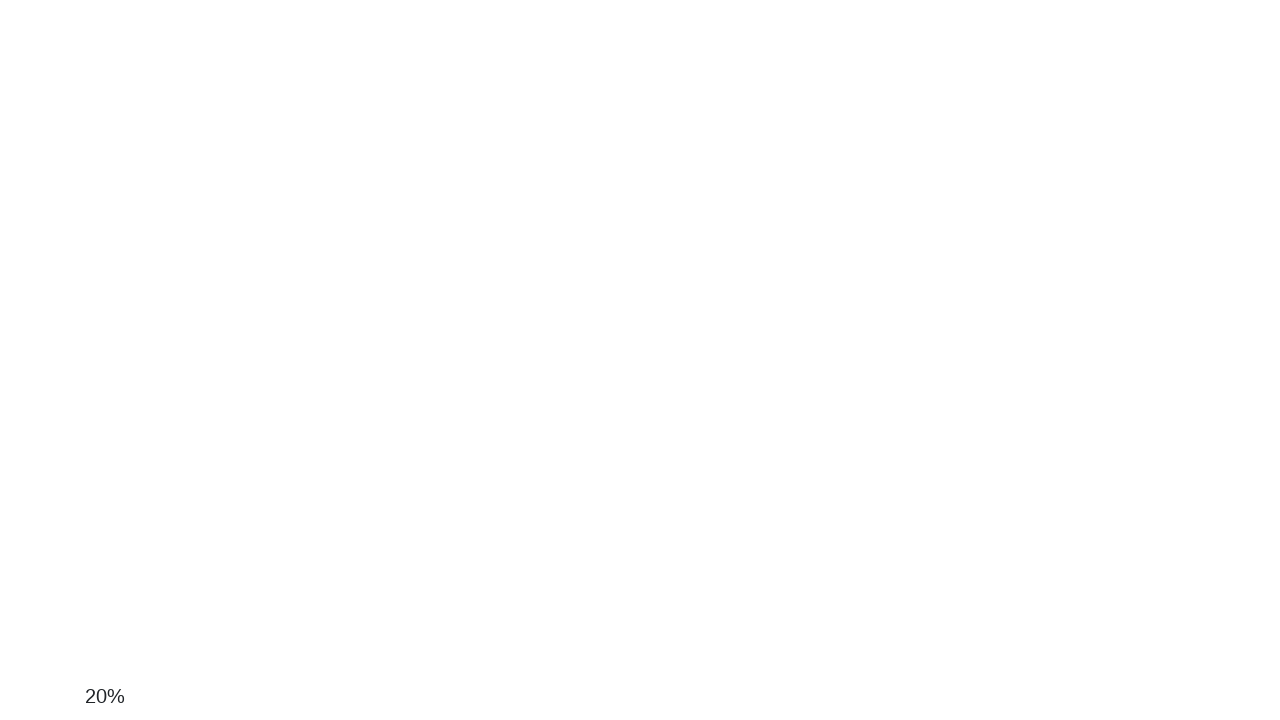

Scrolled down by 50 pixels
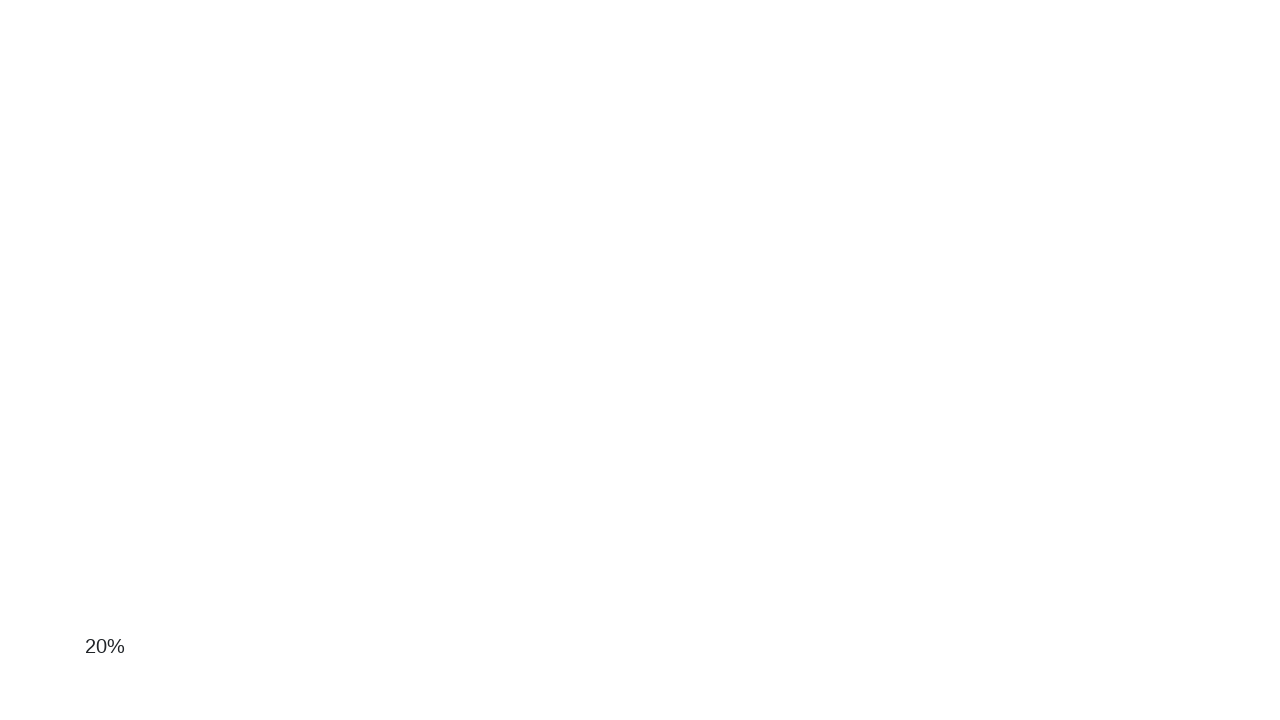

Waited 100ms for rendering
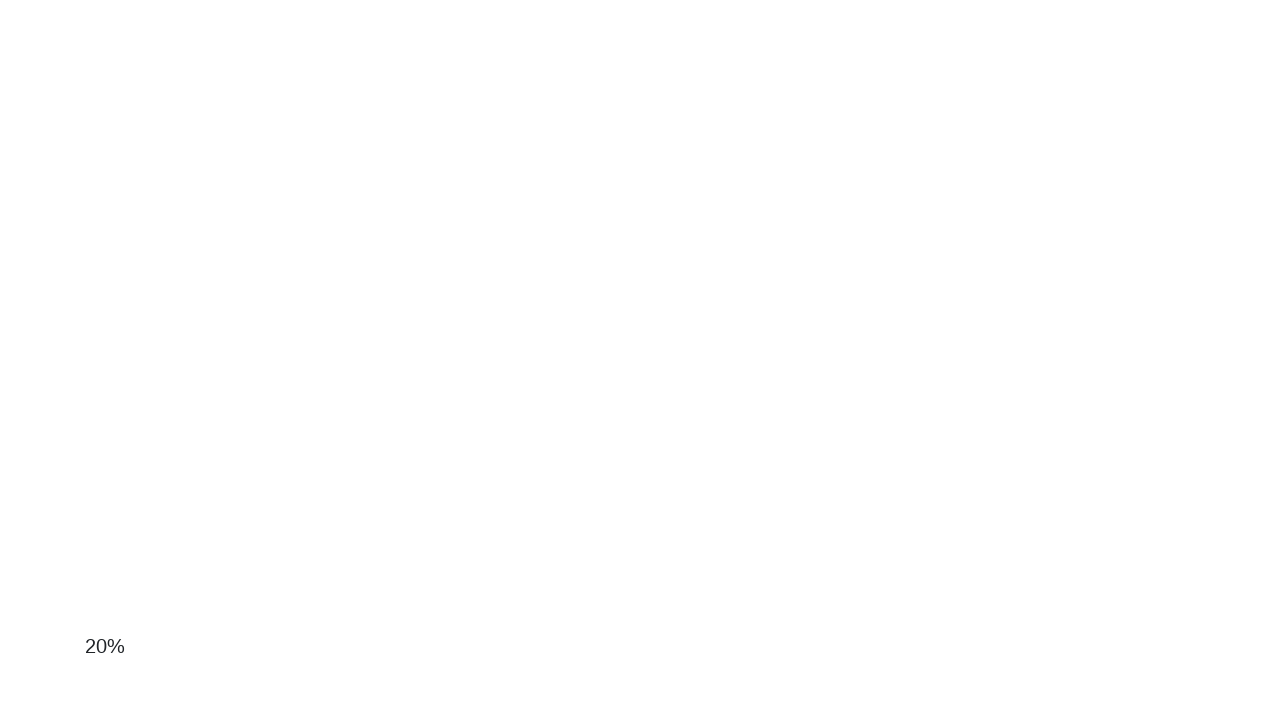

Scrolled down by 50 pixels
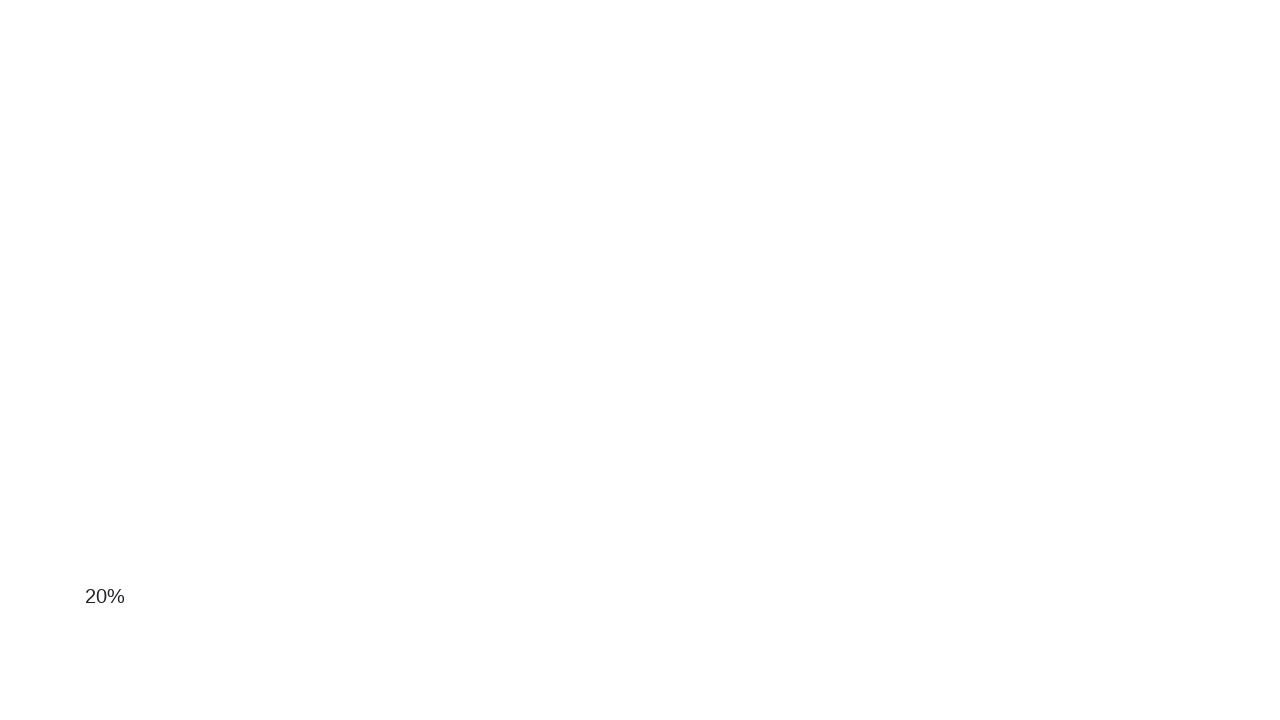

Waited 100ms for rendering
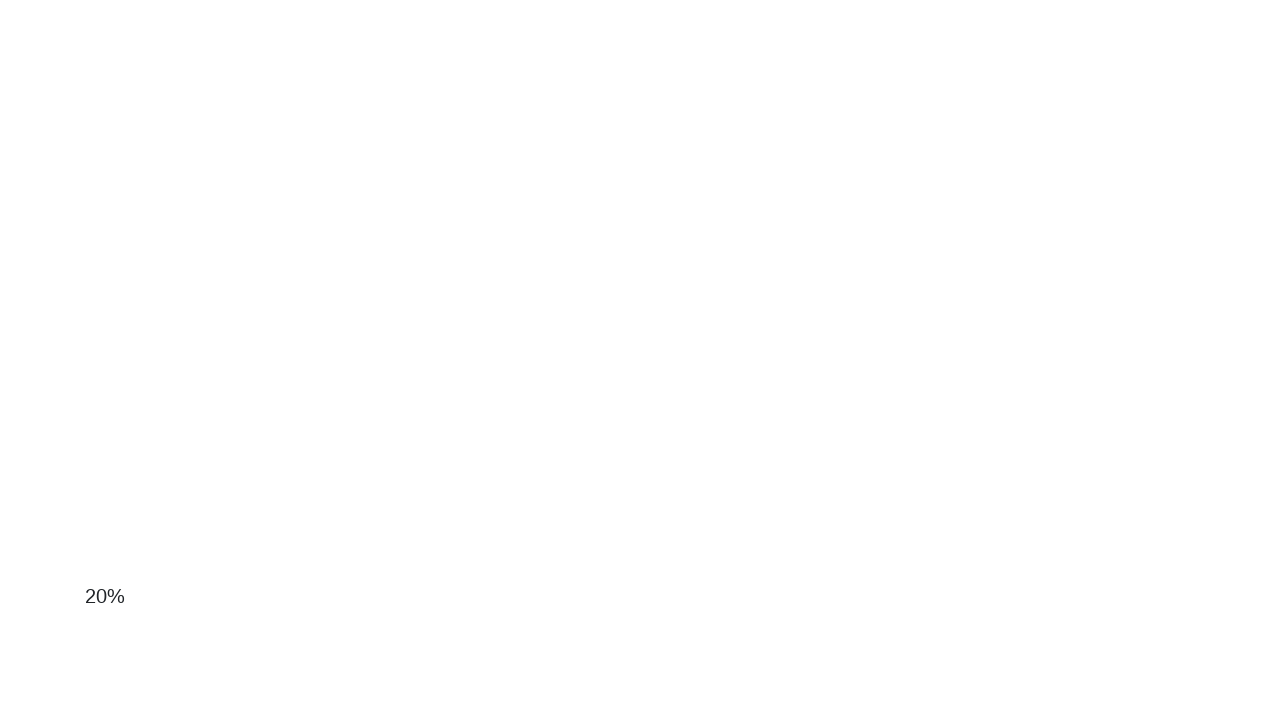

Scrolled down by 50 pixels
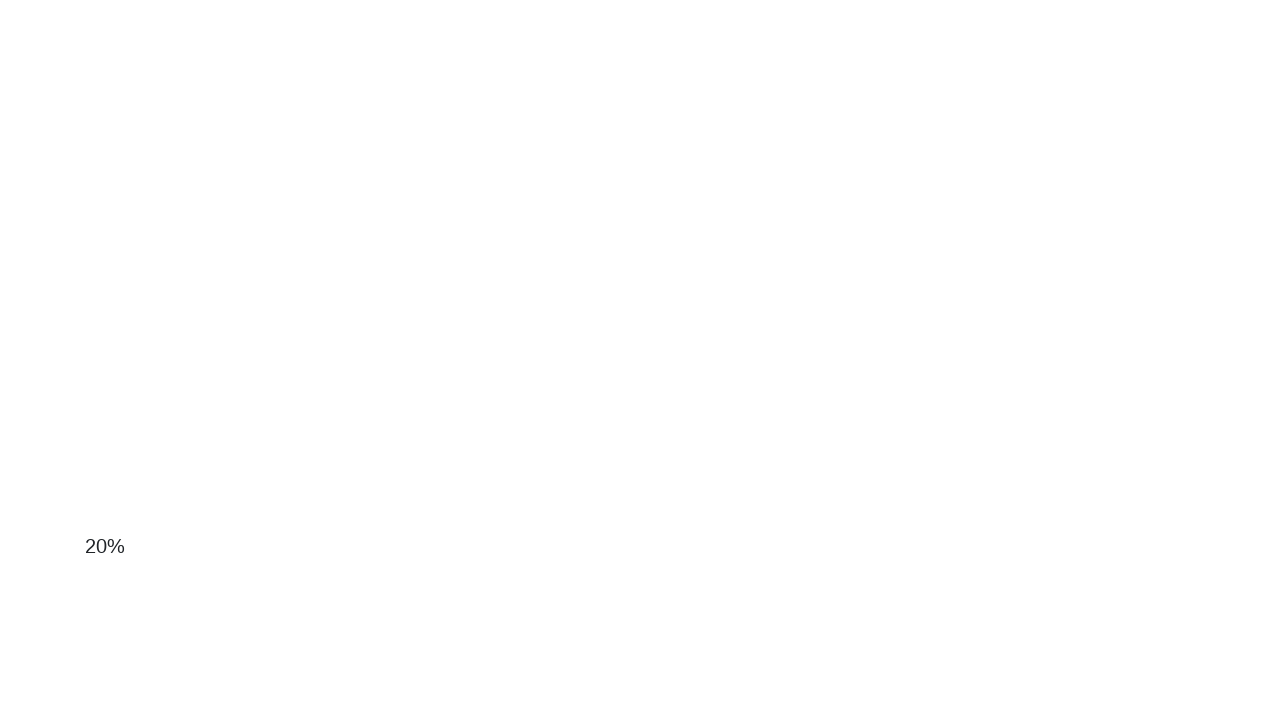

Waited 100ms for rendering
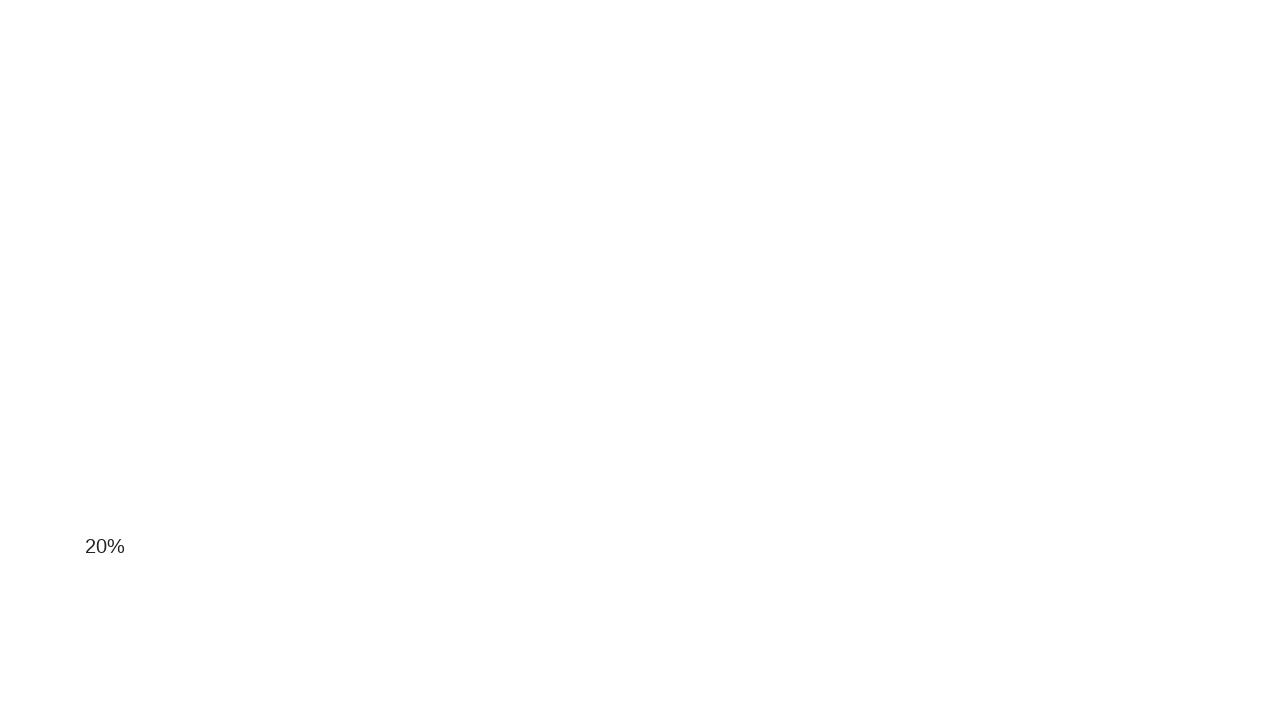

Scrolled down by 50 pixels
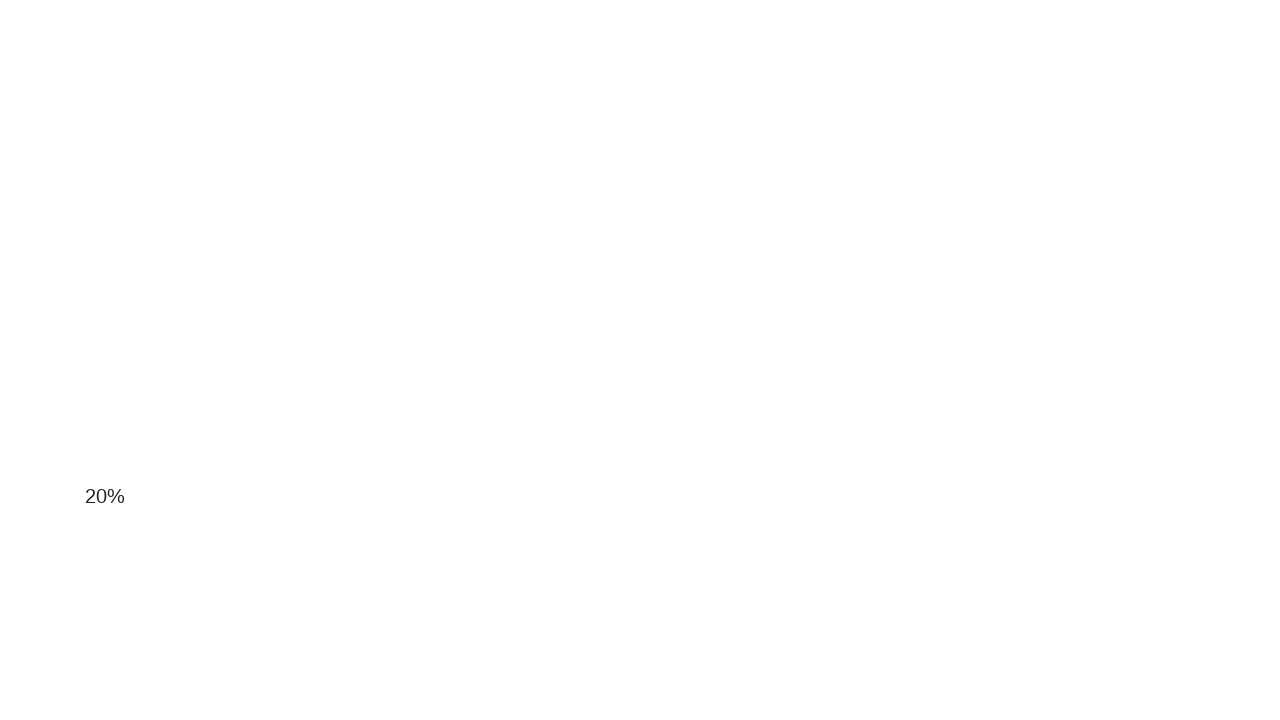

Waited 100ms for rendering
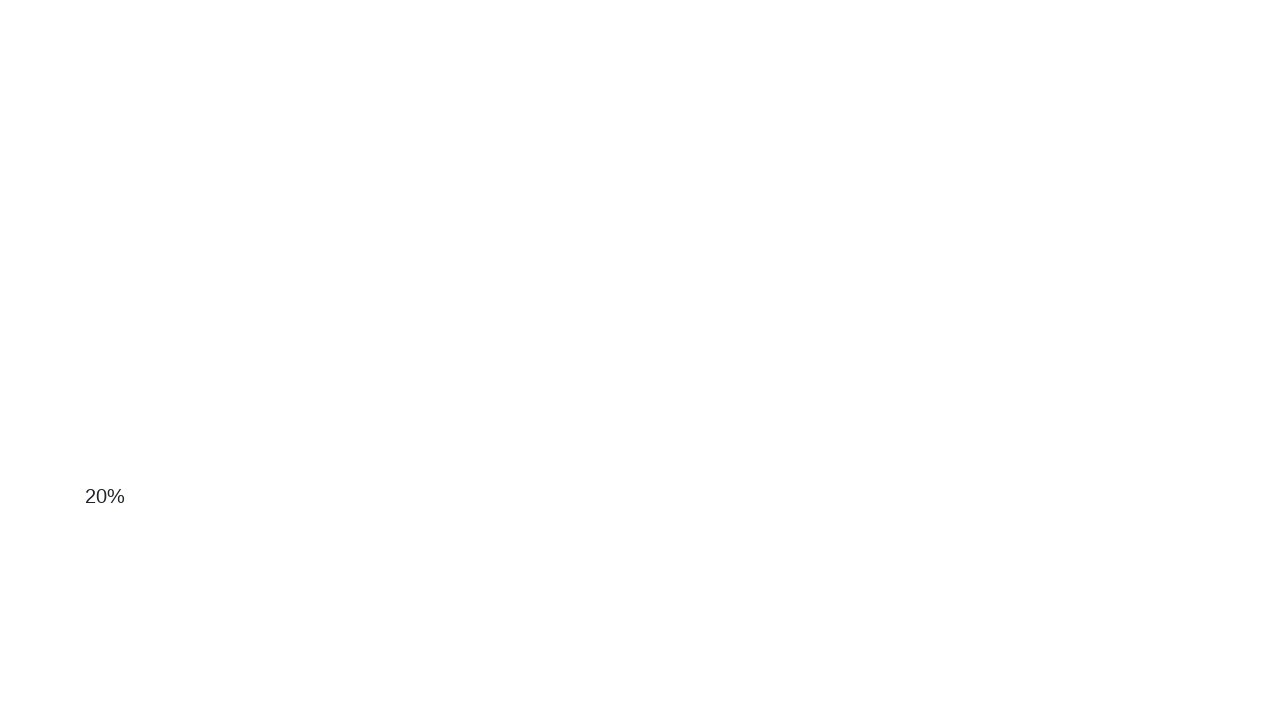

Scrolled down by 50 pixels
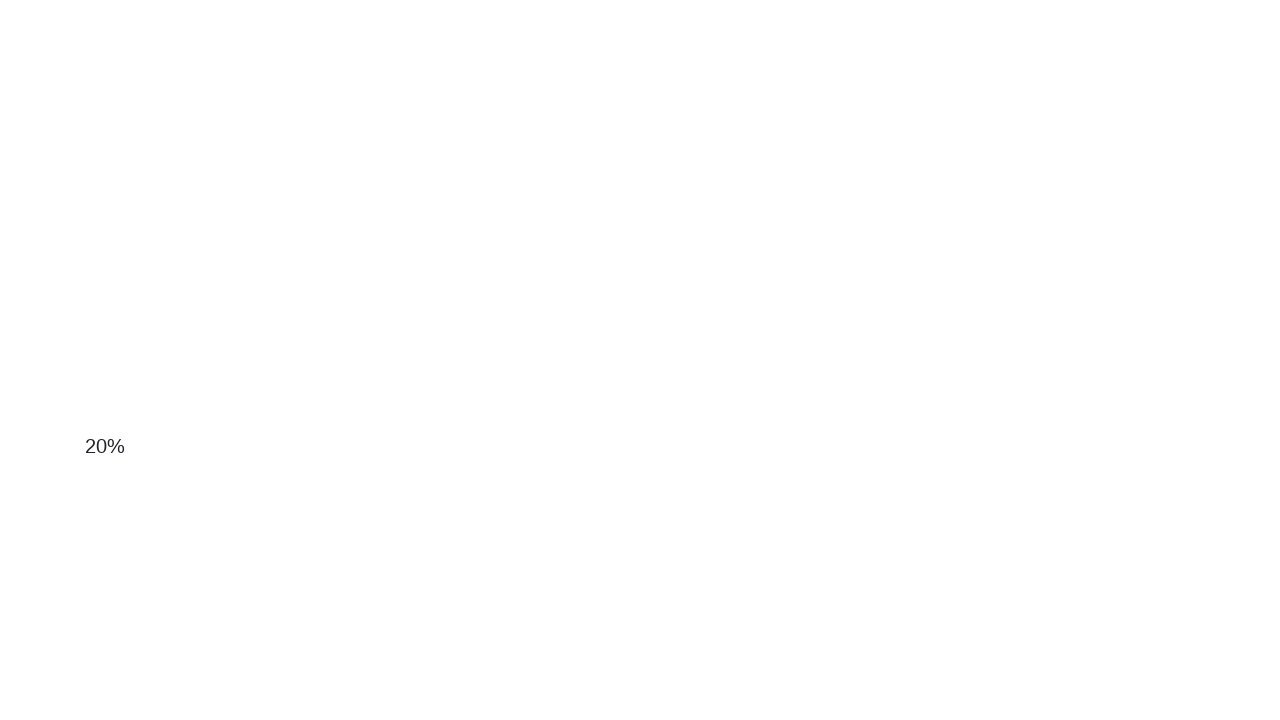

Waited 100ms for rendering
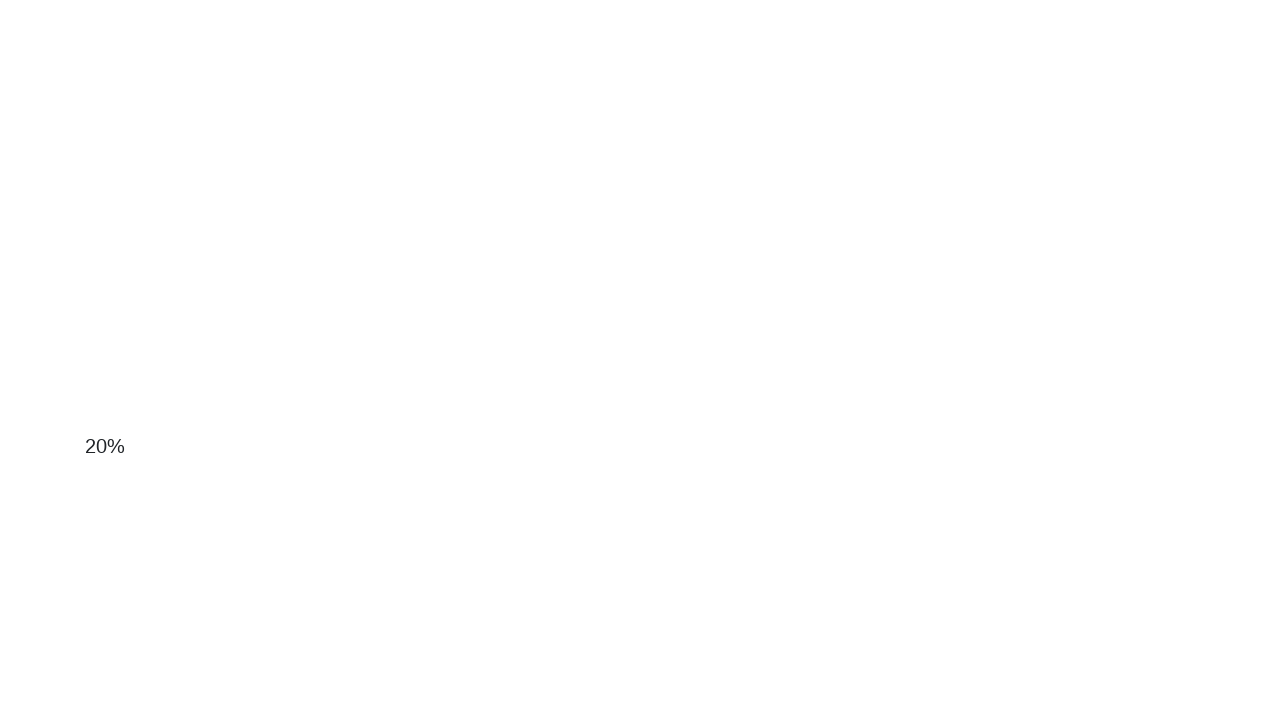

Scrolled down by 50 pixels
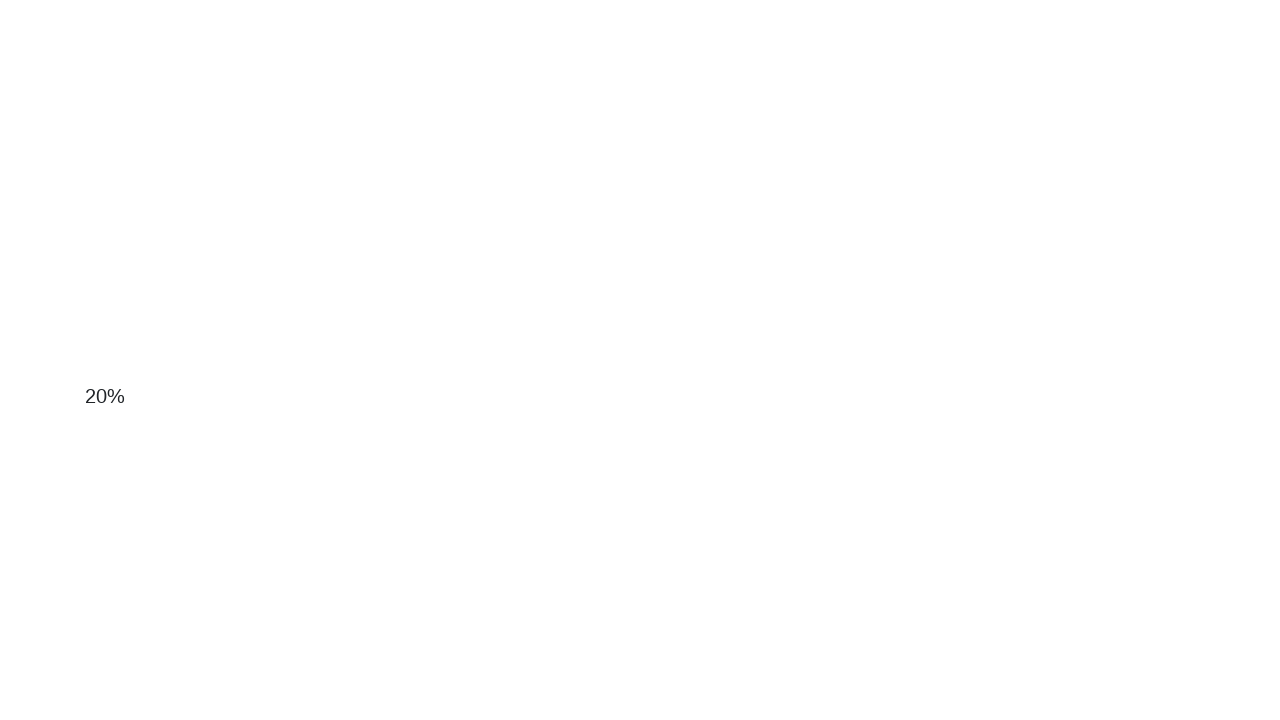

Waited 100ms for rendering
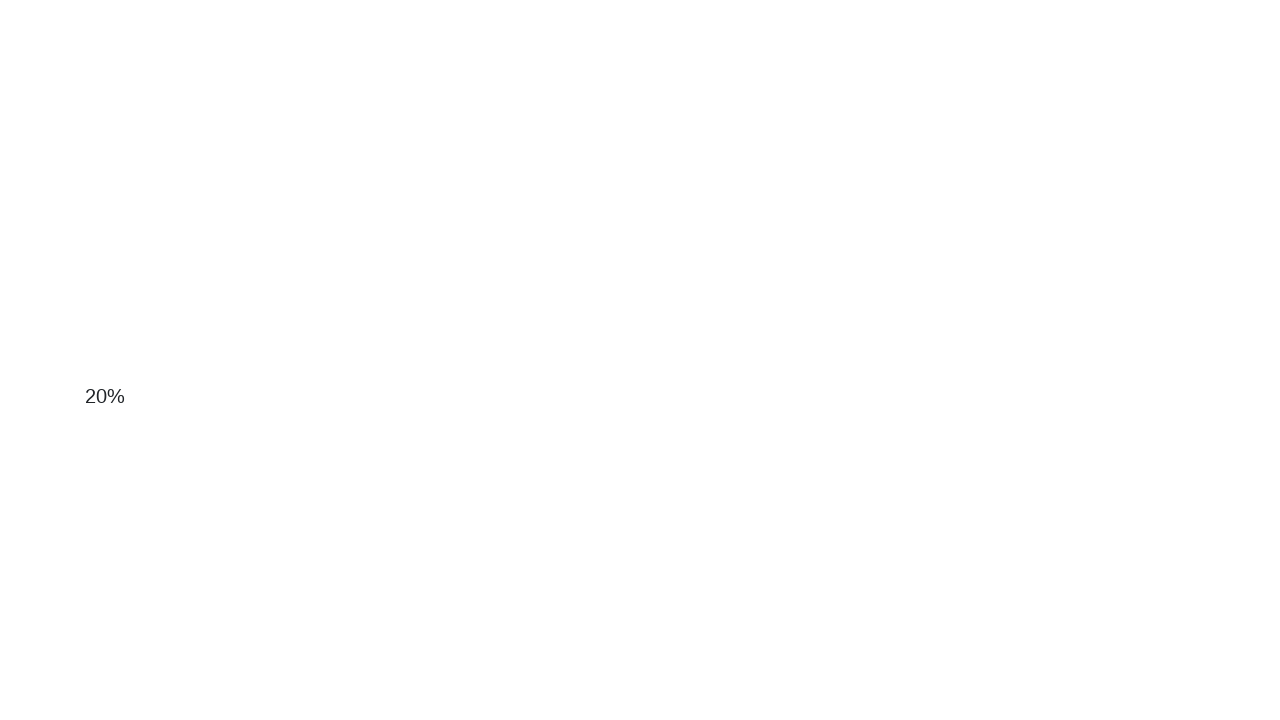

Scrolled down by 50 pixels
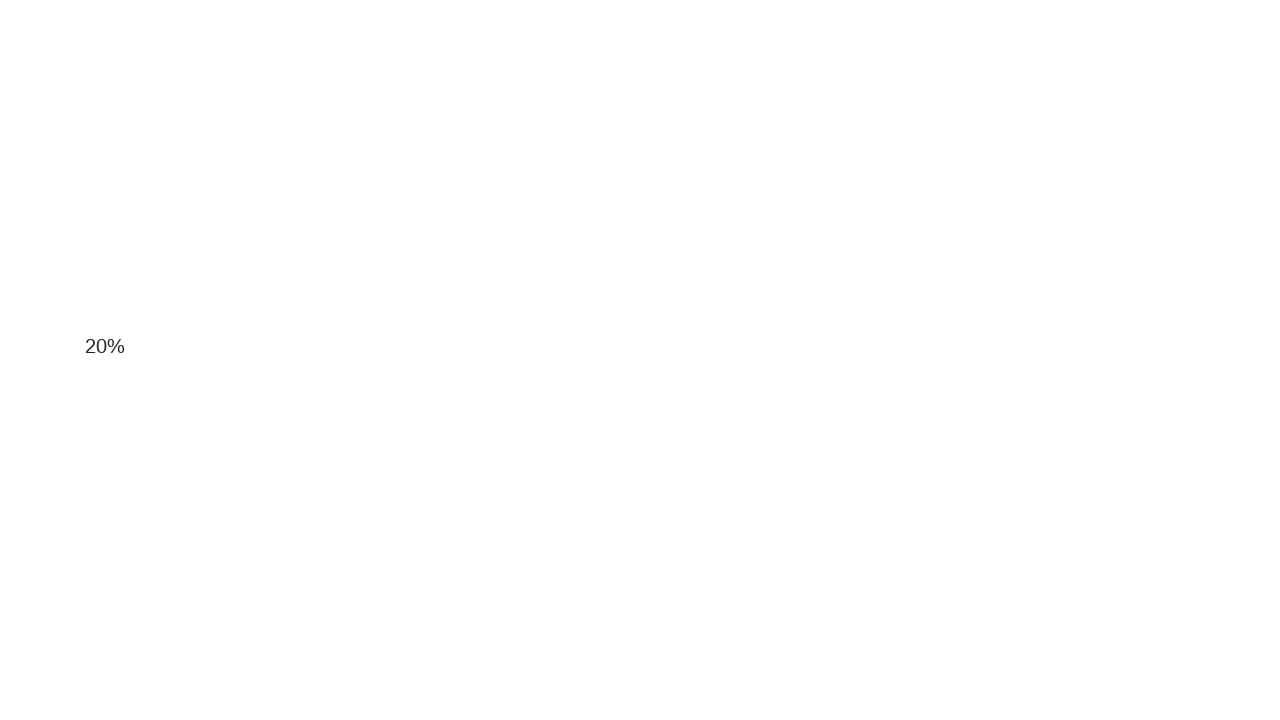

Waited 100ms for rendering
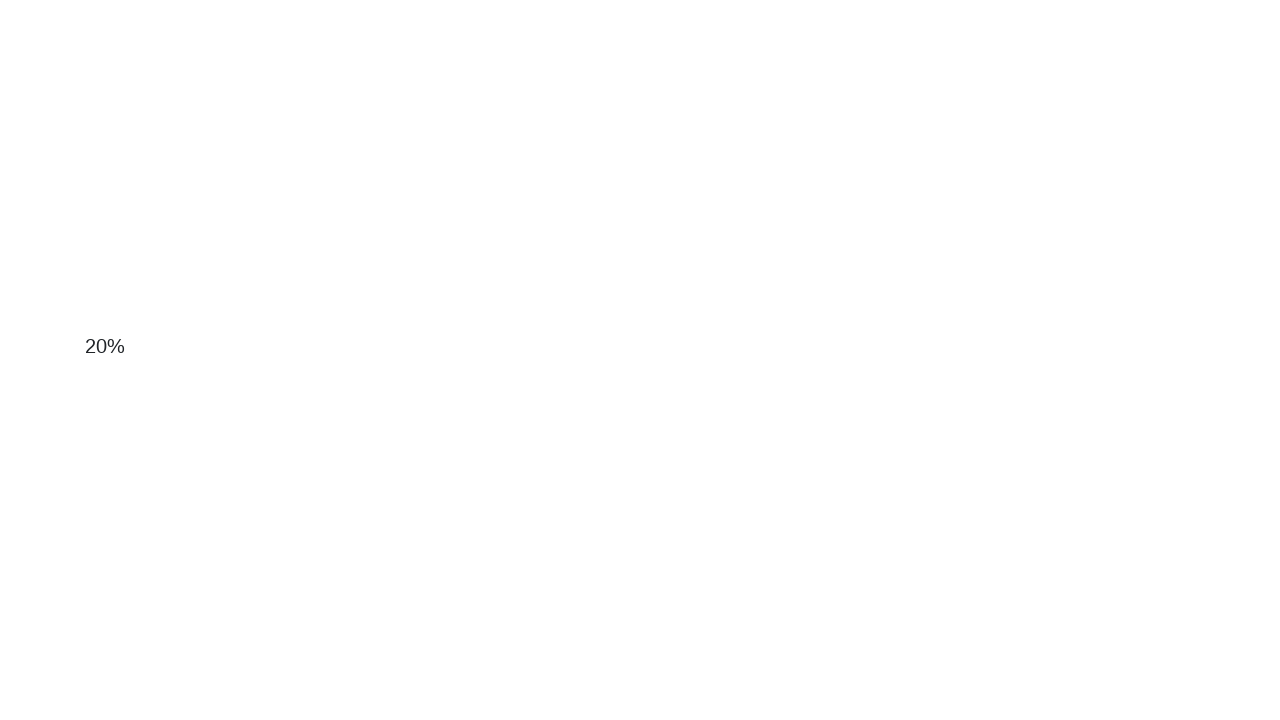

Scrolled down by 50 pixels
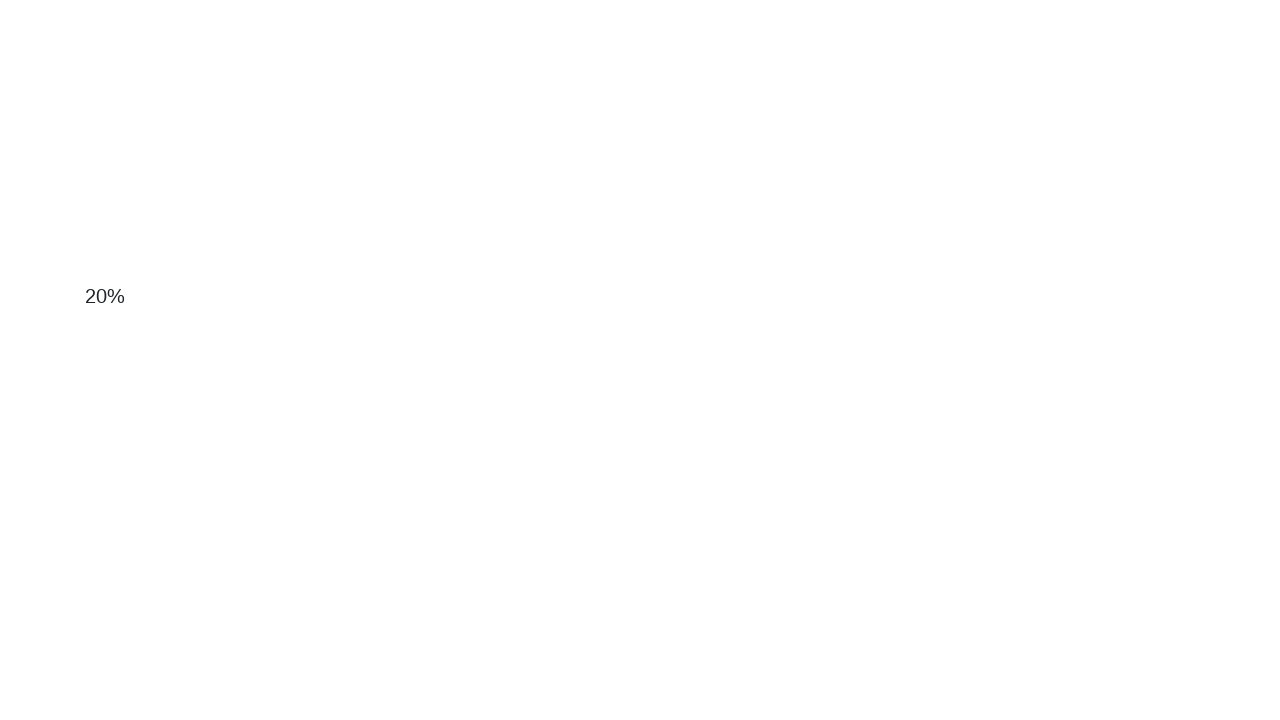

Waited 100ms for rendering
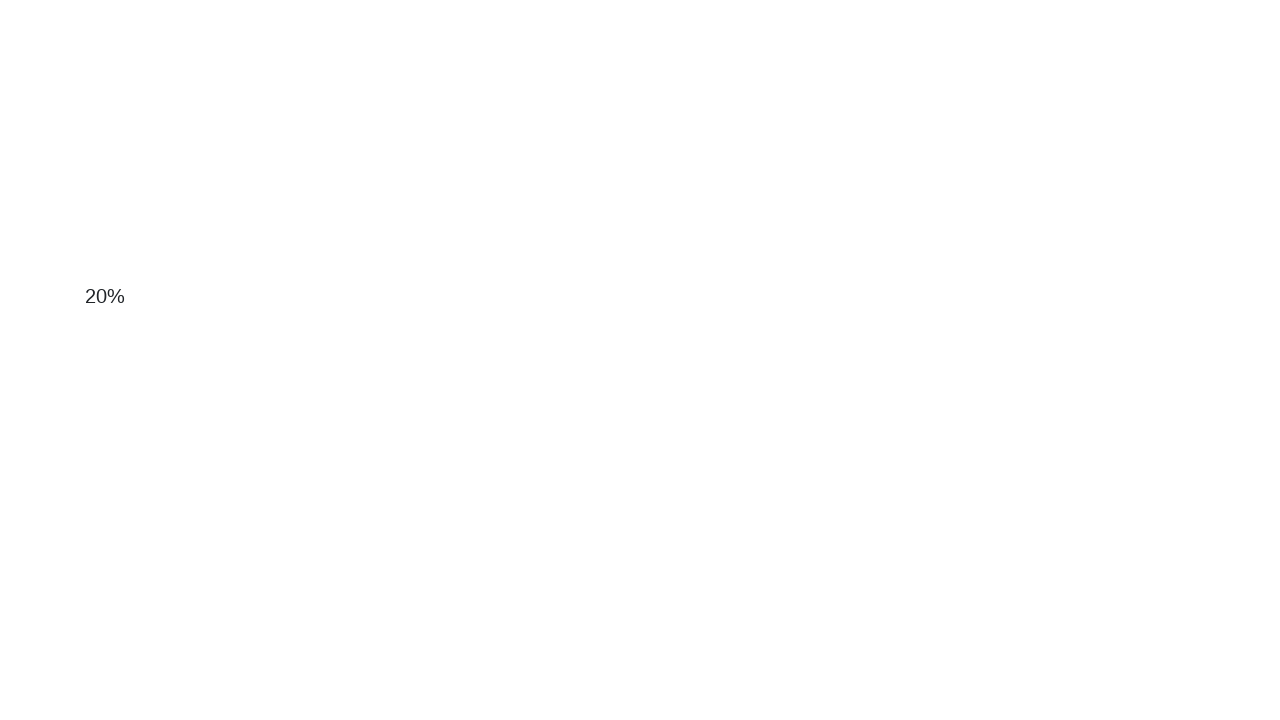

Scrolled down by 50 pixels
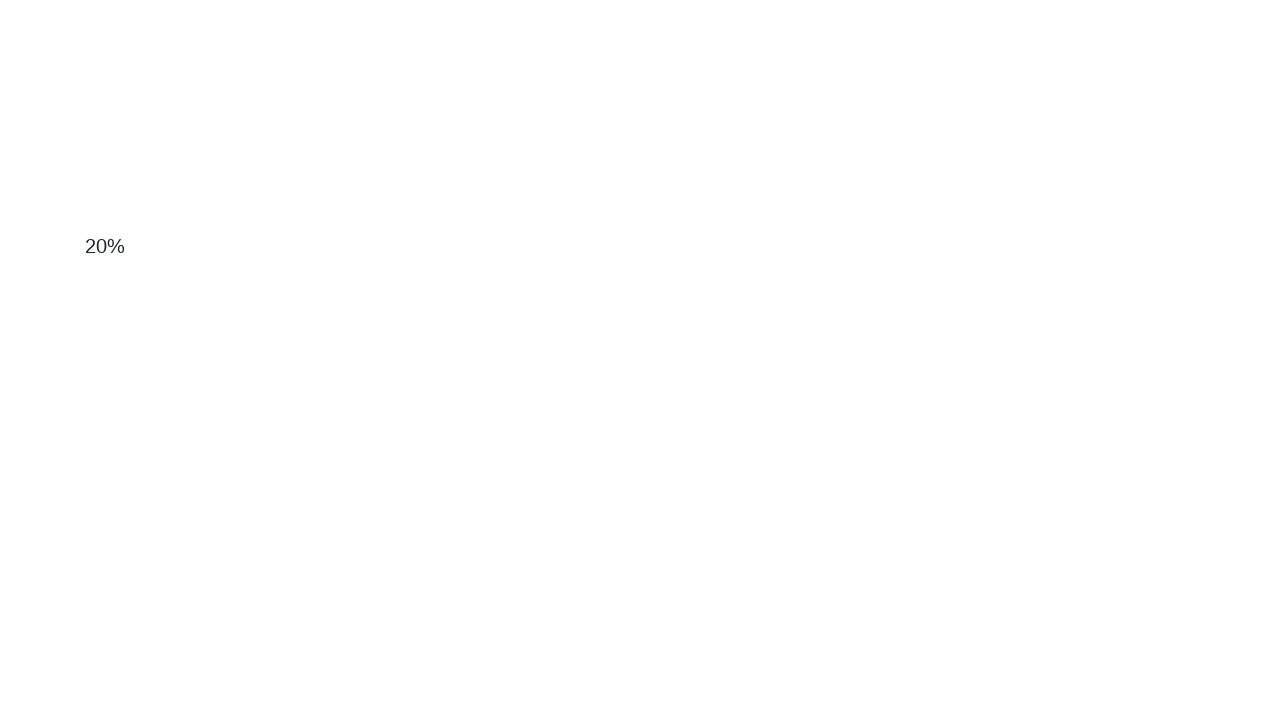

Waited 100ms for rendering
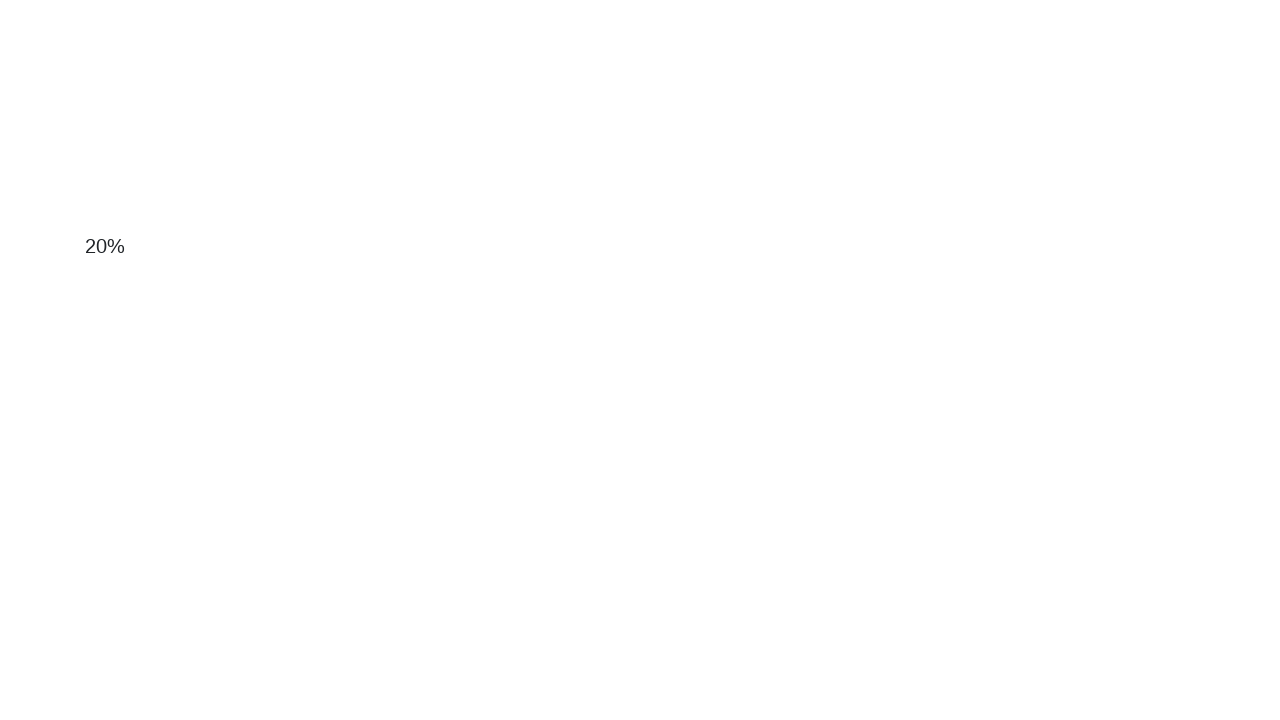

Scrolled down by 50 pixels
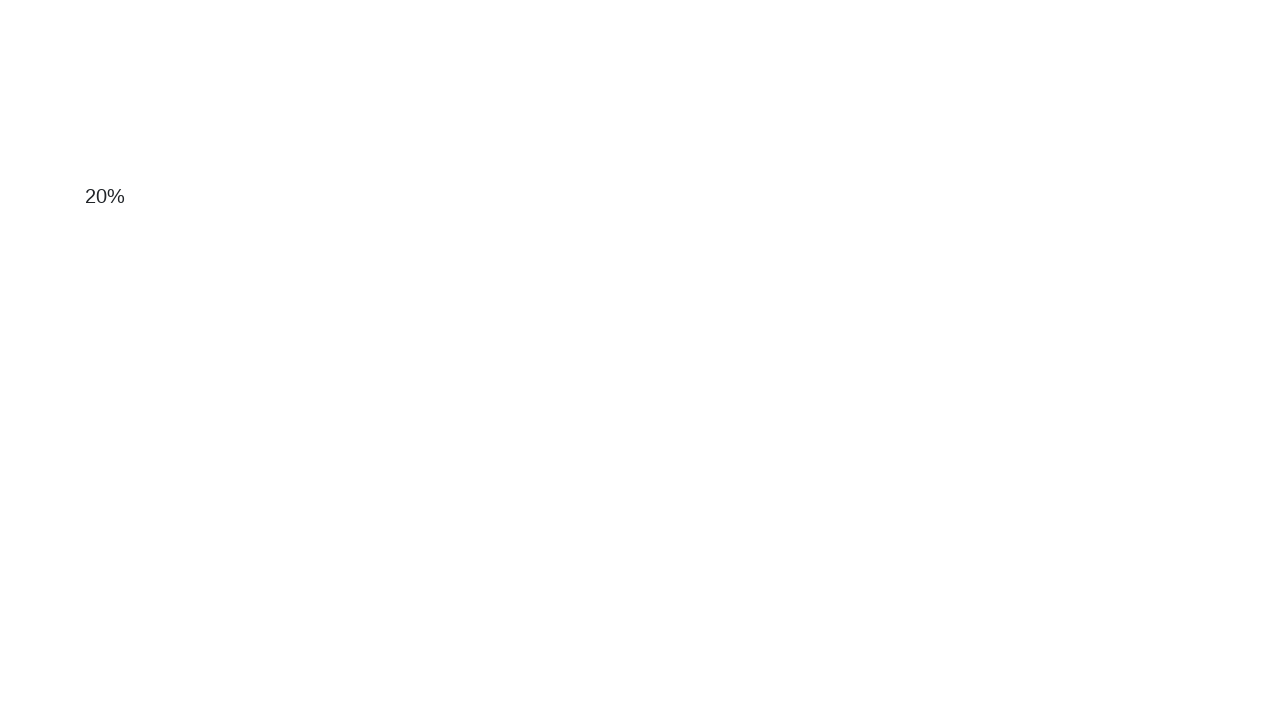

Waited 100ms for rendering
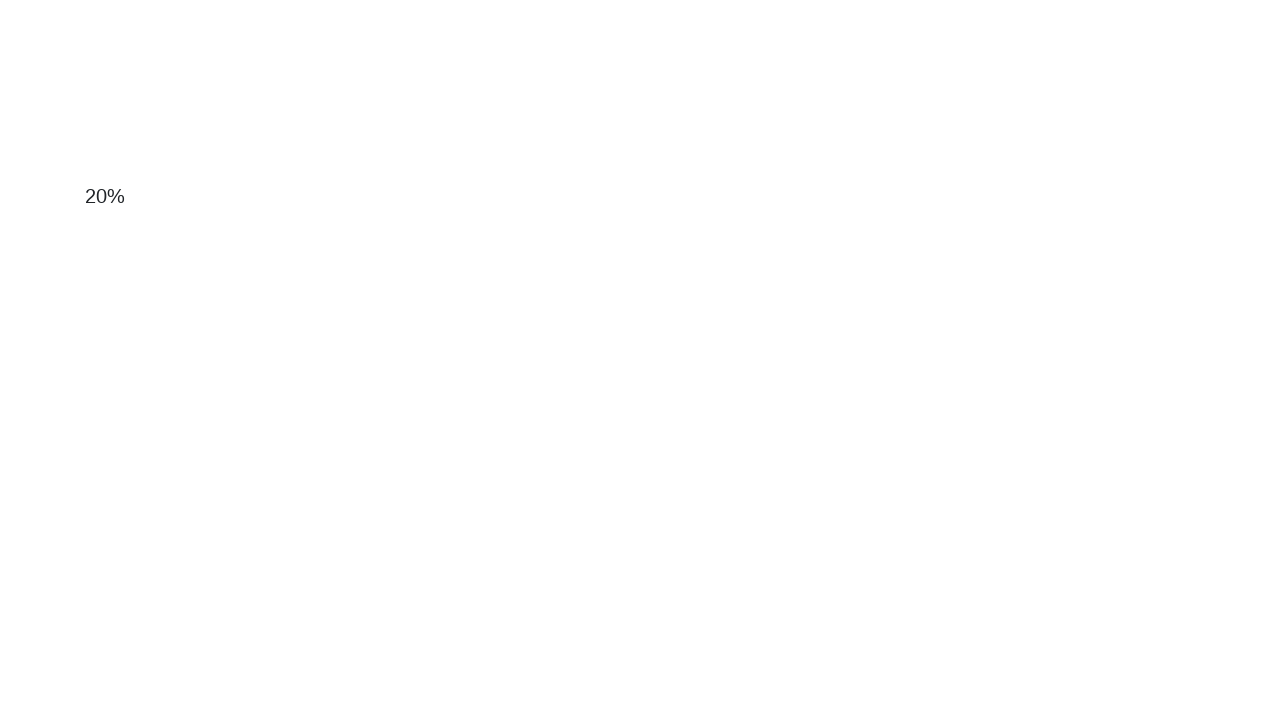

Scrolled down by 50 pixels
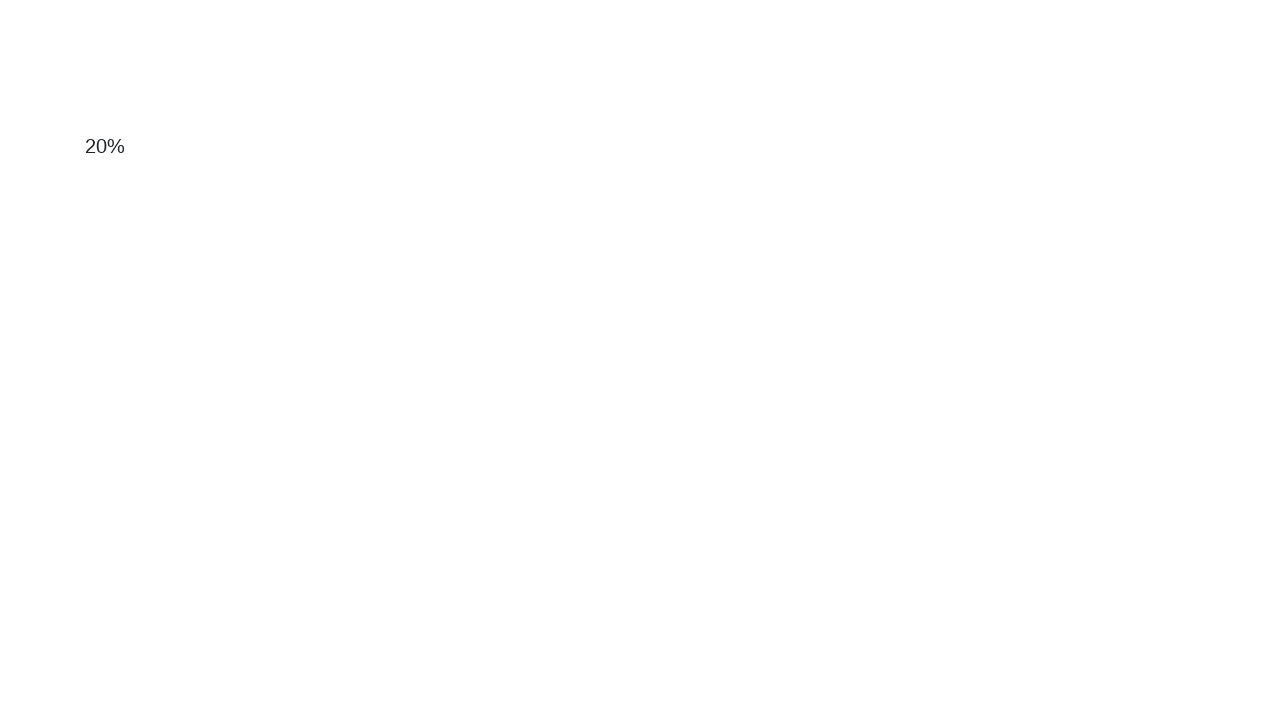

Waited 100ms for rendering
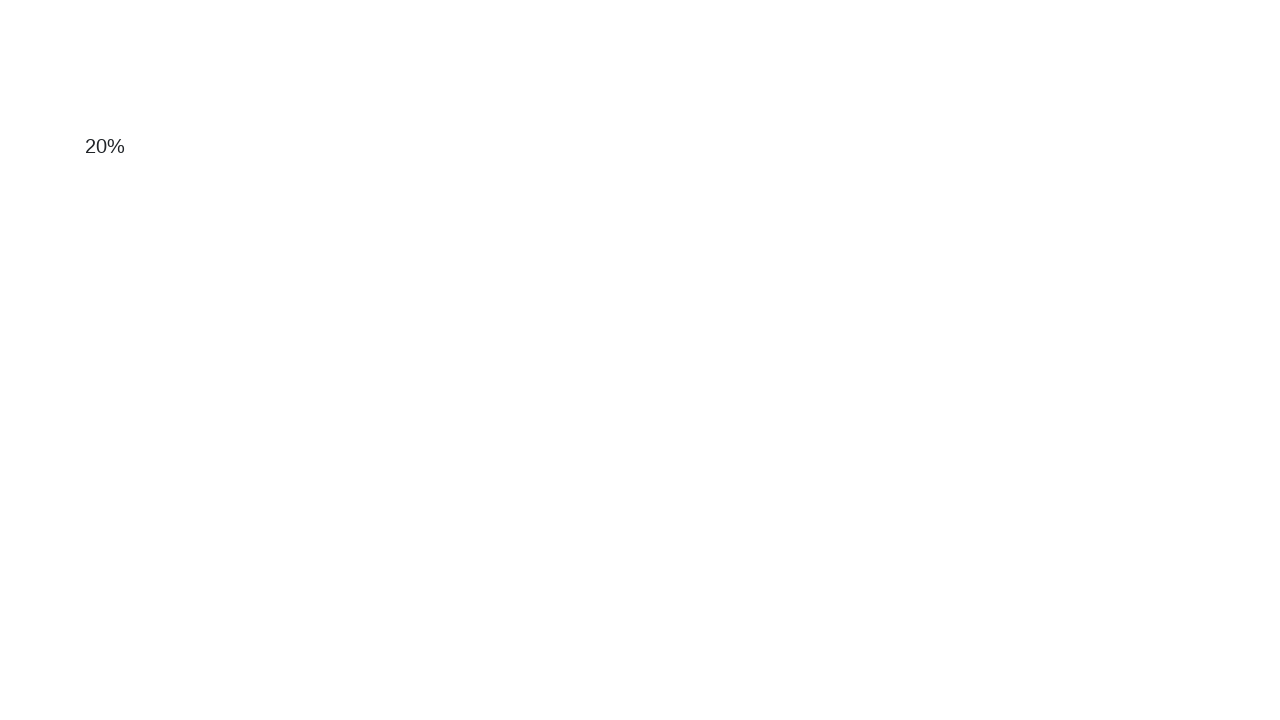

Scrolled down by 50 pixels
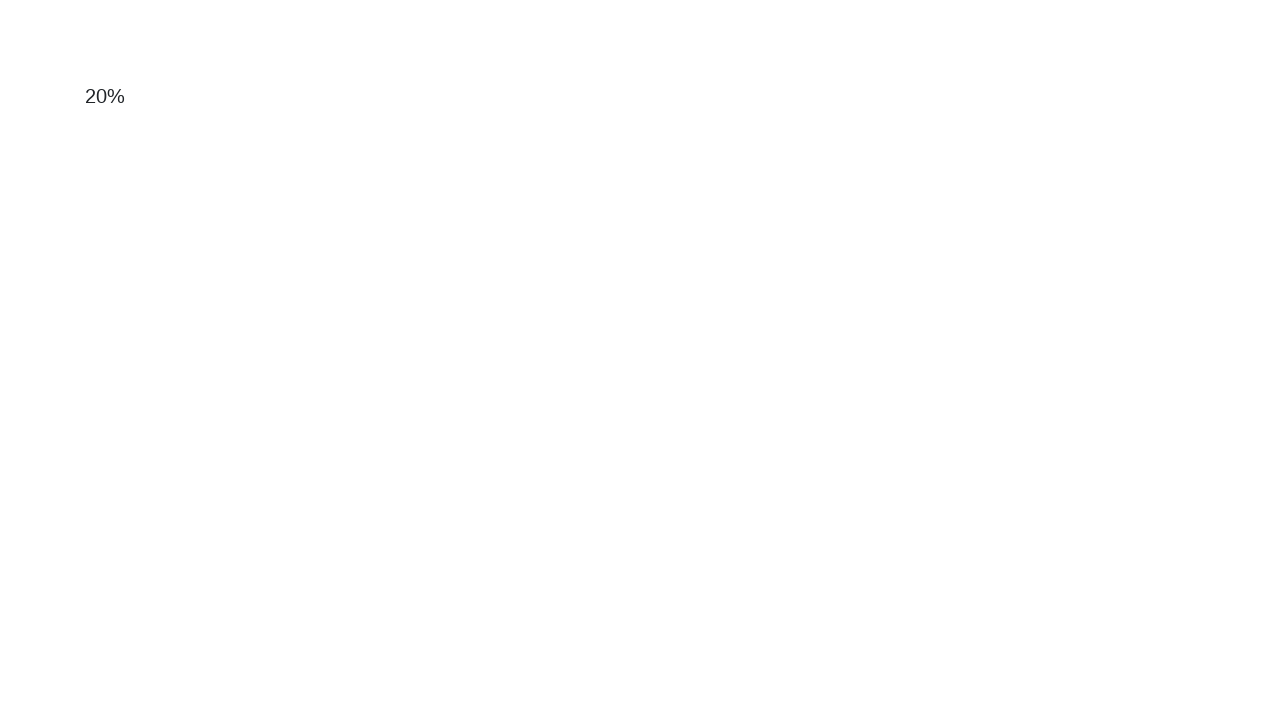

Waited 100ms for rendering
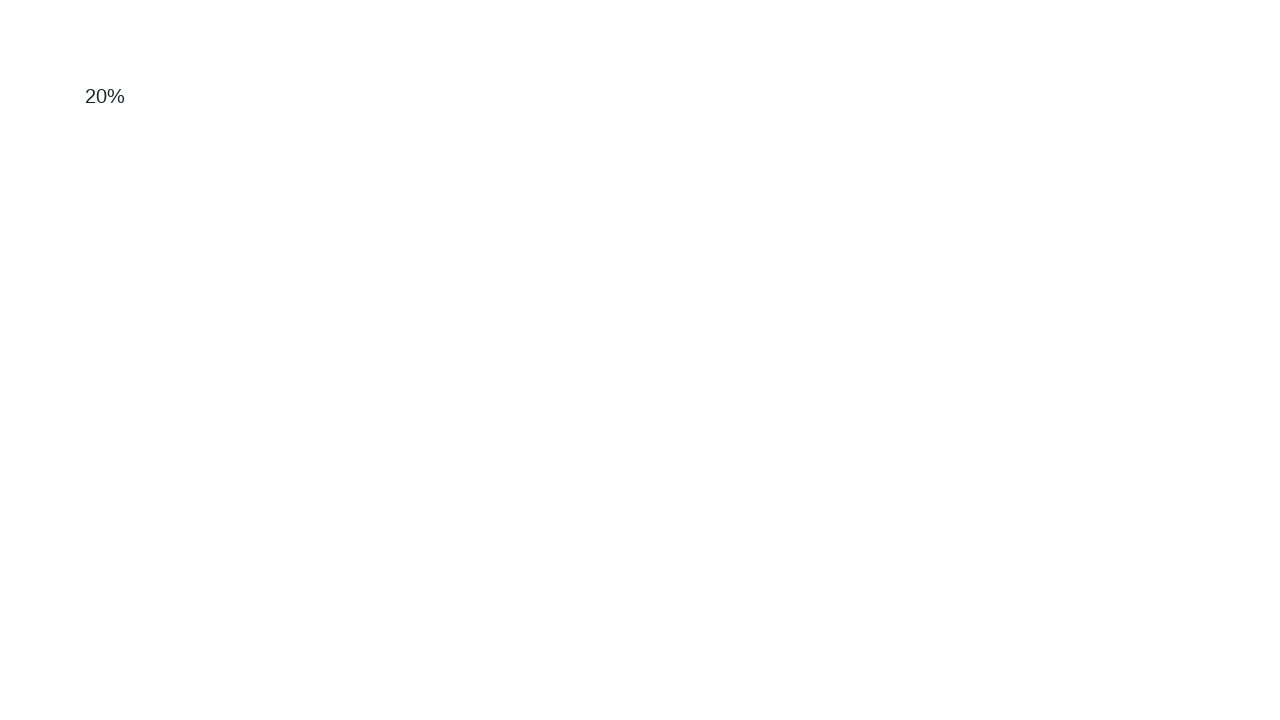

Scrolled down by 50 pixels
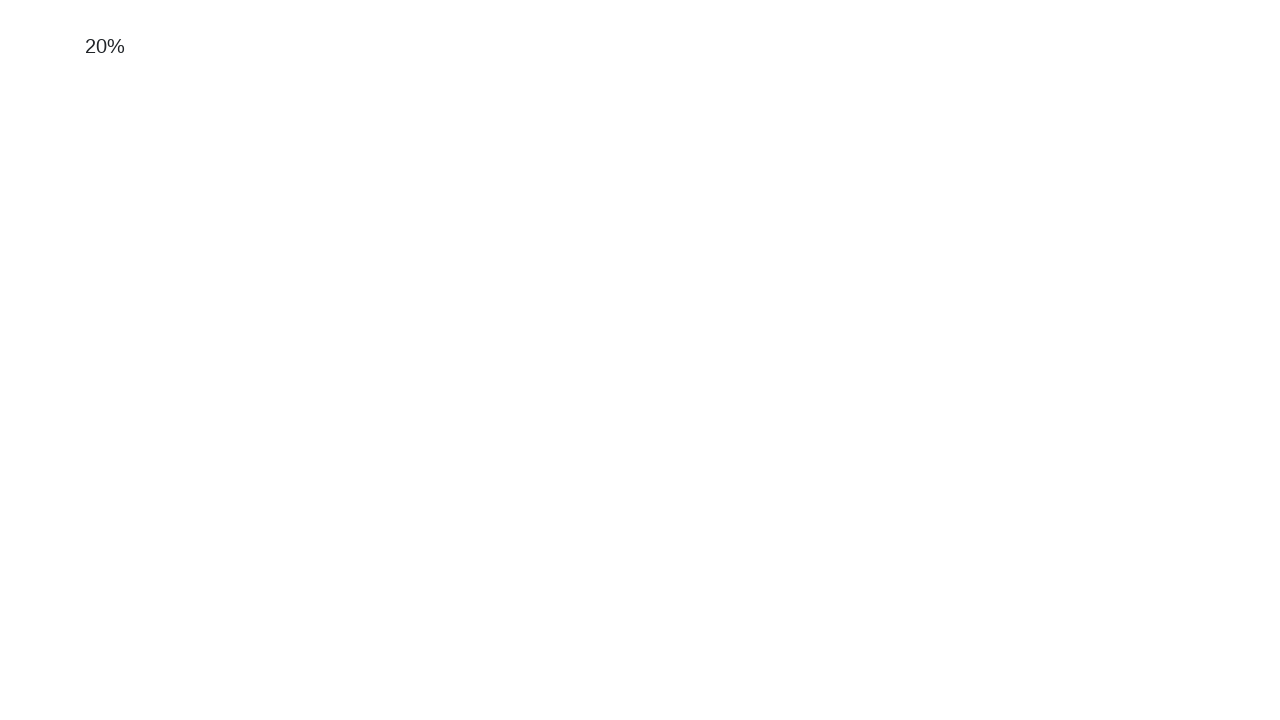

Waited 100ms for rendering
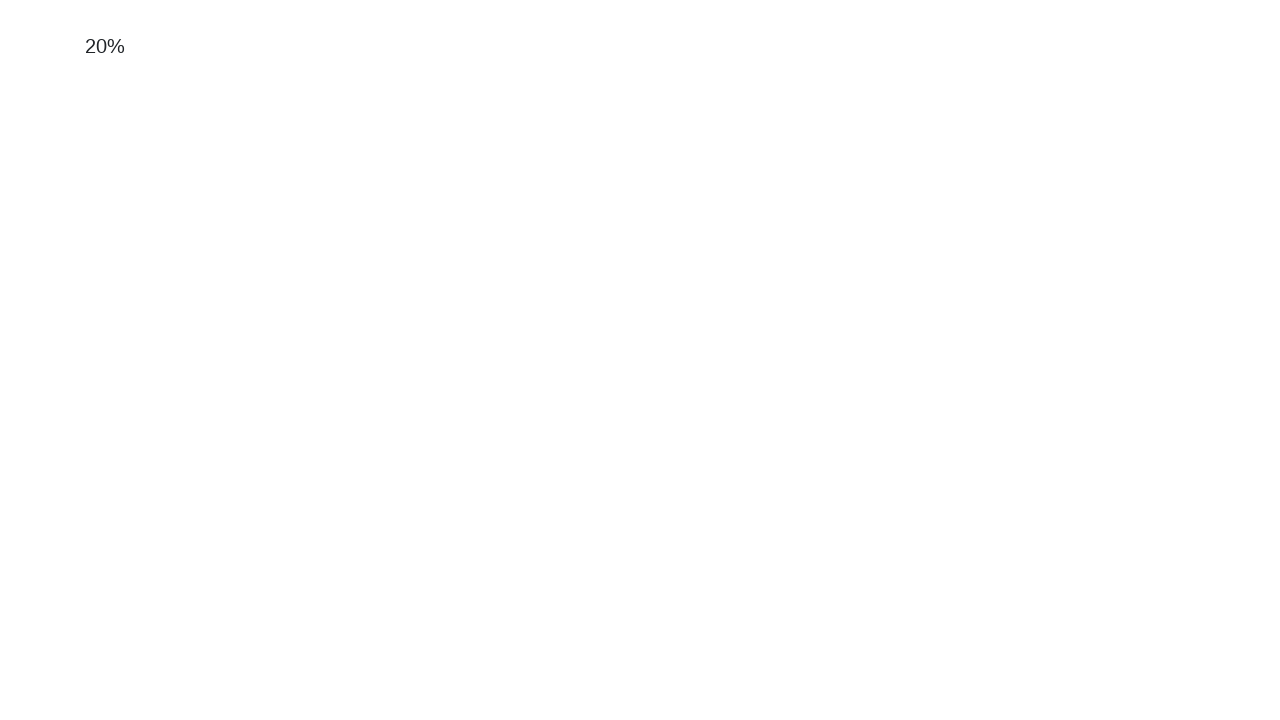

Scrolled down by 50 pixels
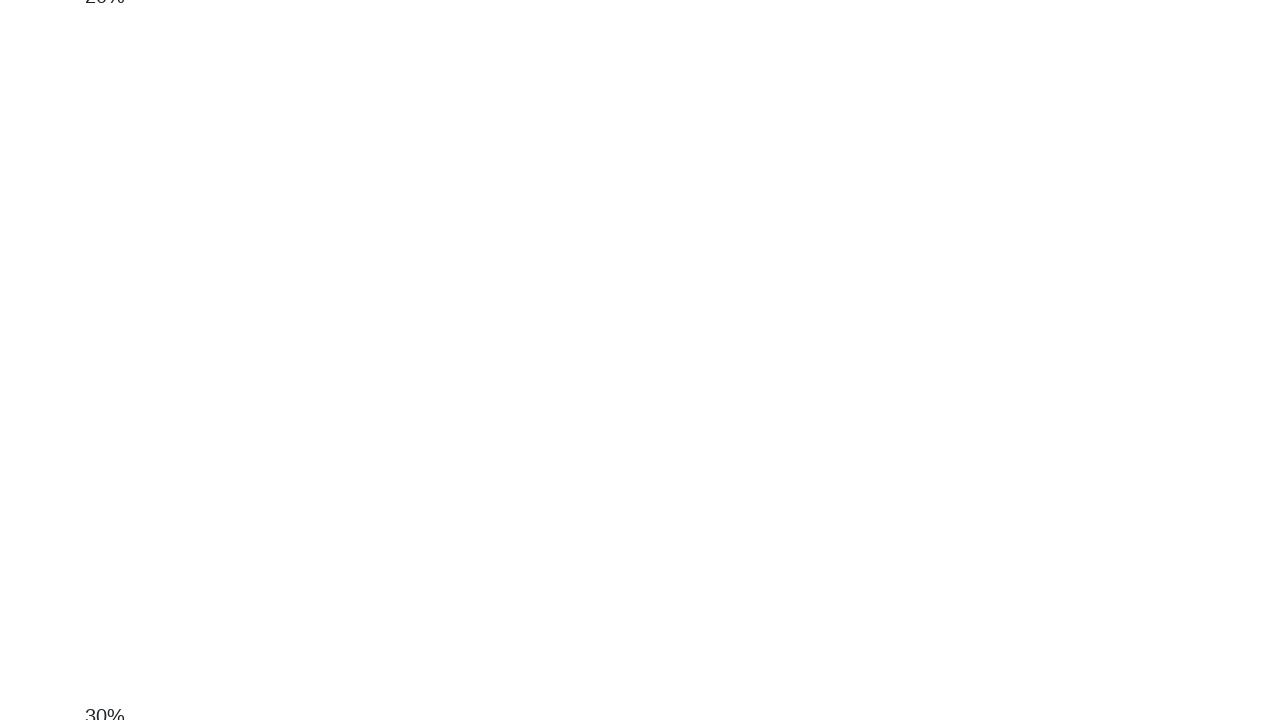

Waited 100ms for rendering
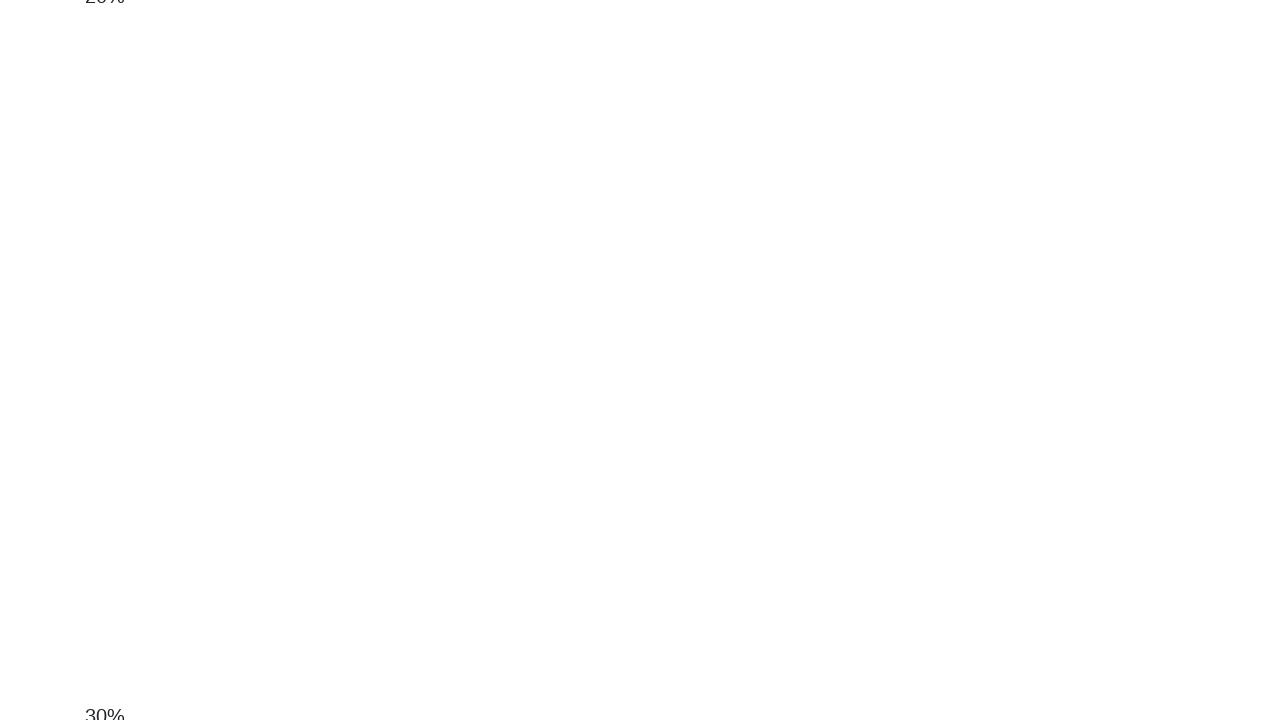

Scrolled down by 50 pixels
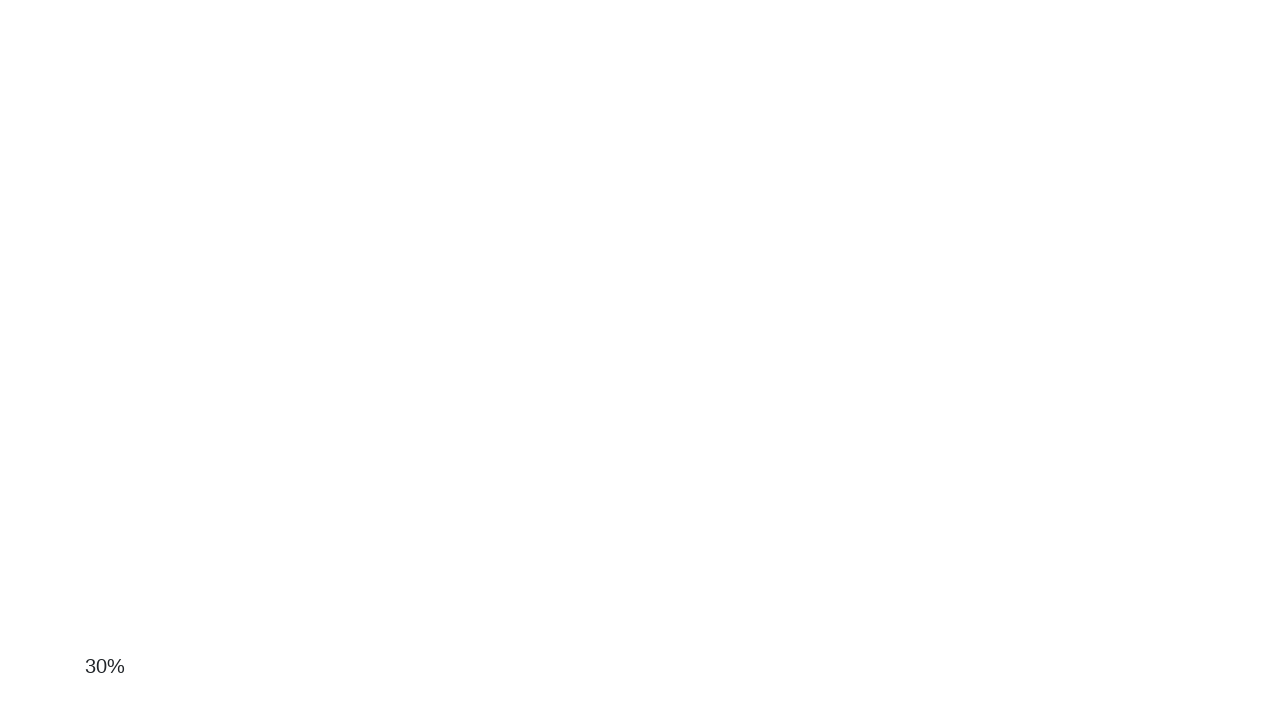

Waited 100ms for rendering
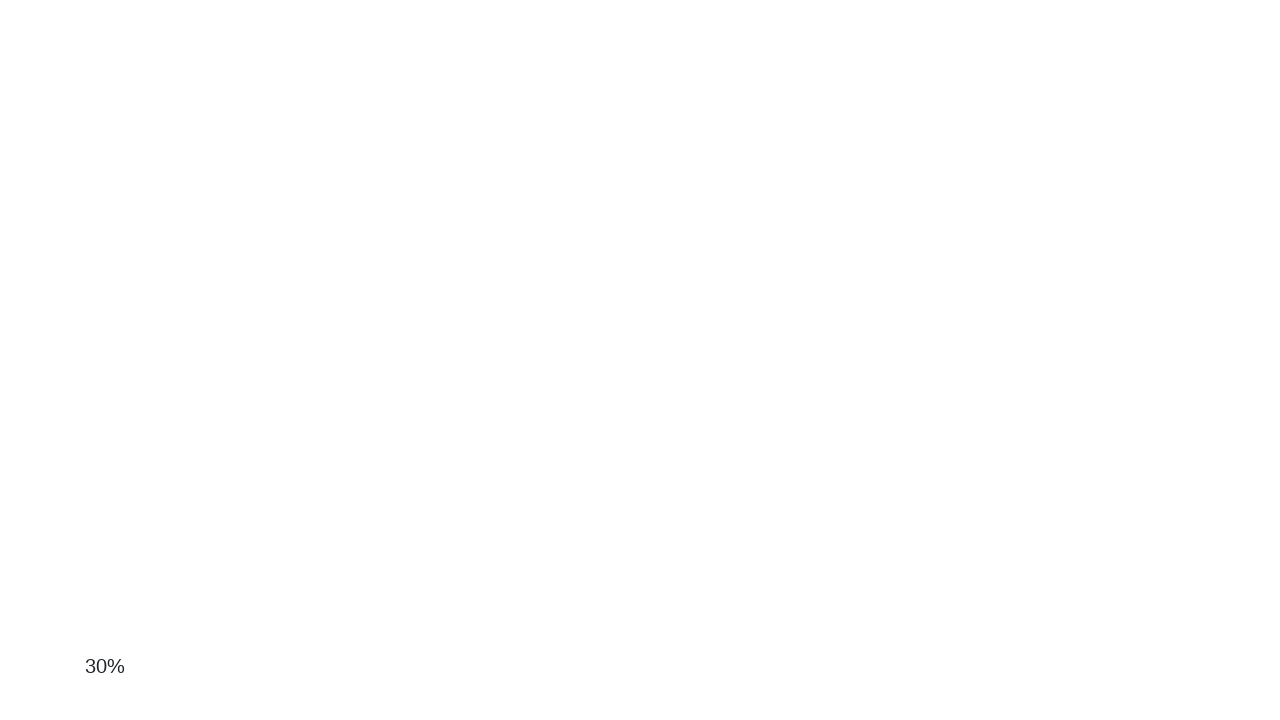

Scrolled down by 50 pixels
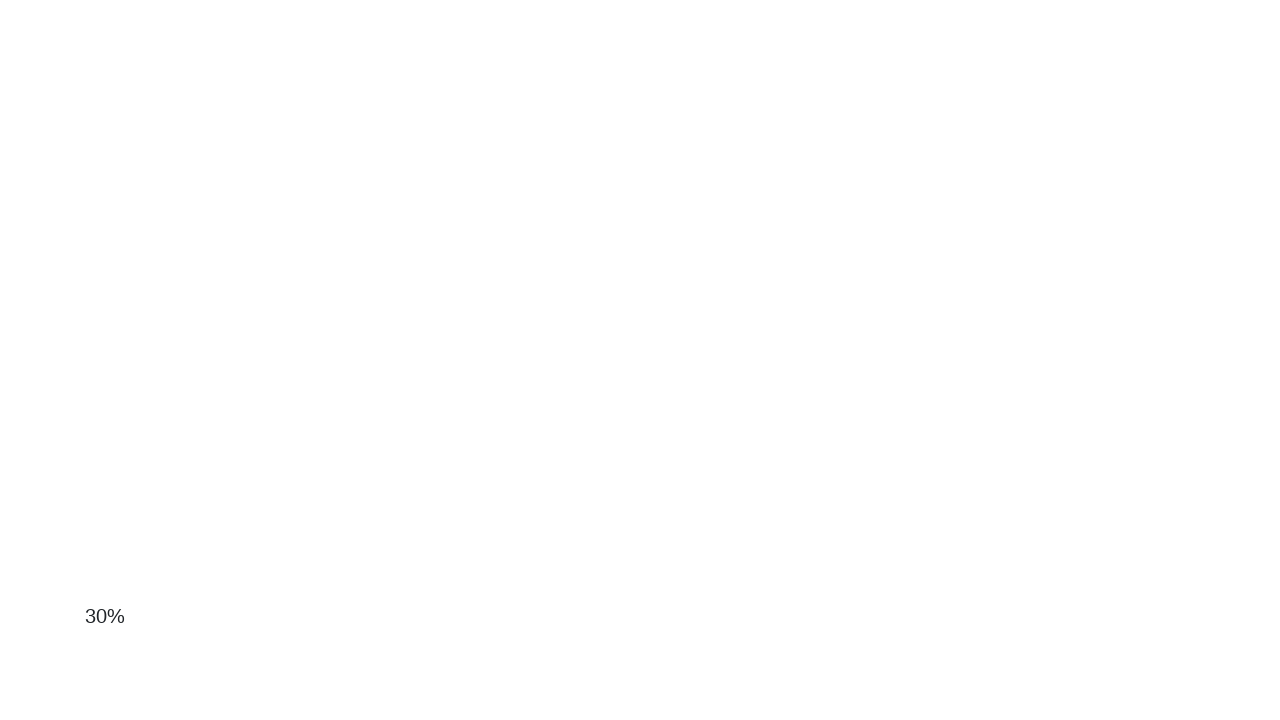

Waited 100ms for rendering
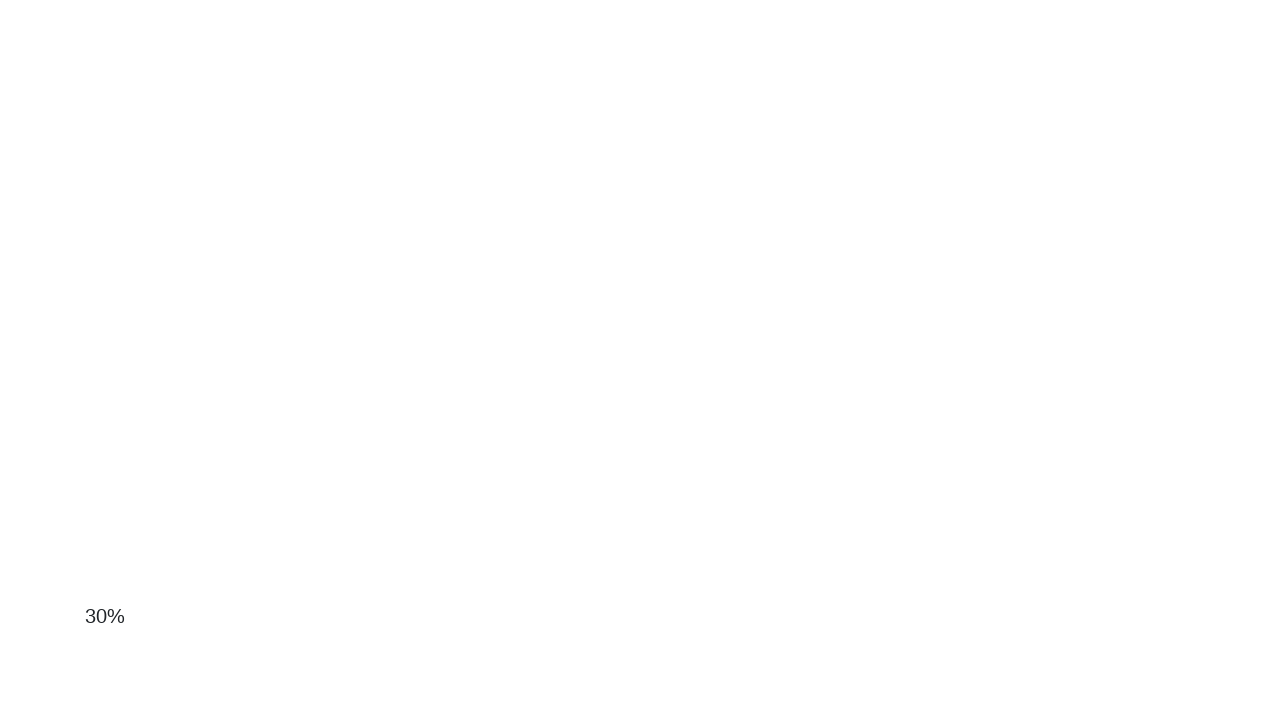

Scrolled down by 50 pixels
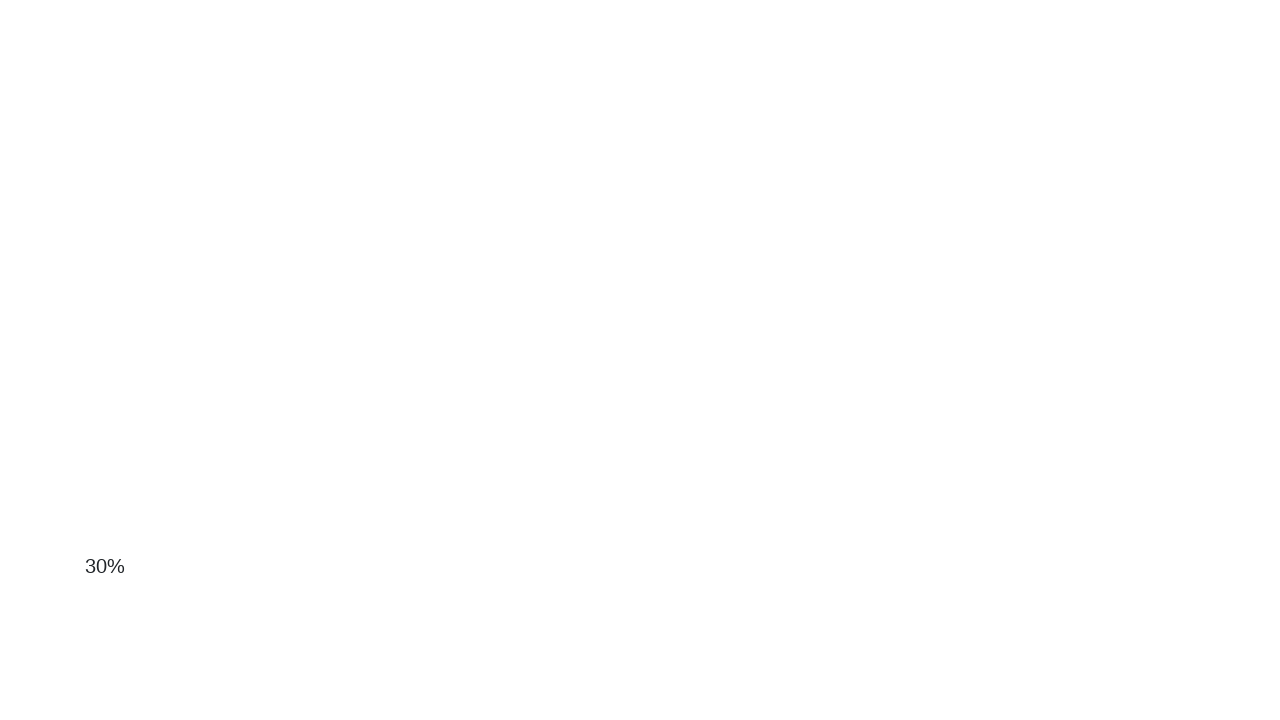

Waited 100ms for rendering
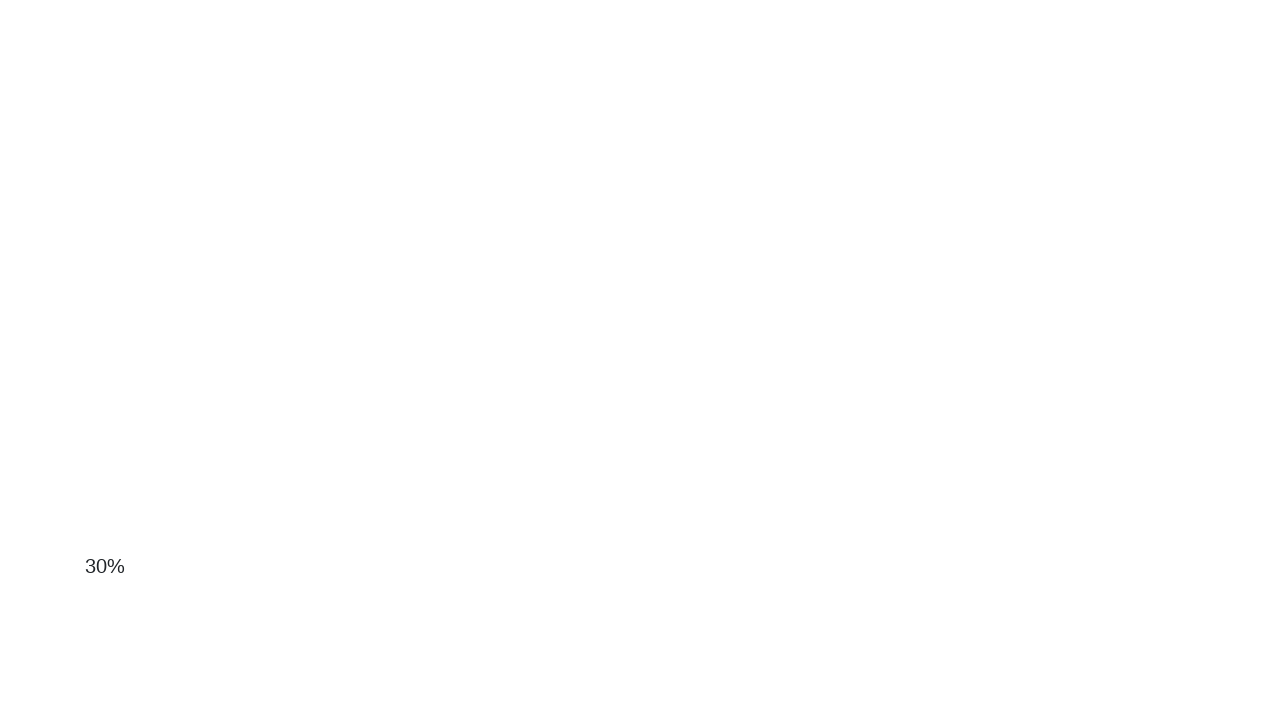

Scrolled down by 50 pixels
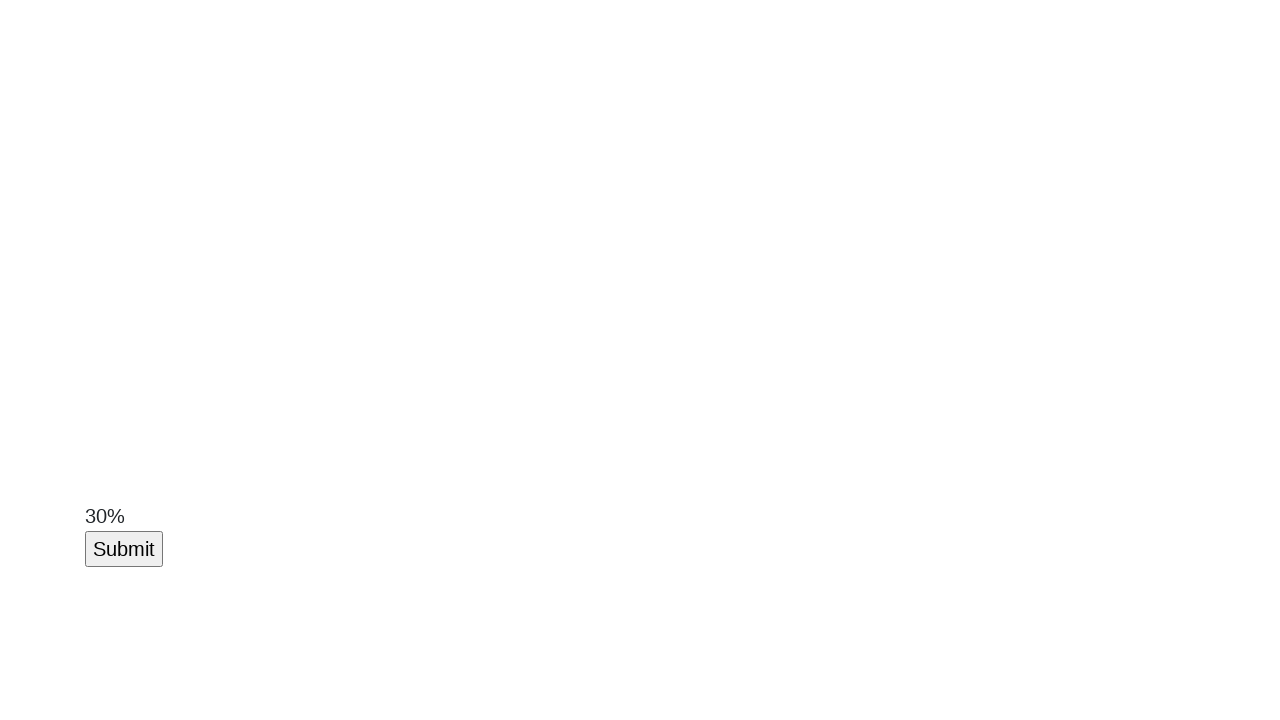

Scroll button became visible and was clicked at (124, 549) on #scroll-button
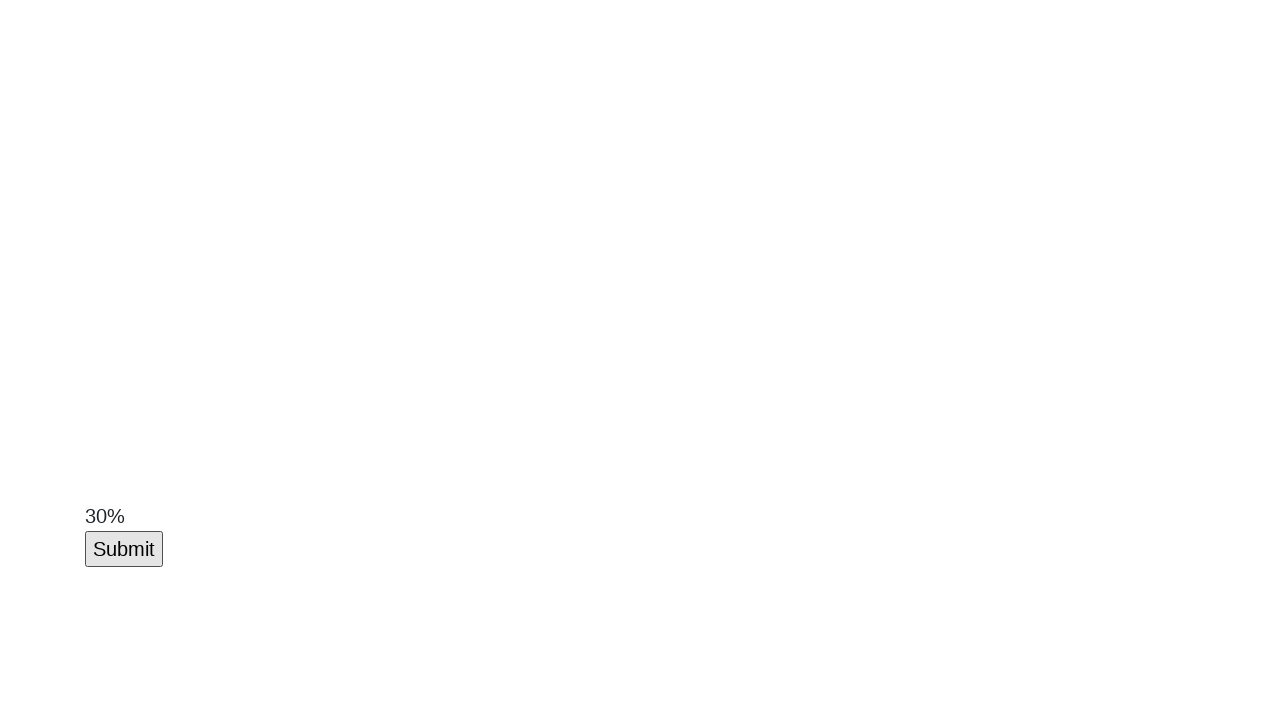

Waited 100ms for rendering
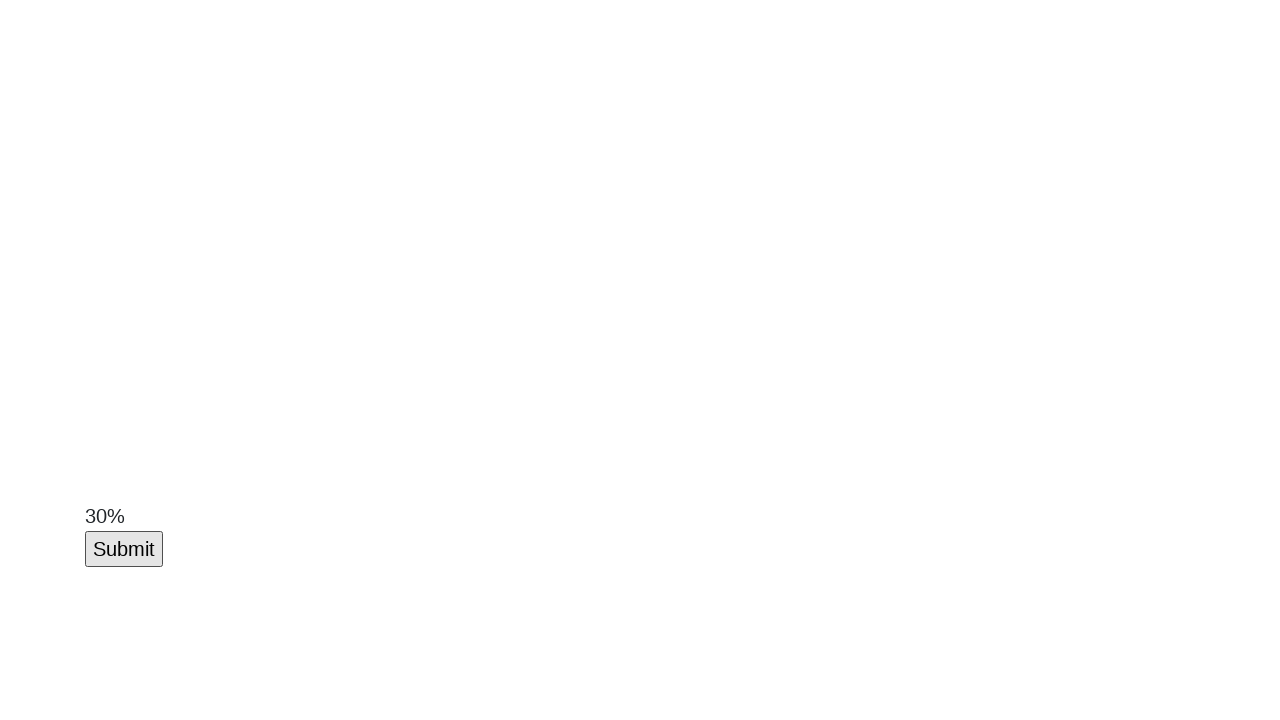

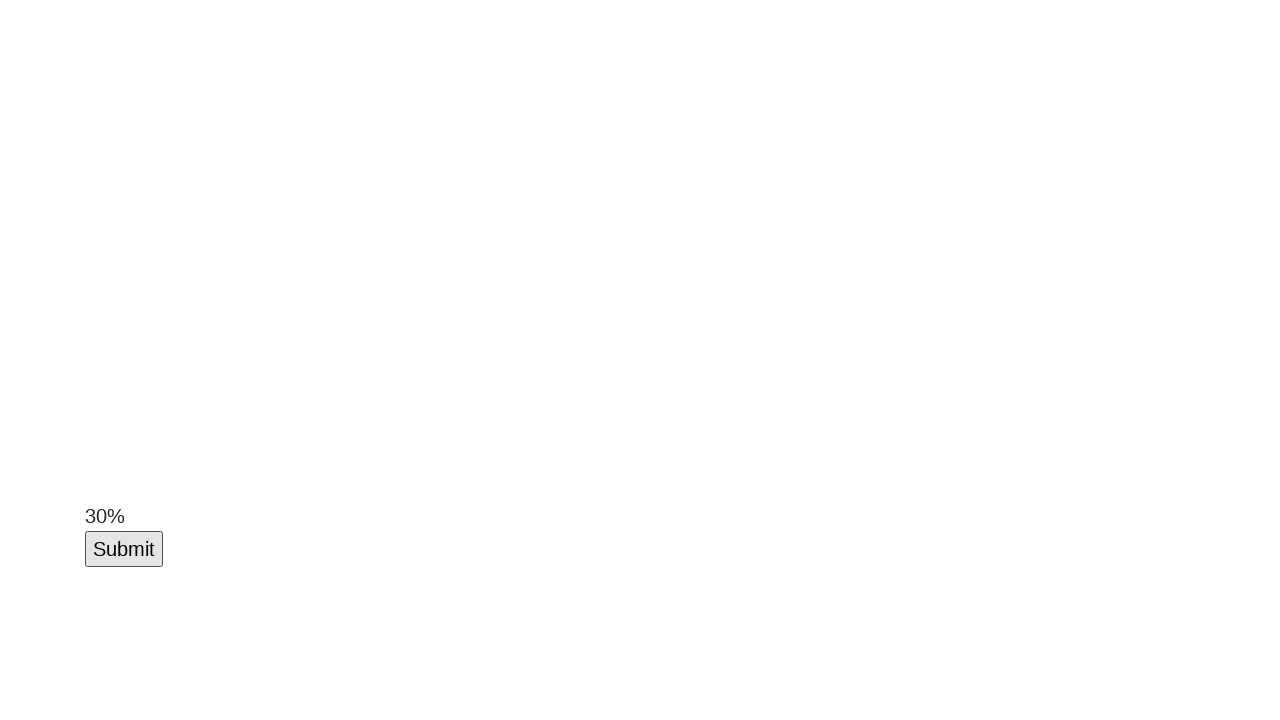